Navigates through multiple pages of a website and scrolls to the bottom of each page to verify content loads properly

Starting URL: https://soconsulto.pages.dev/

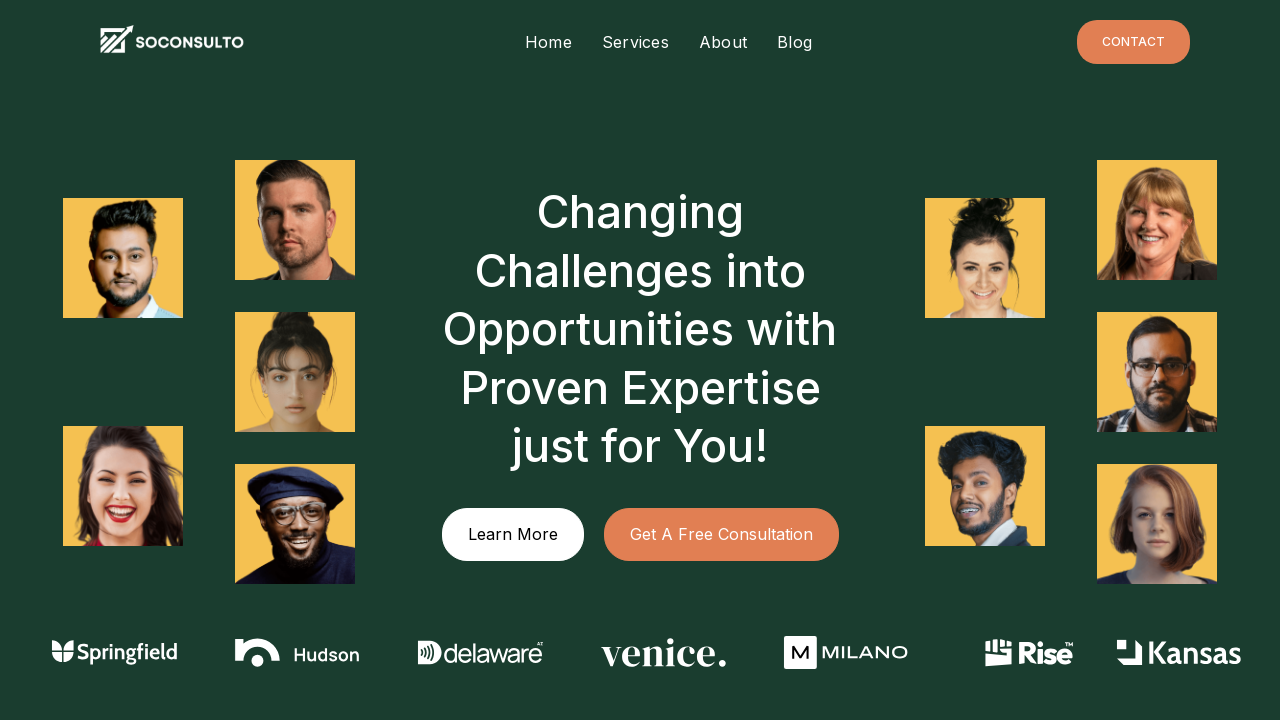

Navigated to starting URL https://soconsulto.pages.dev/
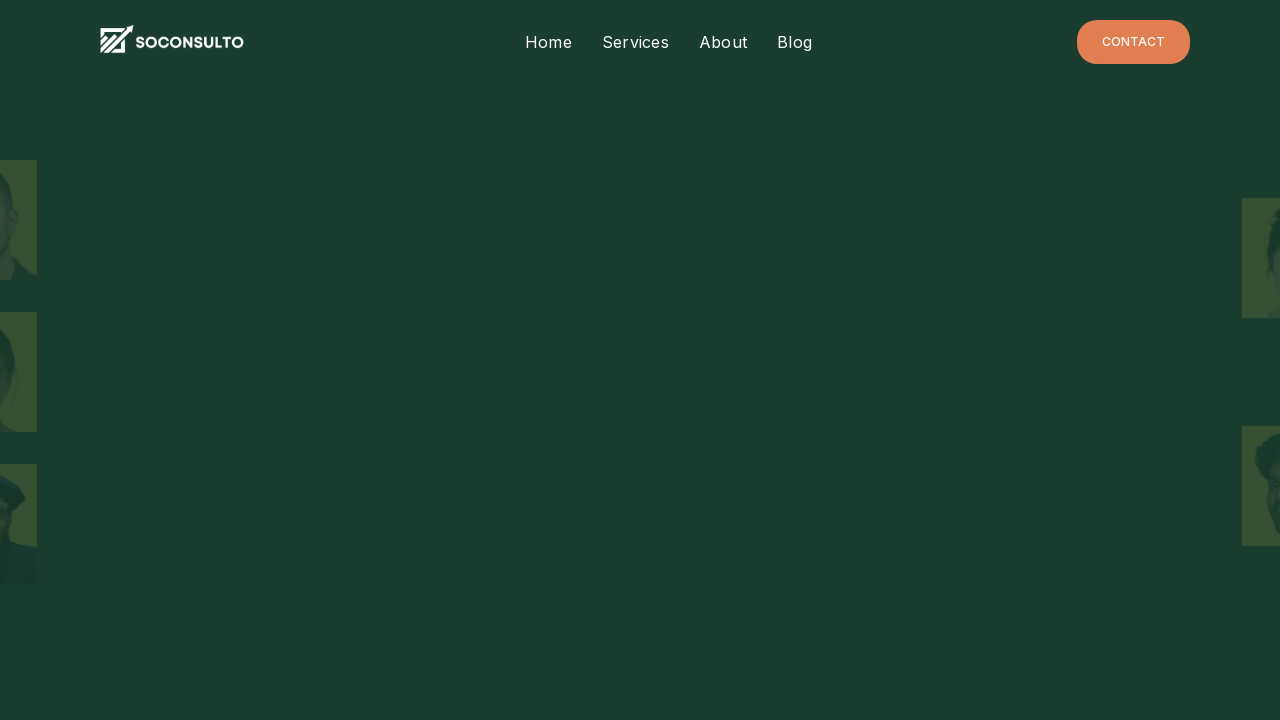

Evaluated previous scroll height
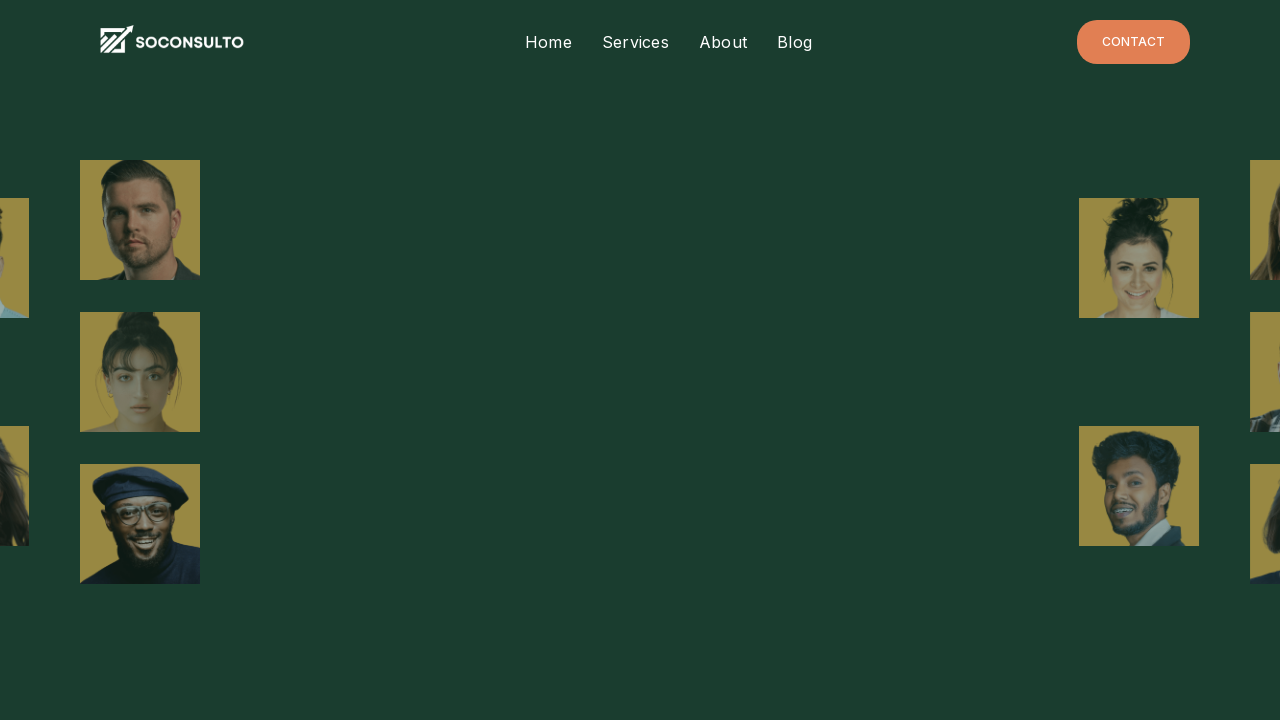

Scrolled down by one window height
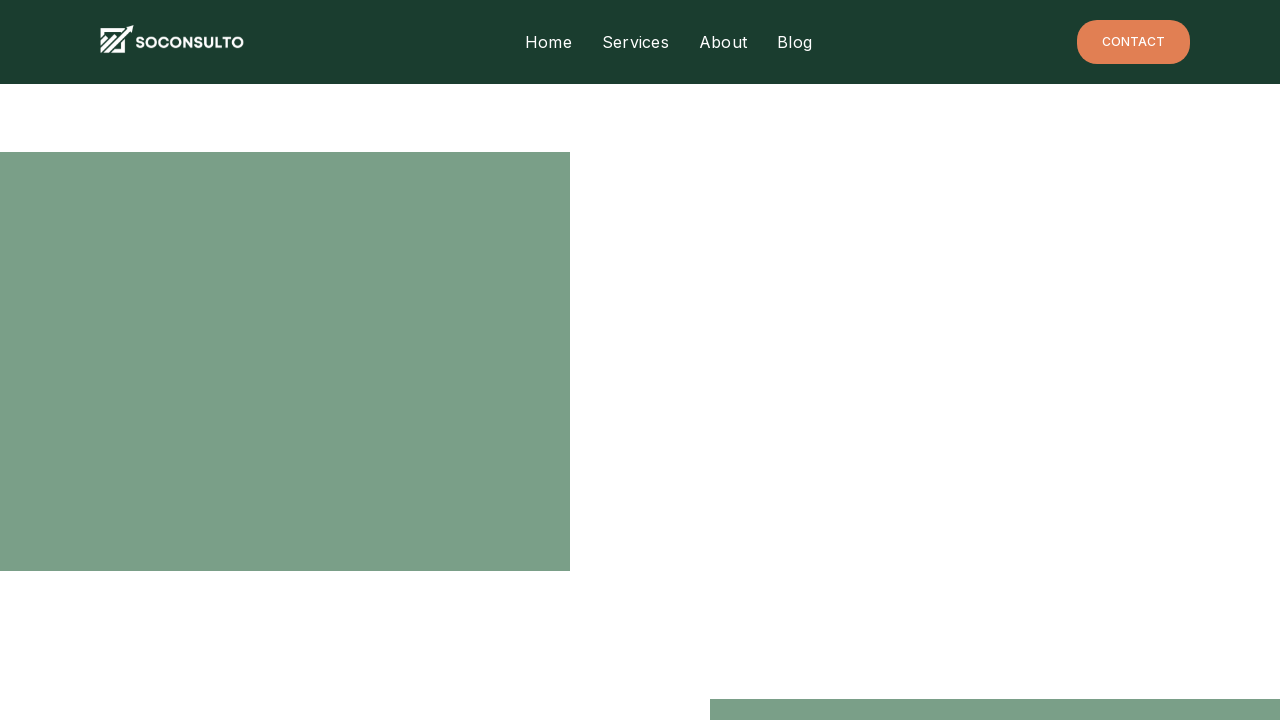

Evaluated current scroll height
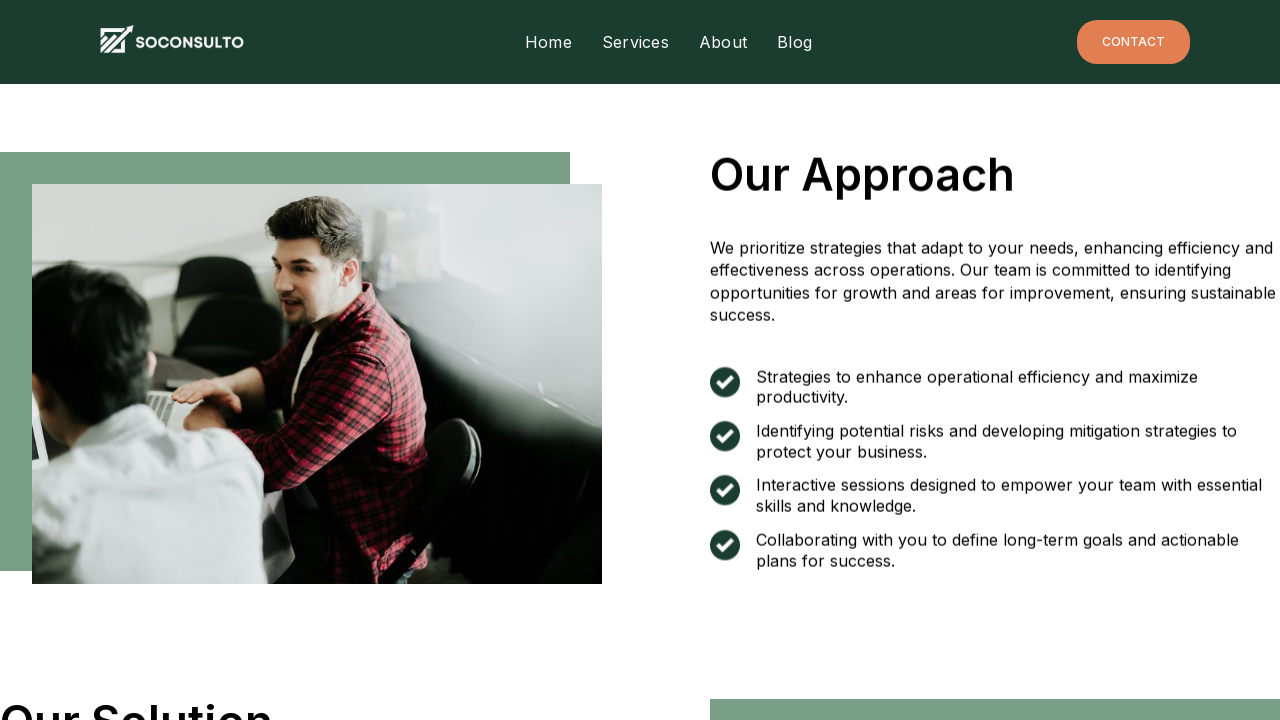

Evaluated previous scroll height
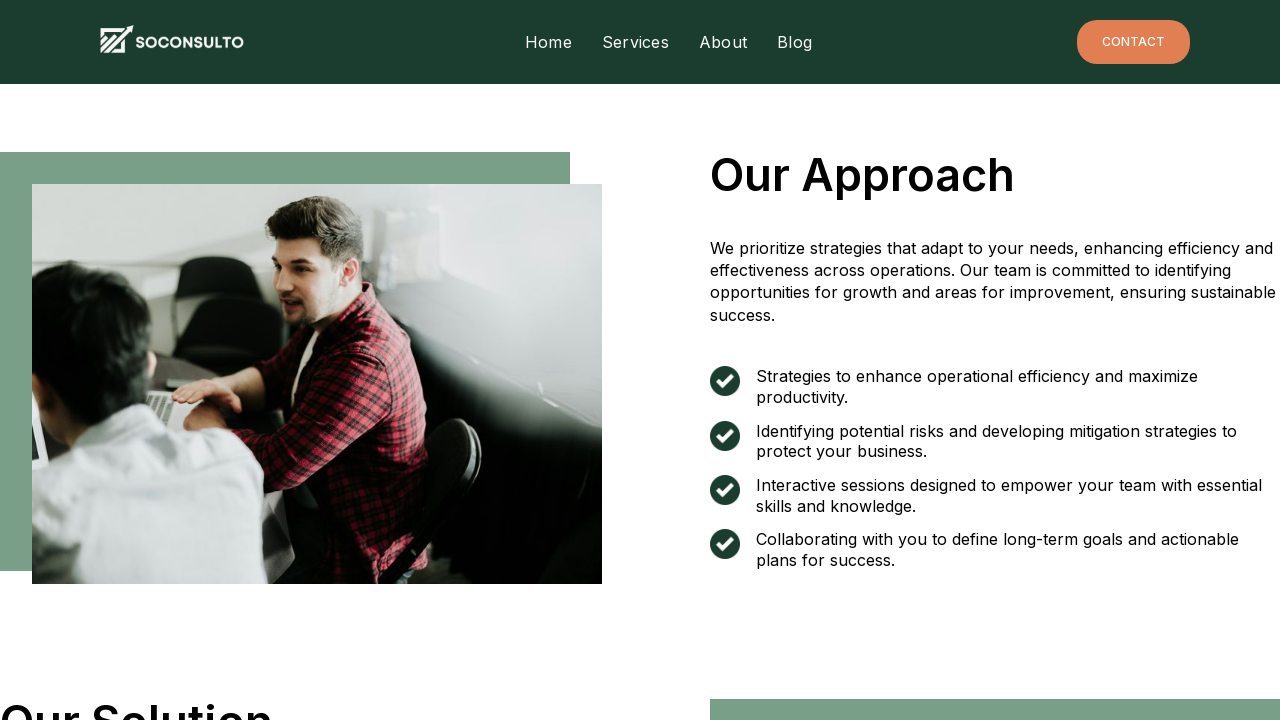

Scrolled down by one window height
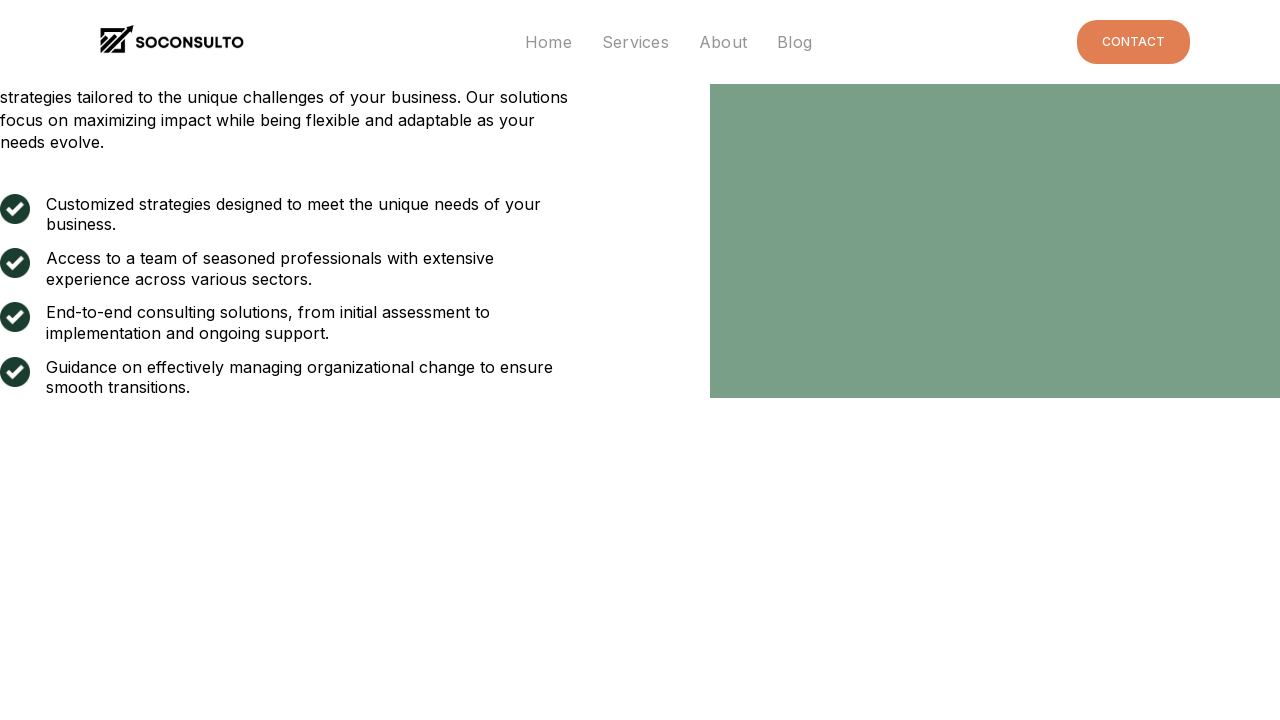

Evaluated current scroll height
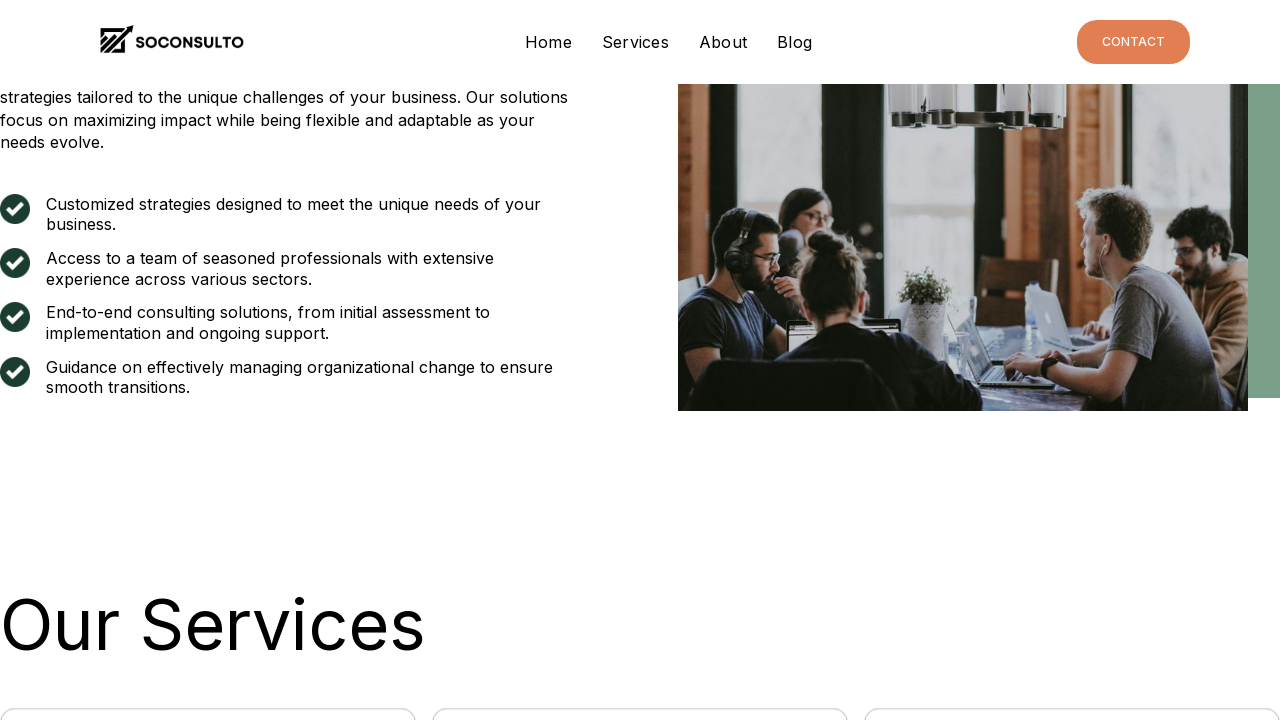

Evaluated previous scroll height
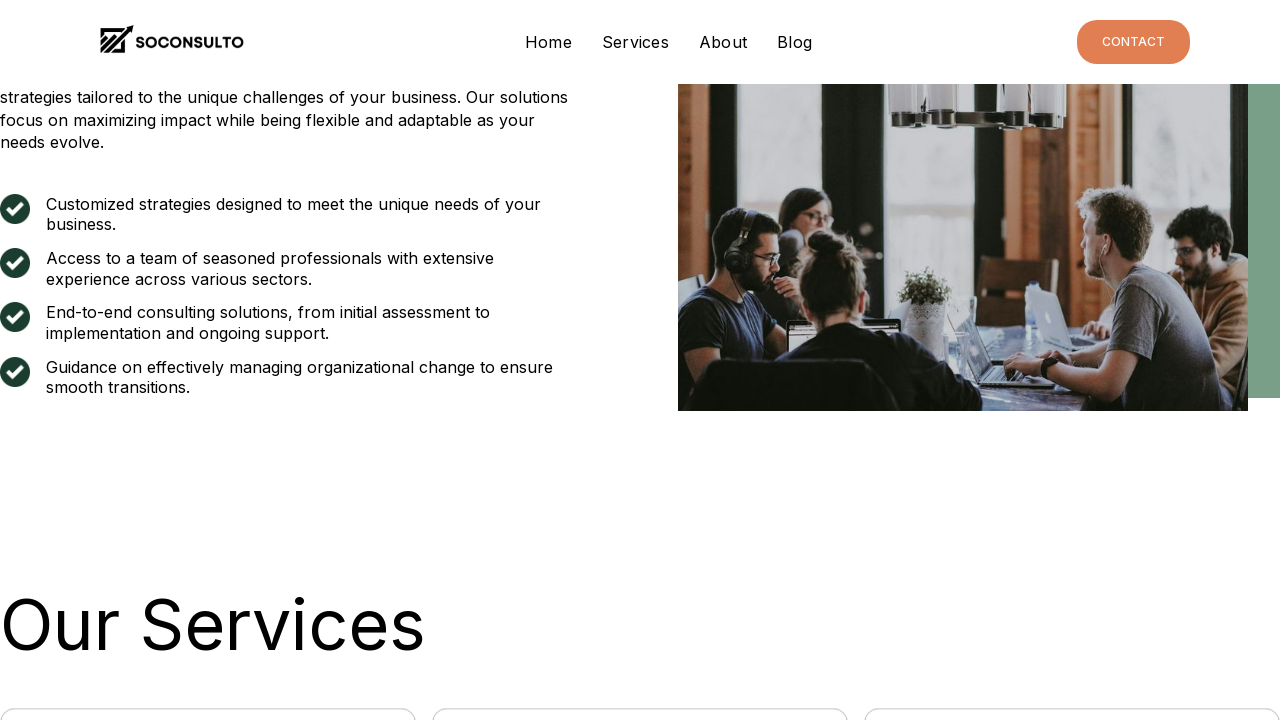

Scrolled down by one window height
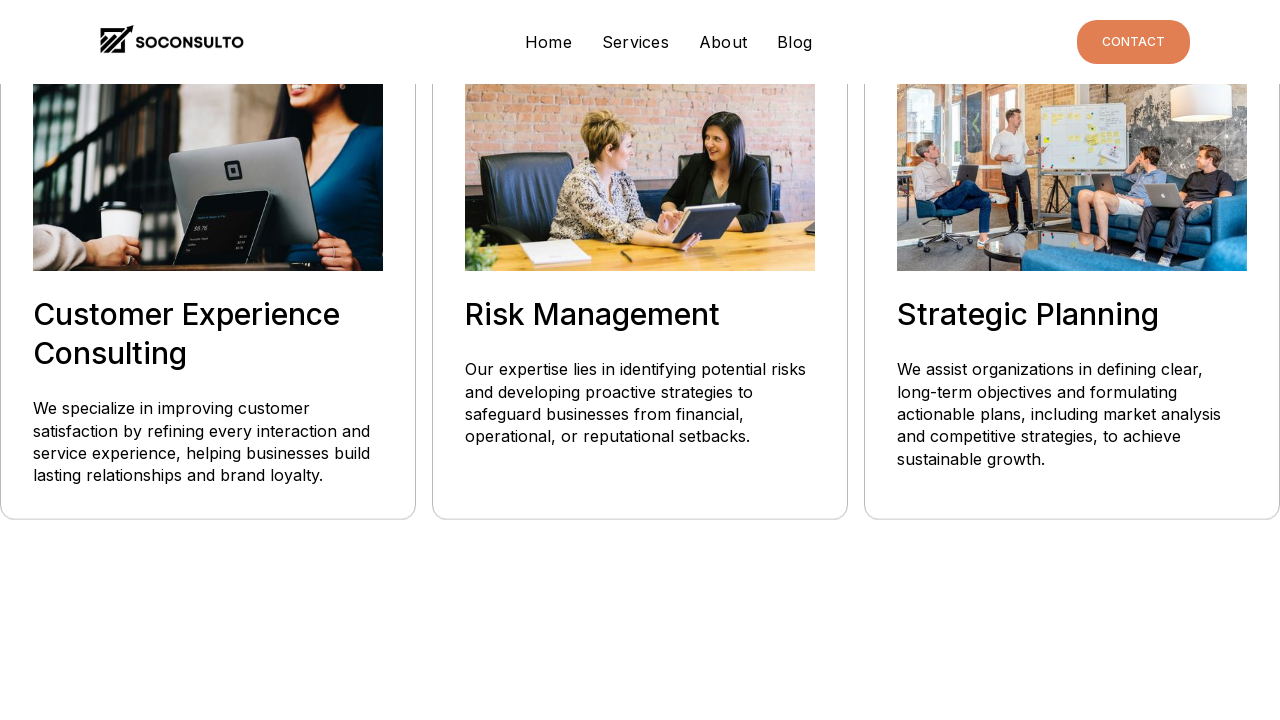

Evaluated current scroll height
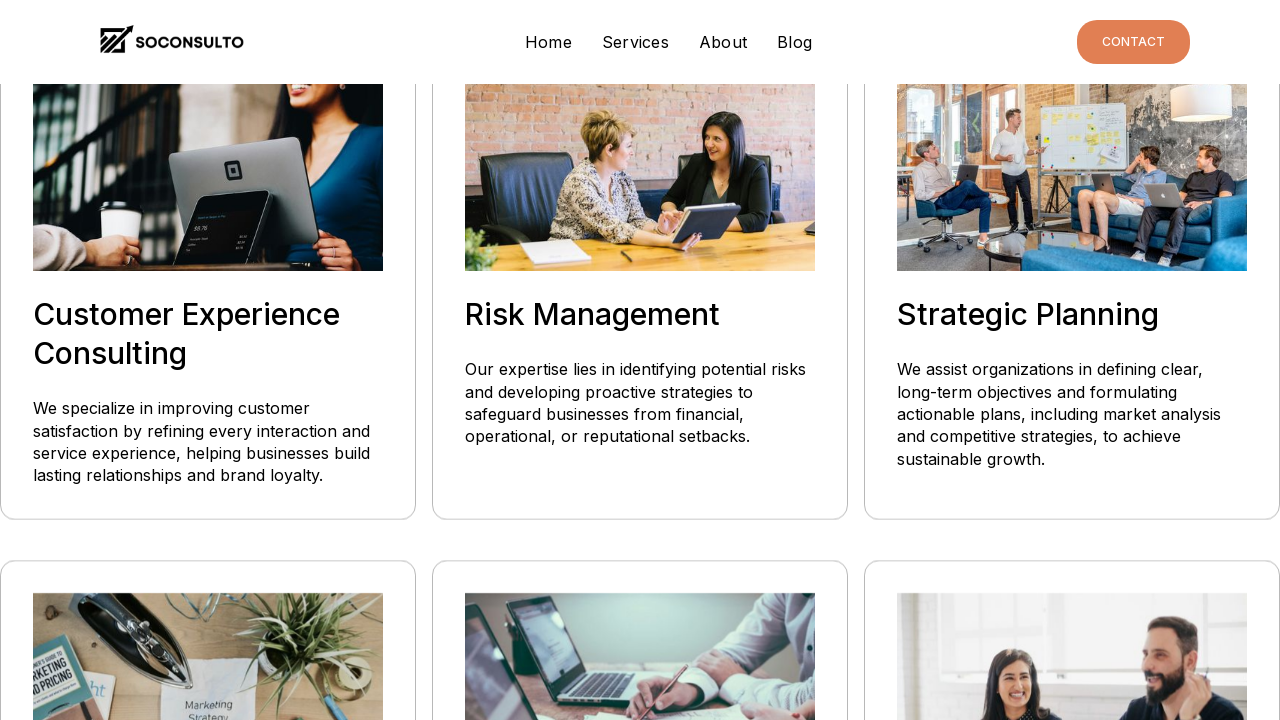

Evaluated previous scroll height
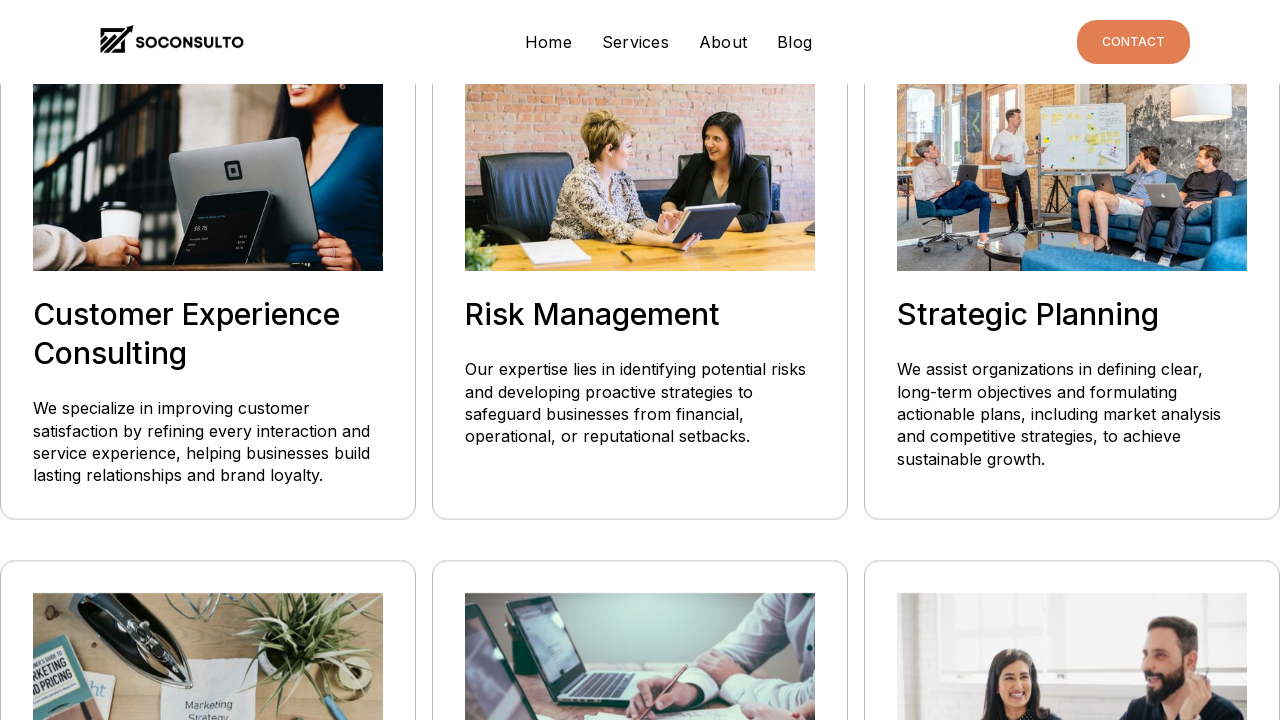

Scrolled down by one window height
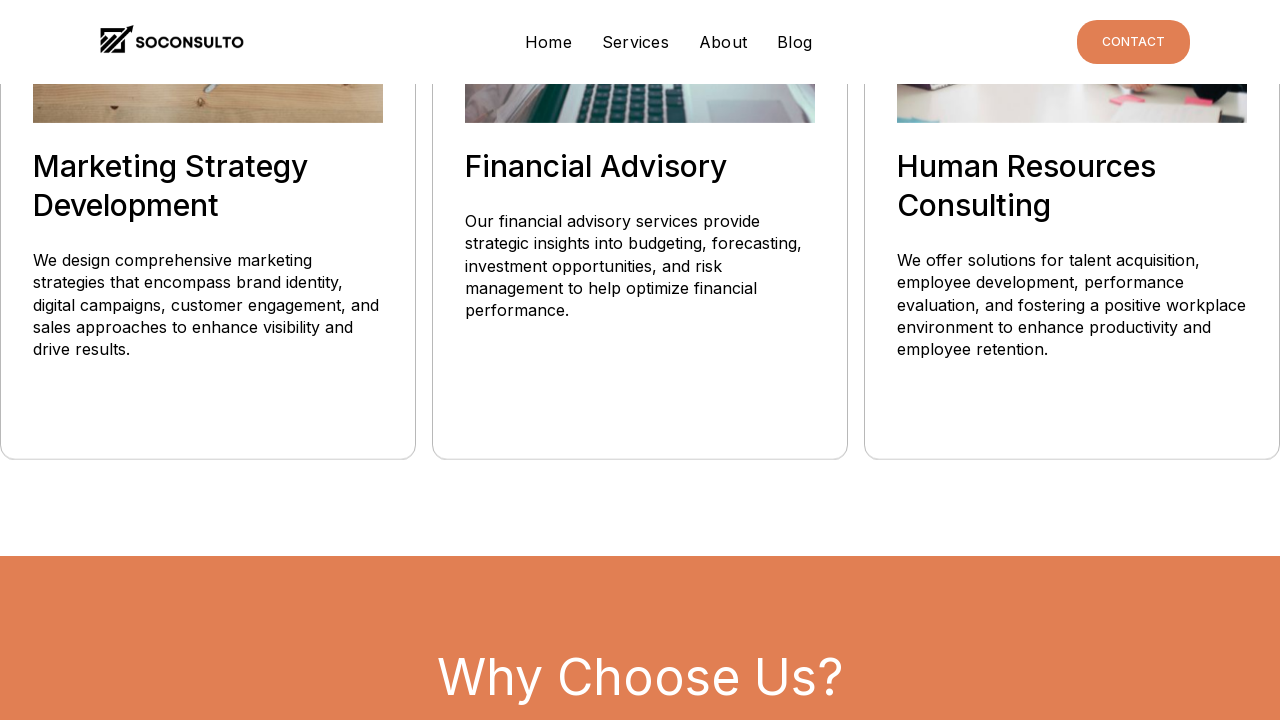

Evaluated current scroll height
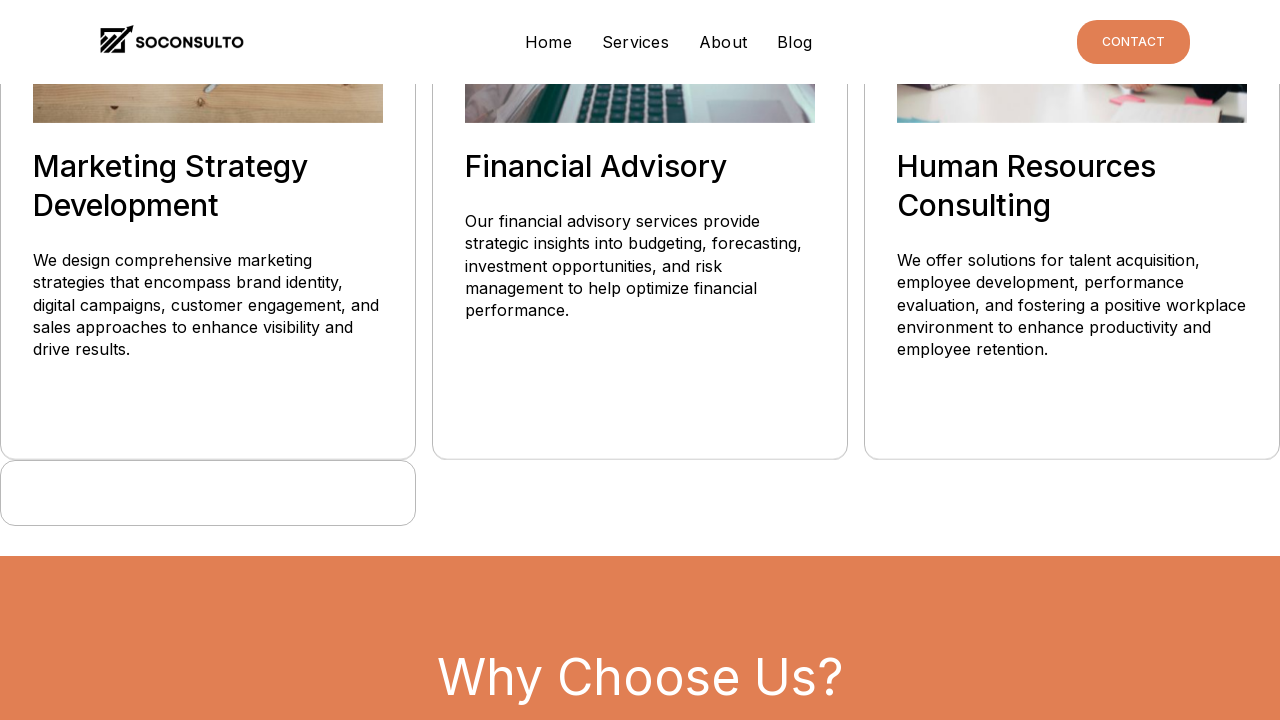

Evaluated previous scroll height
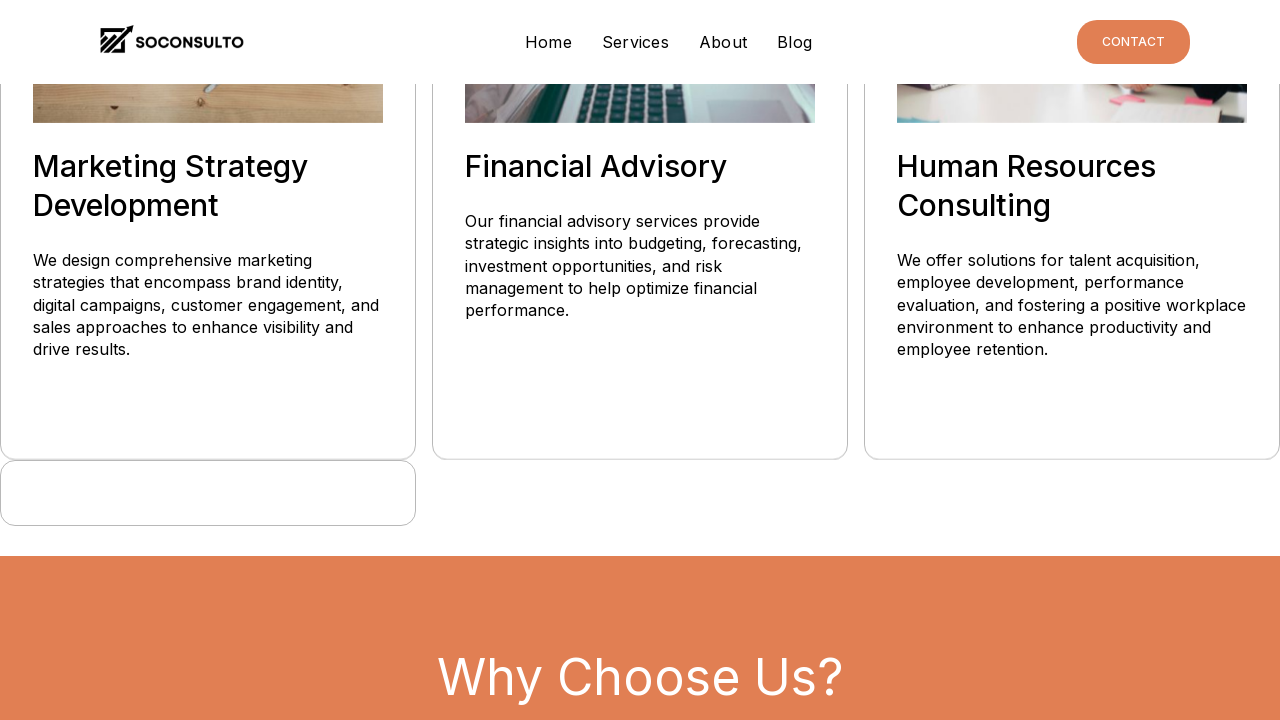

Scrolled down by one window height
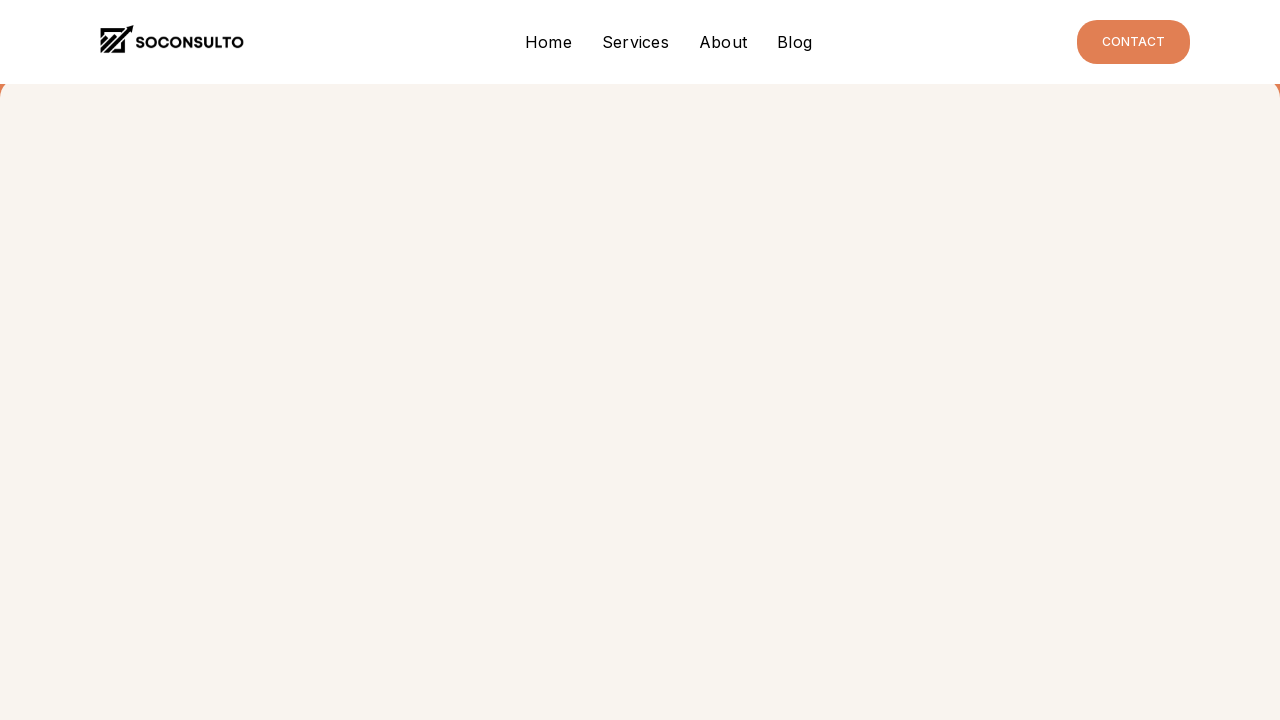

Evaluated current scroll height
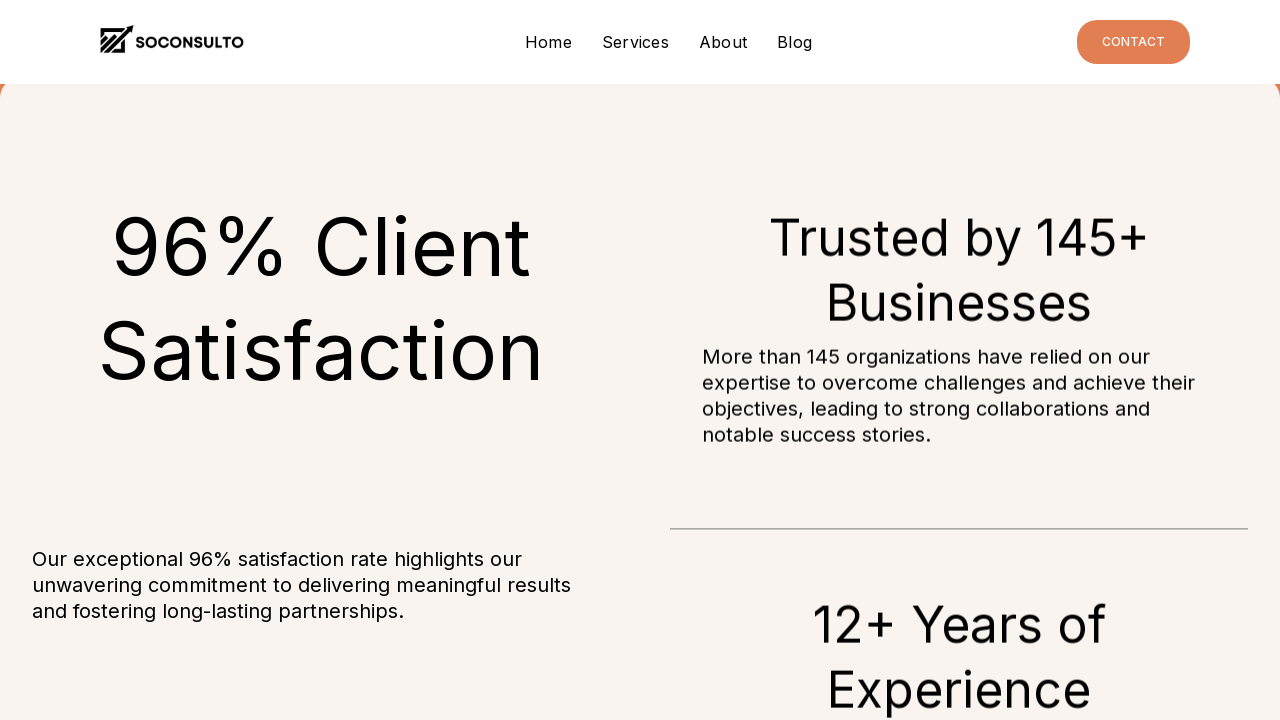

Evaluated previous scroll height
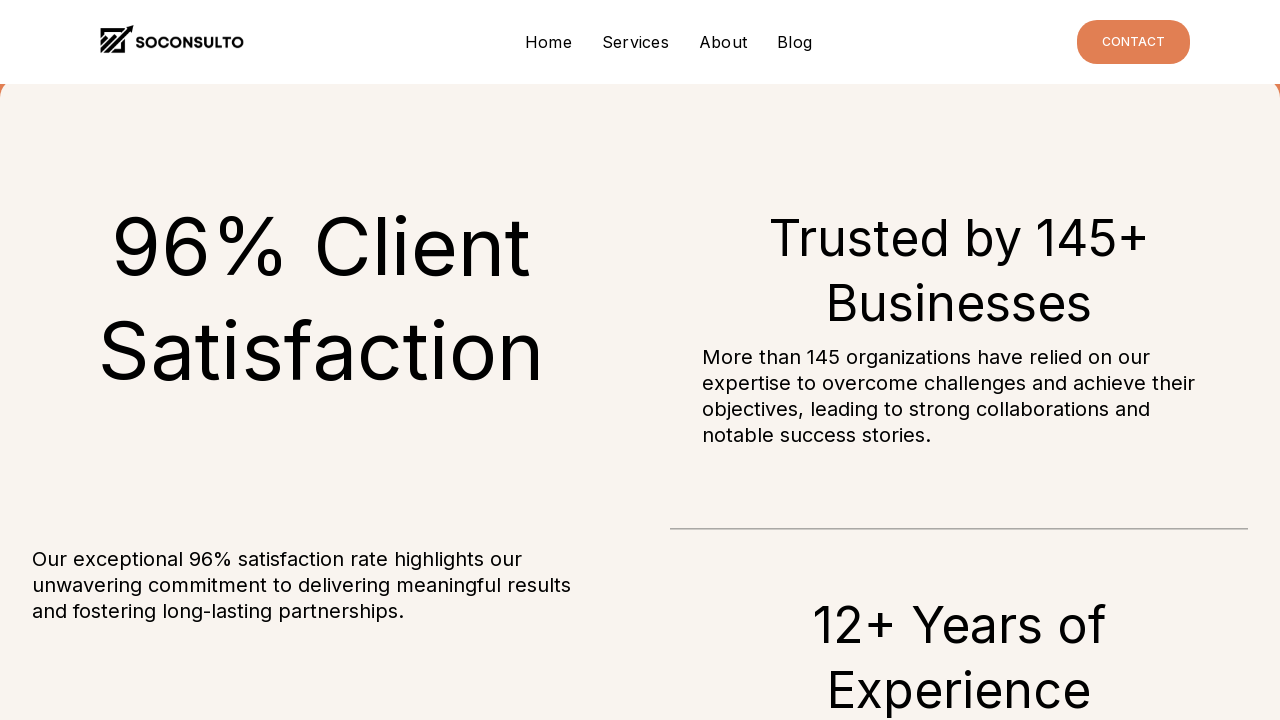

Scrolled down by one window height
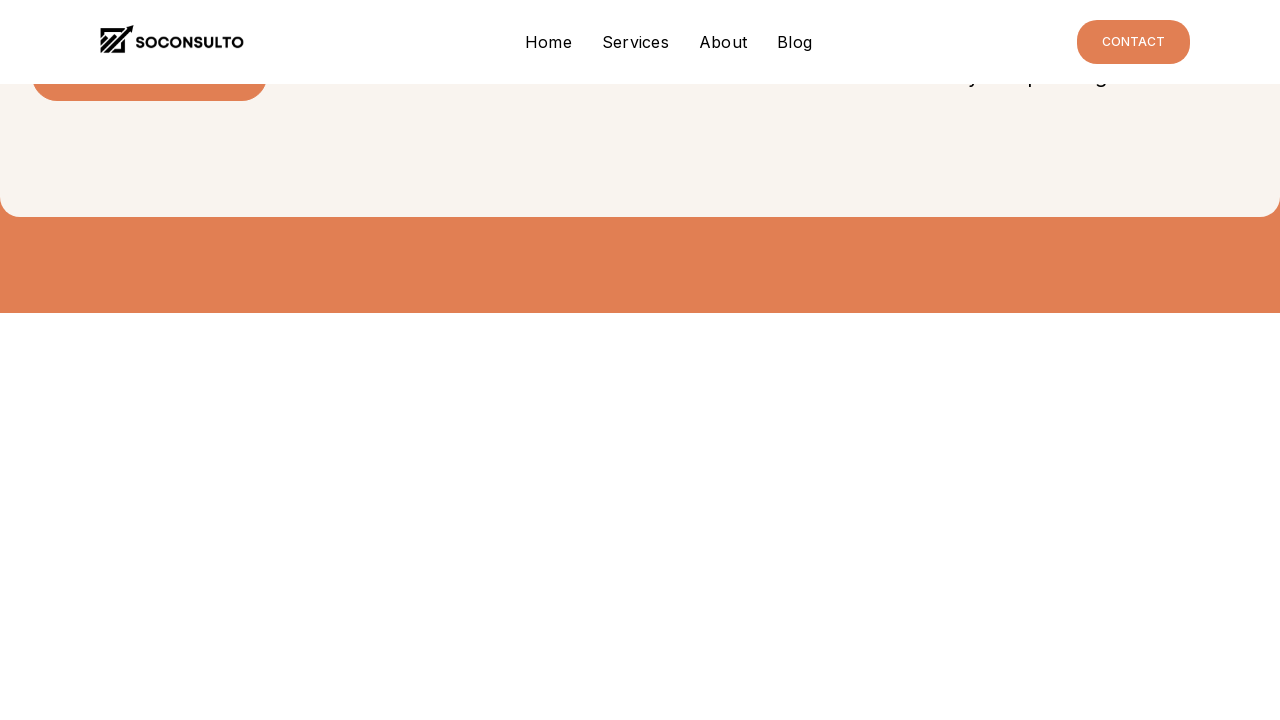

Evaluated current scroll height
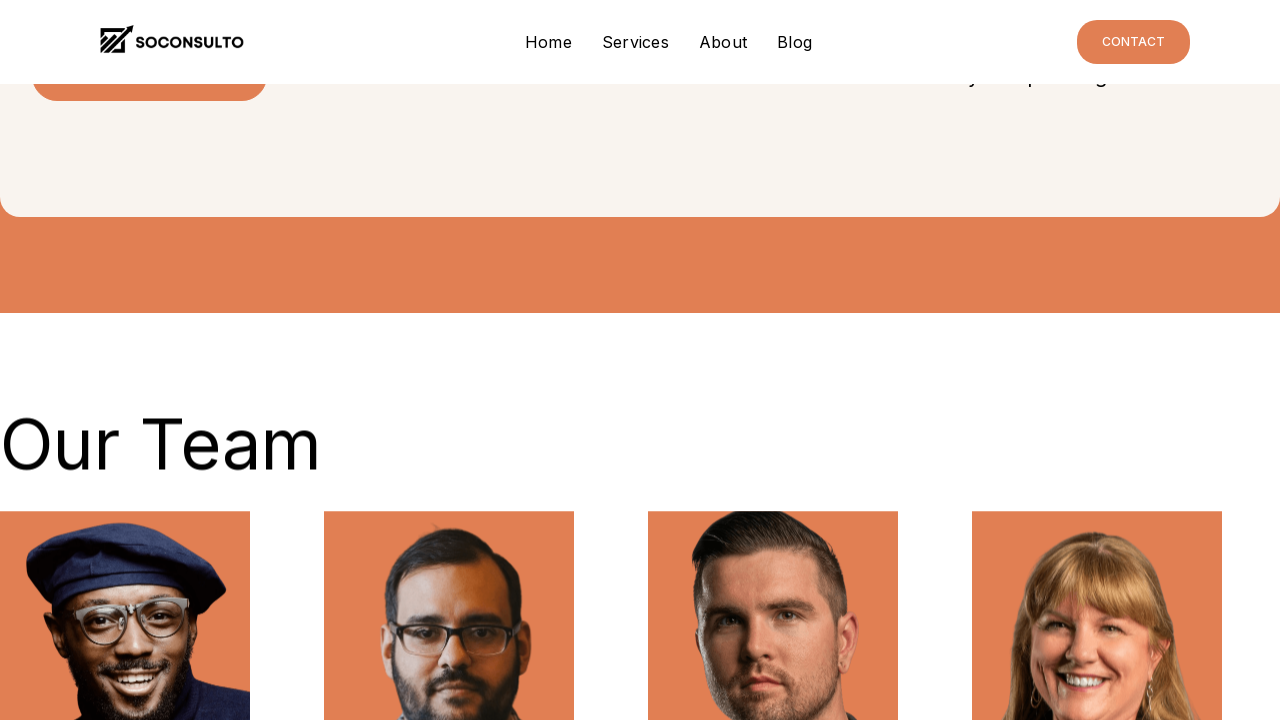

Evaluated previous scroll height
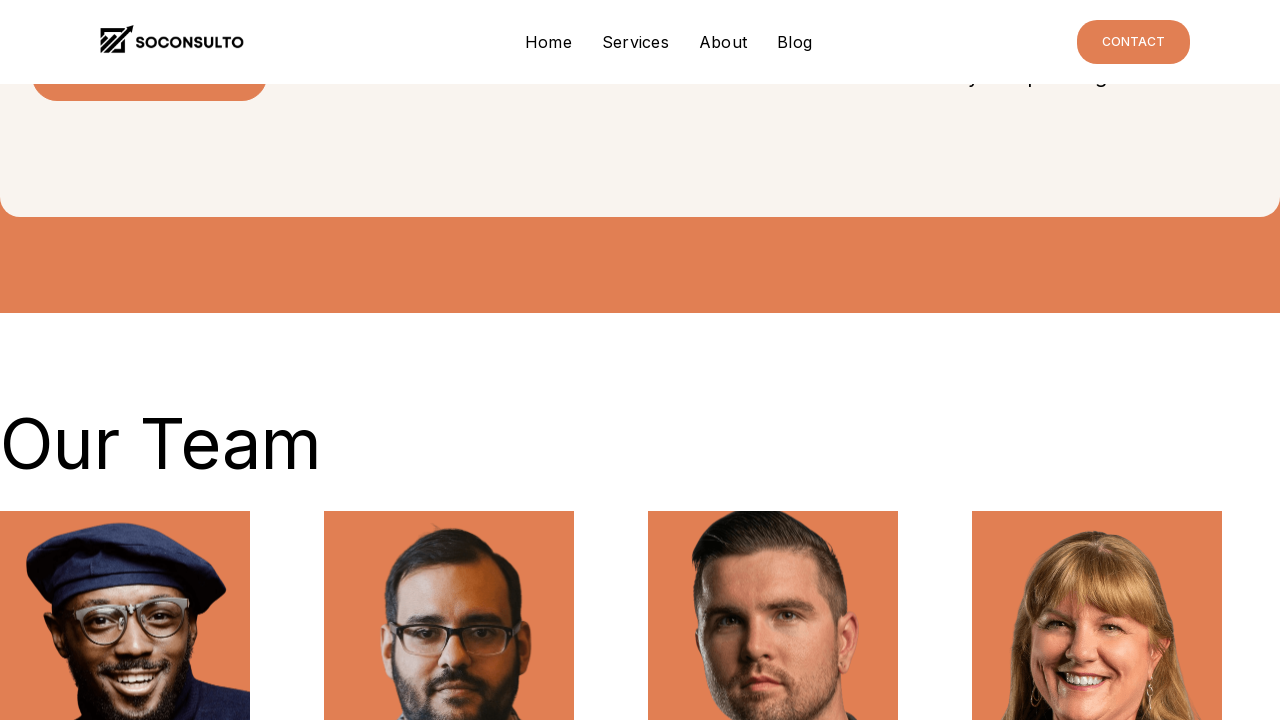

Scrolled down by one window height
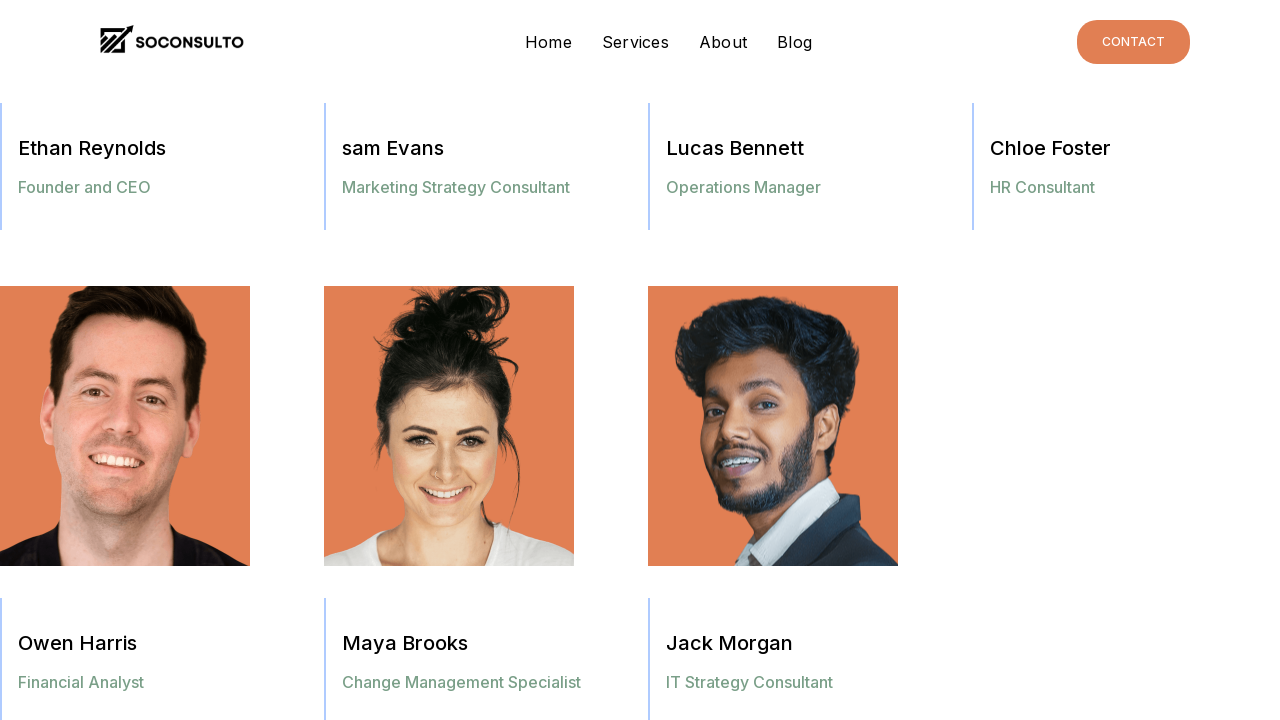

Evaluated current scroll height
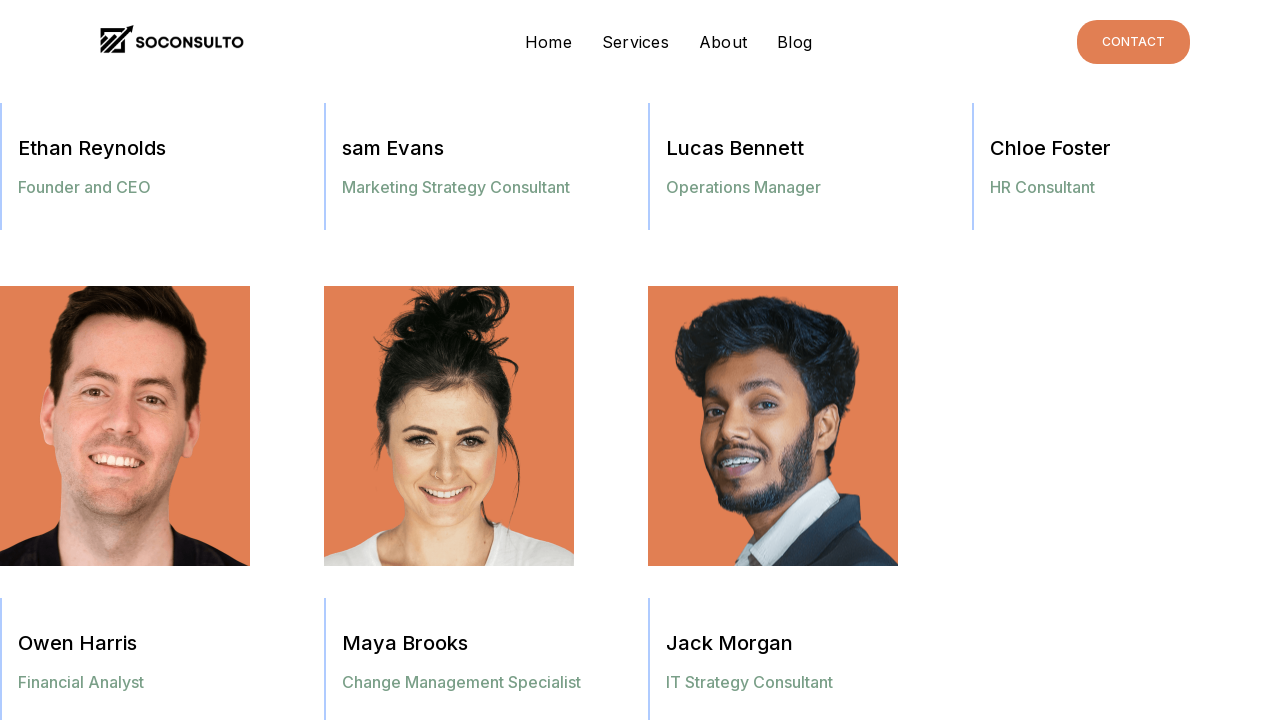

Evaluated previous scroll height
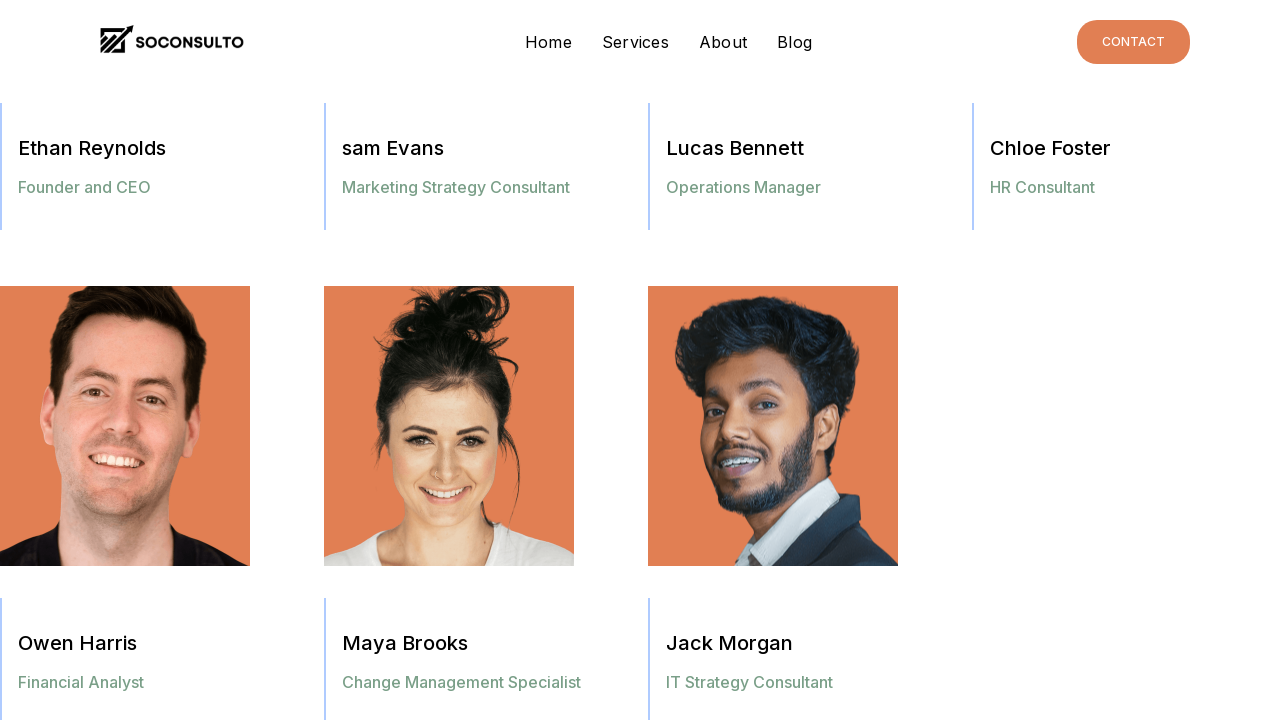

Scrolled down by one window height
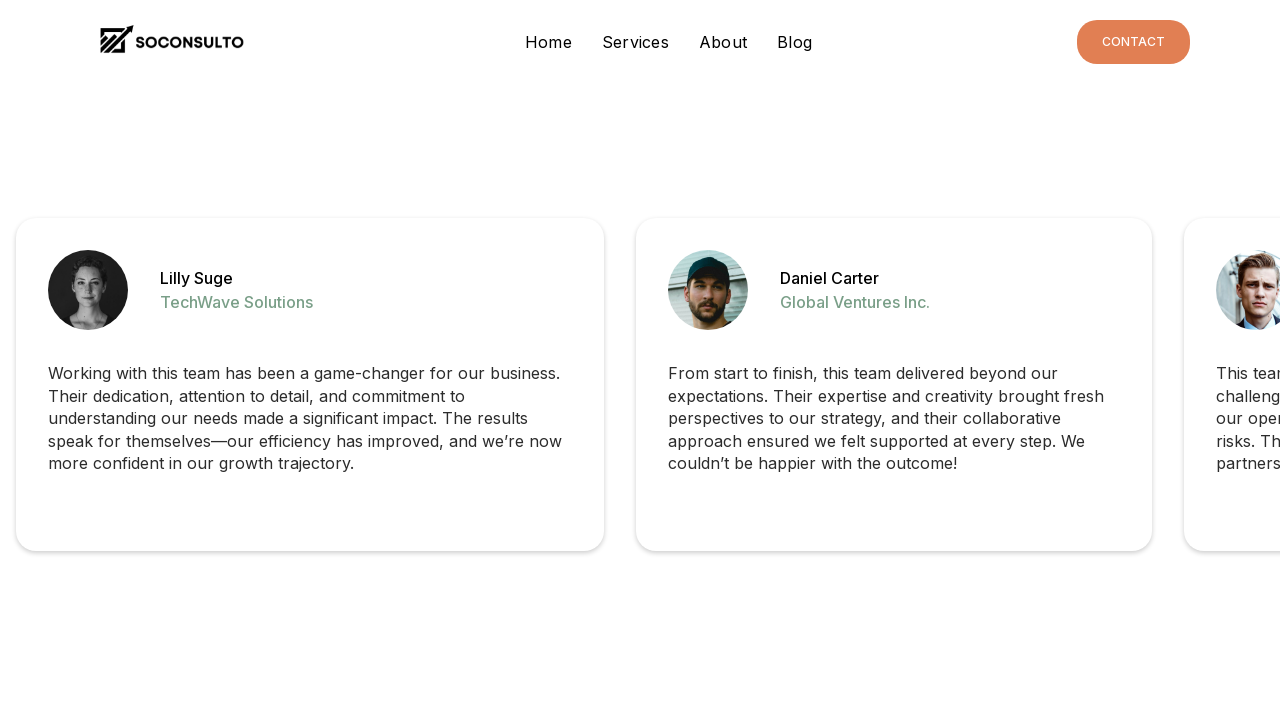

Evaluated current scroll height
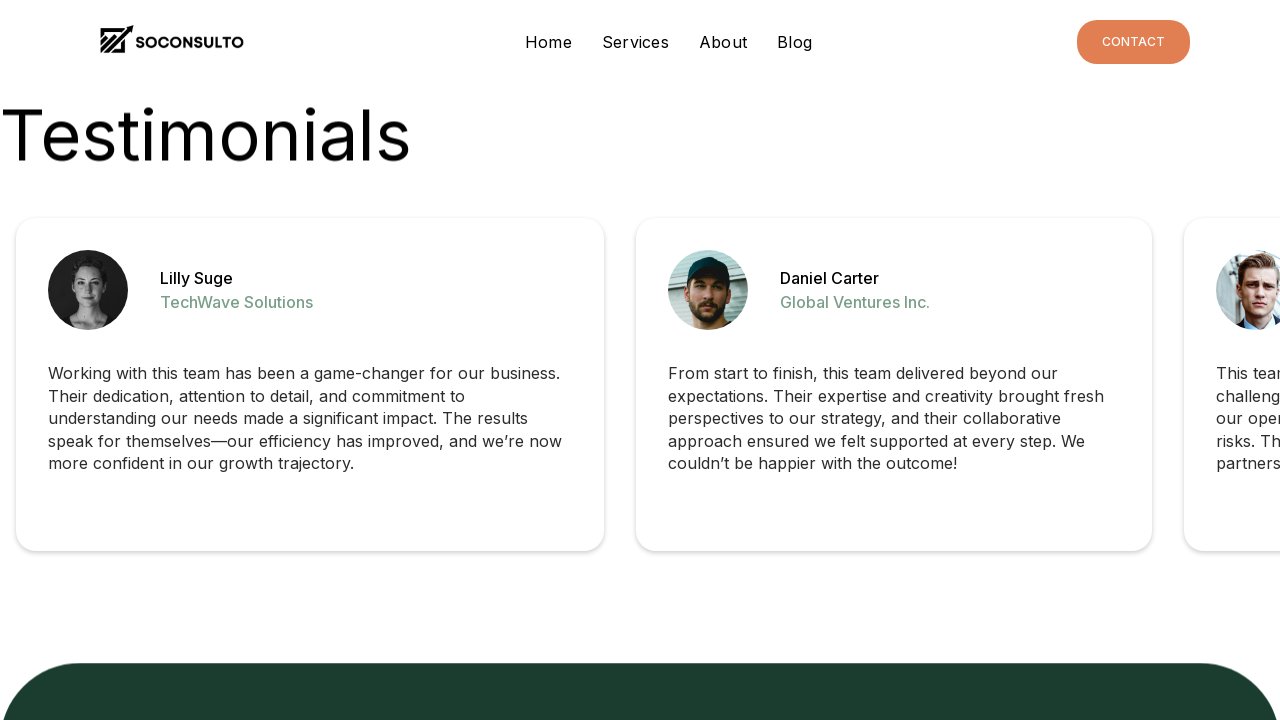

Evaluated previous scroll height
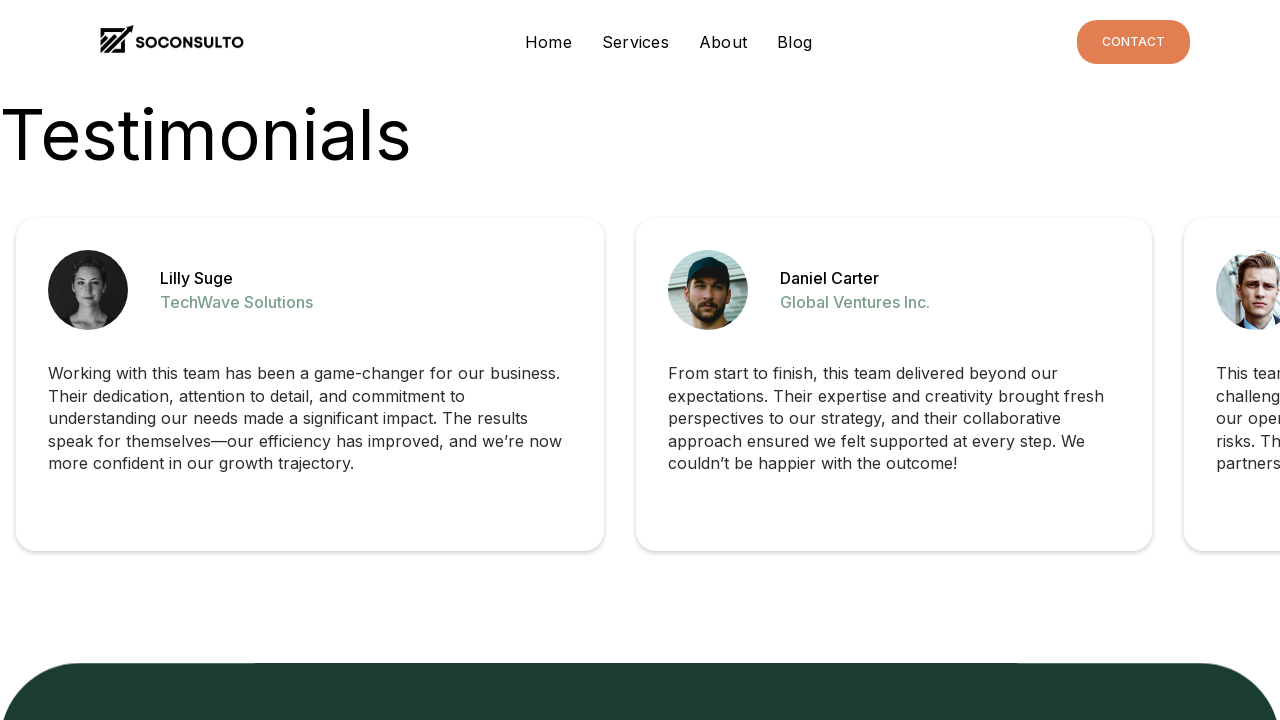

Scrolled down by one window height
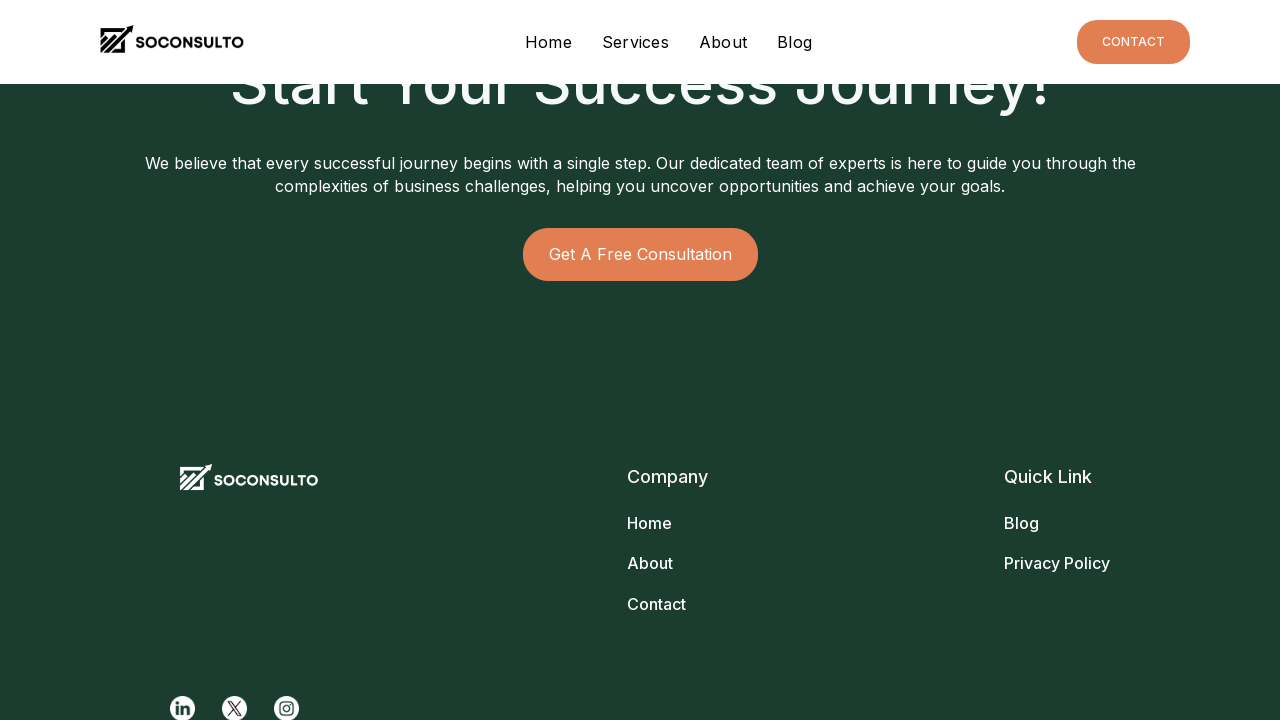

Evaluated current scroll height
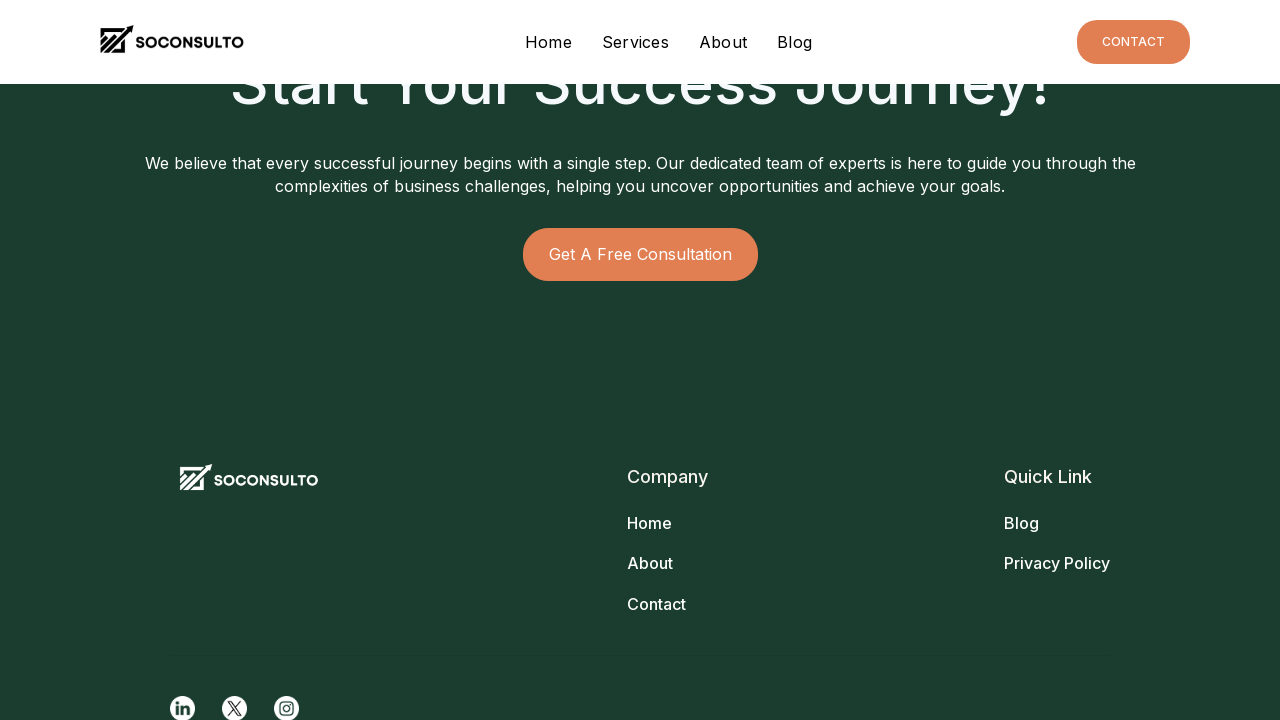

Evaluated previous scroll height
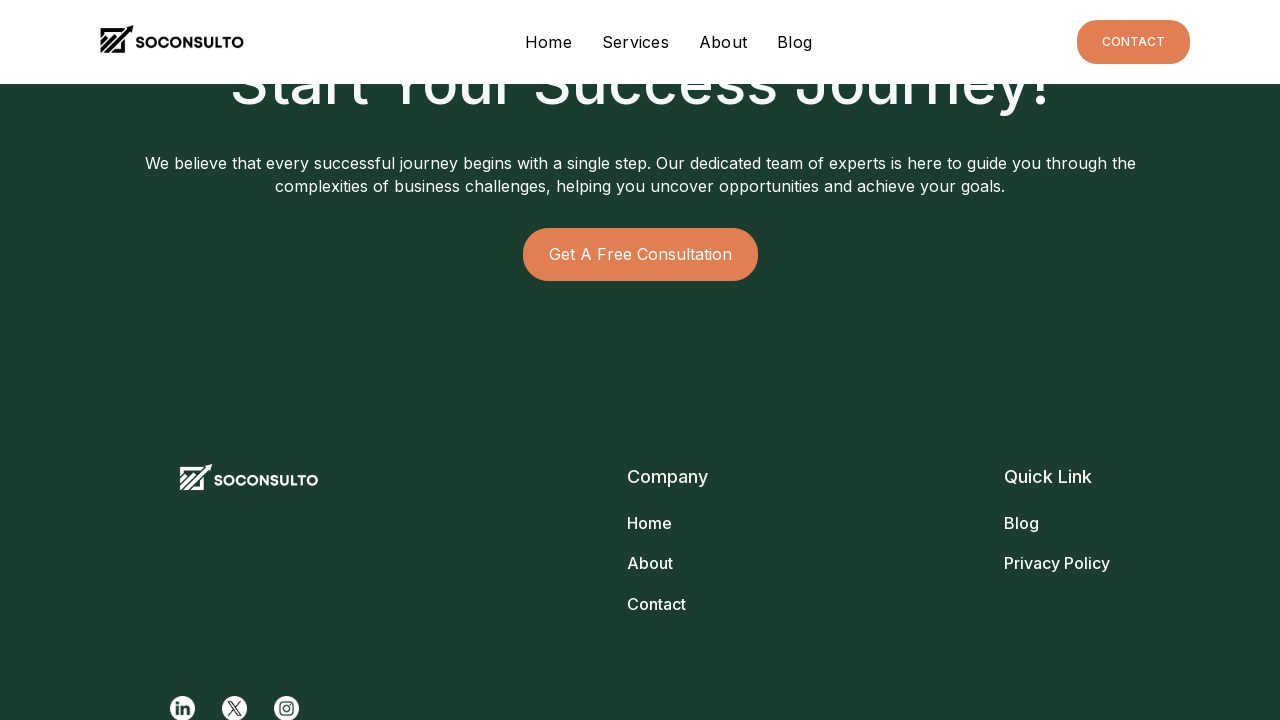

Scrolled down by one window height
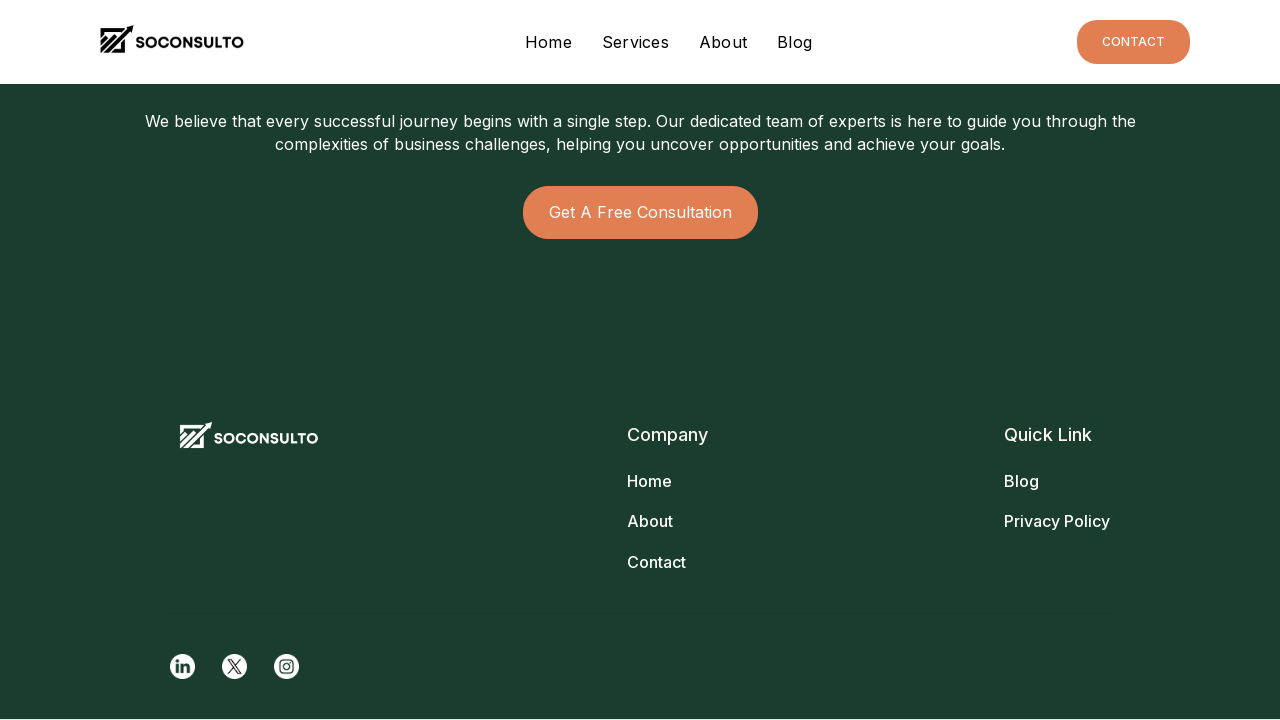

Evaluated current scroll height
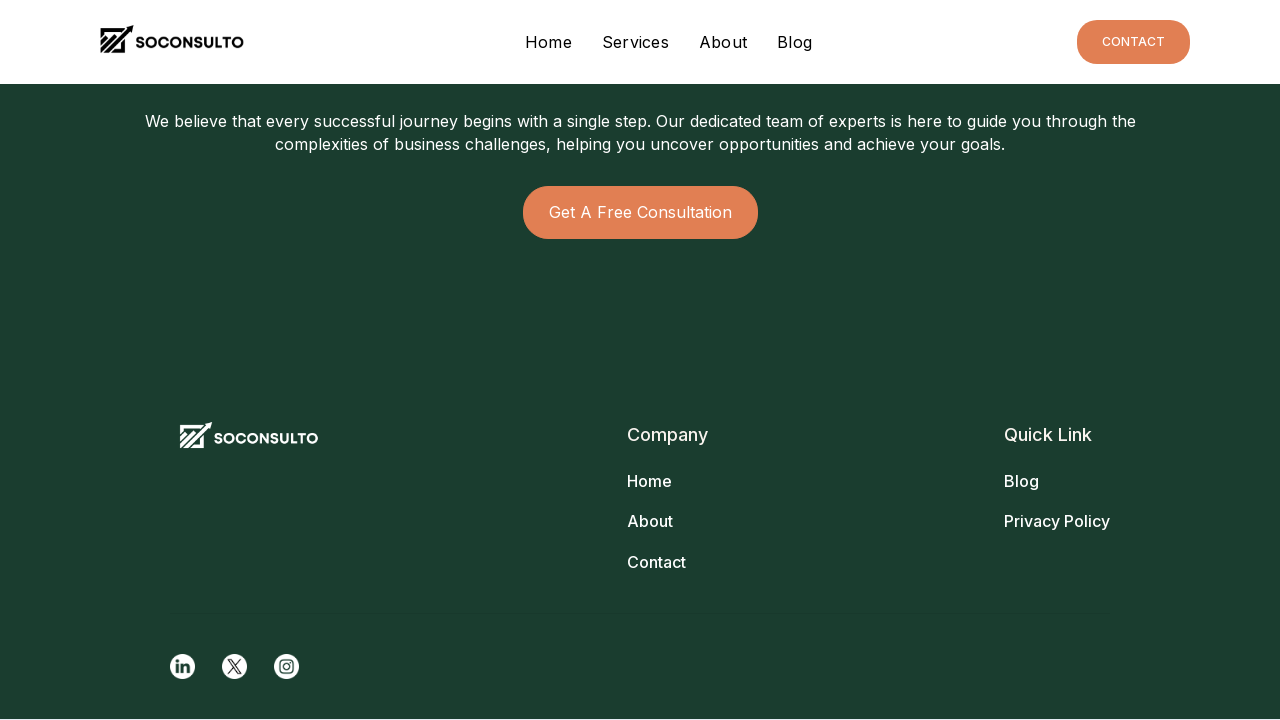

Evaluated previous scroll height
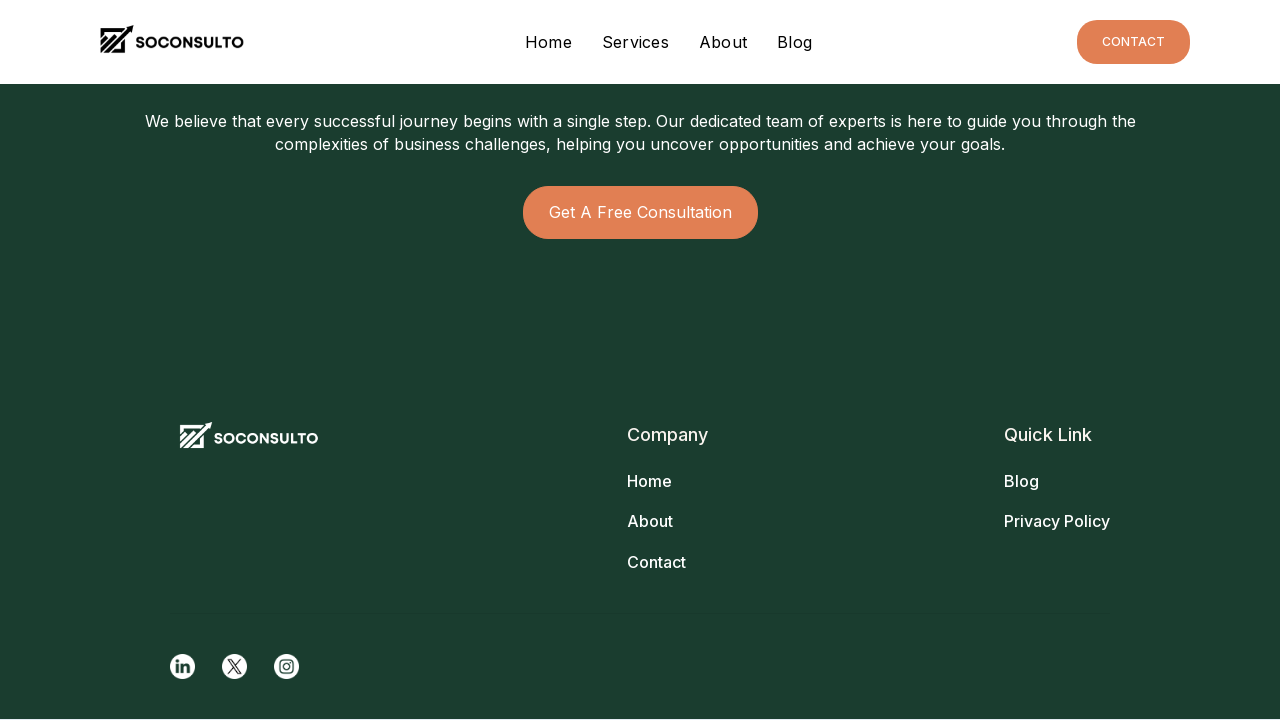

Scrolled down by one window height
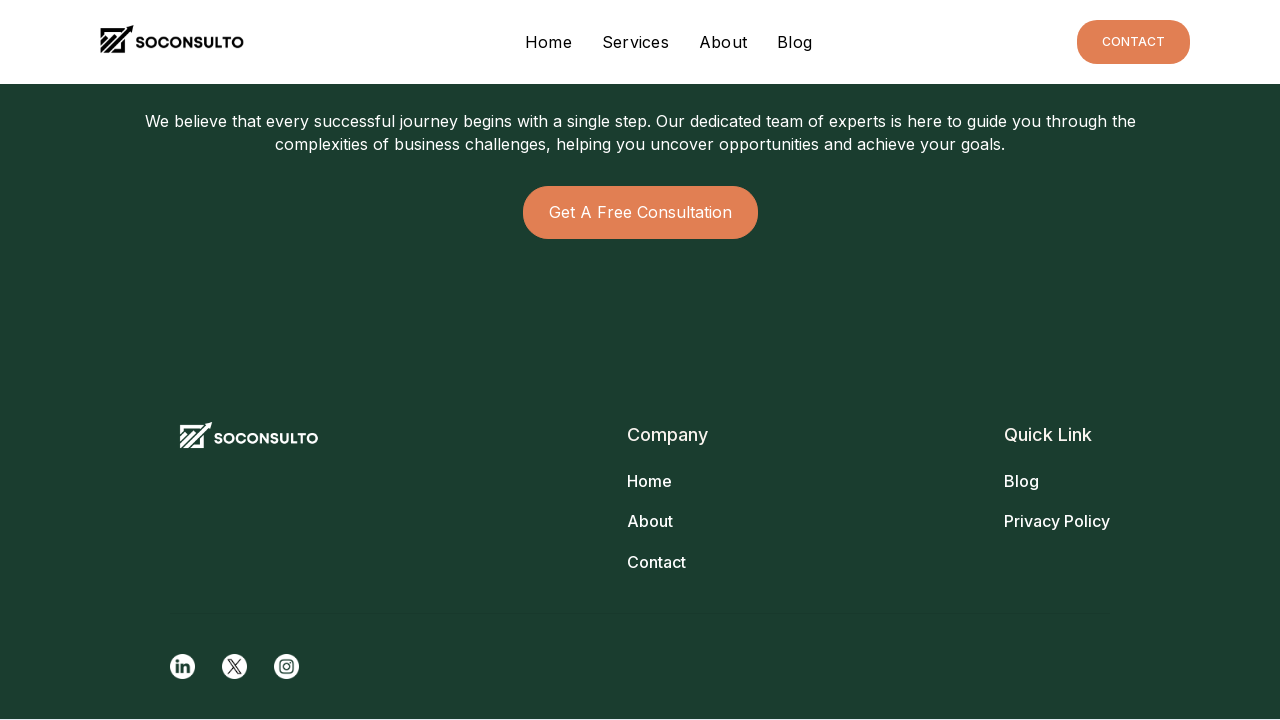

Evaluated current scroll height
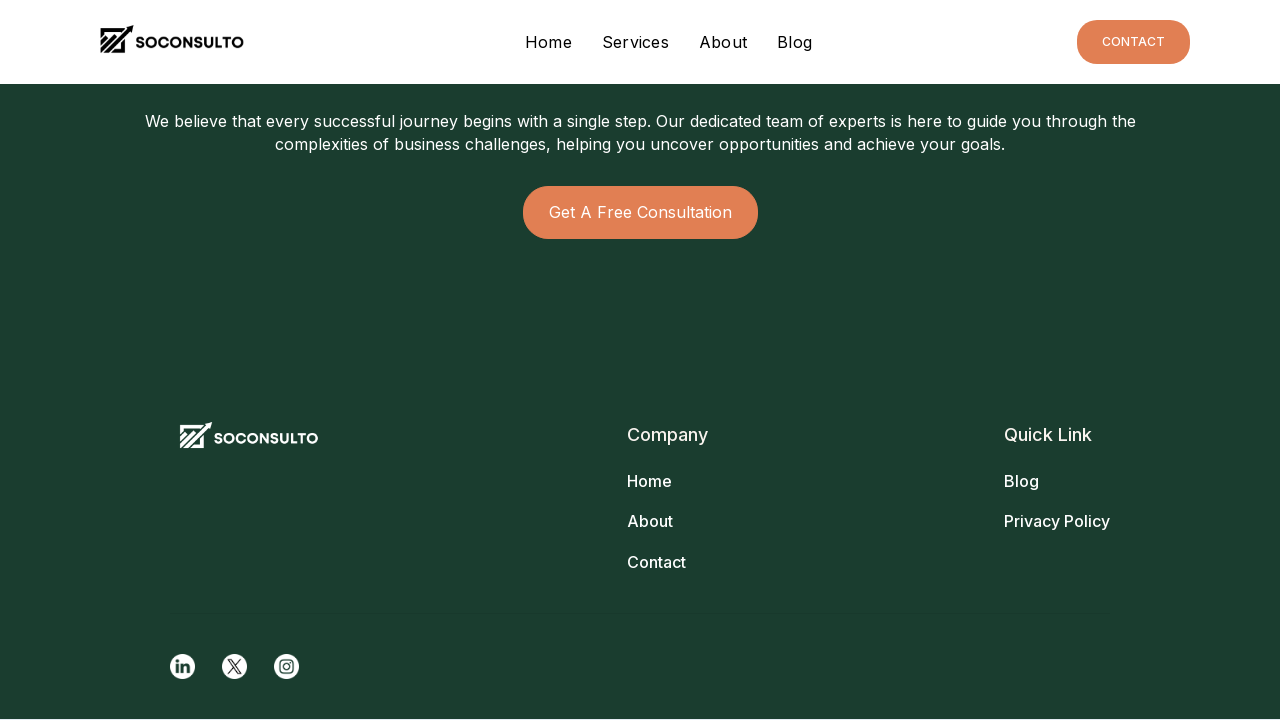

Scrolled to bottom of starting page
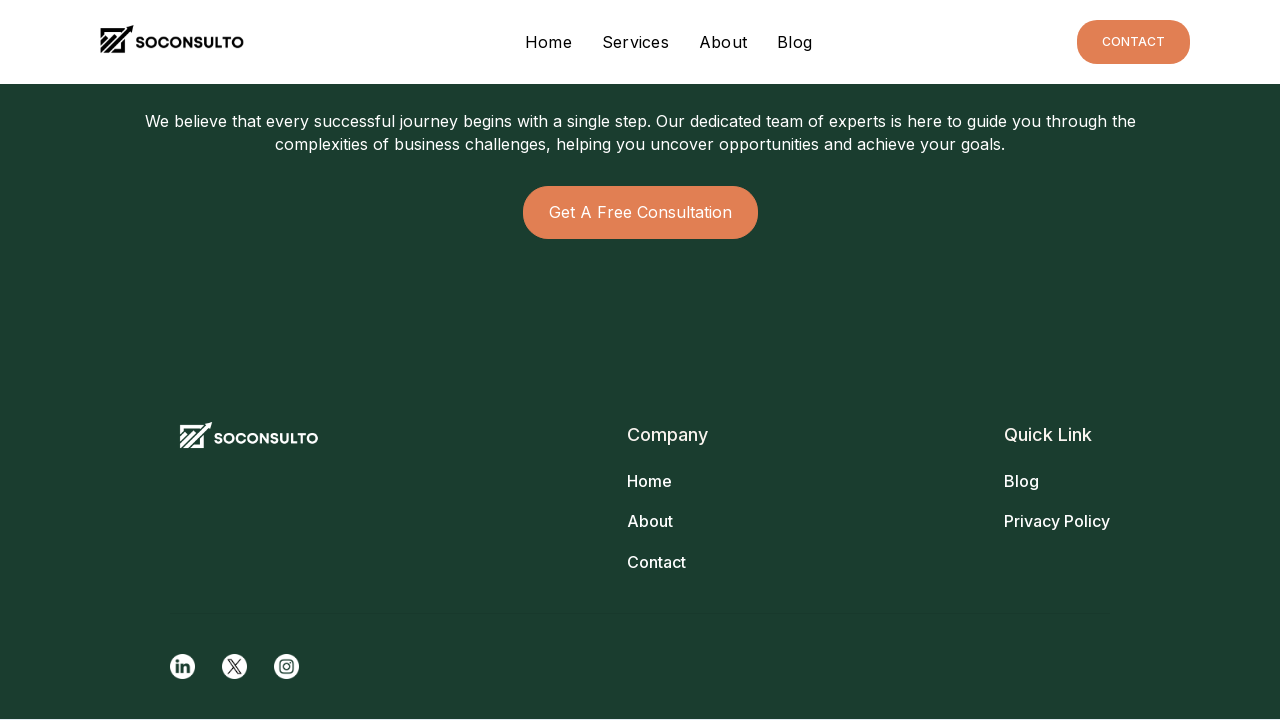

Navigated to about page
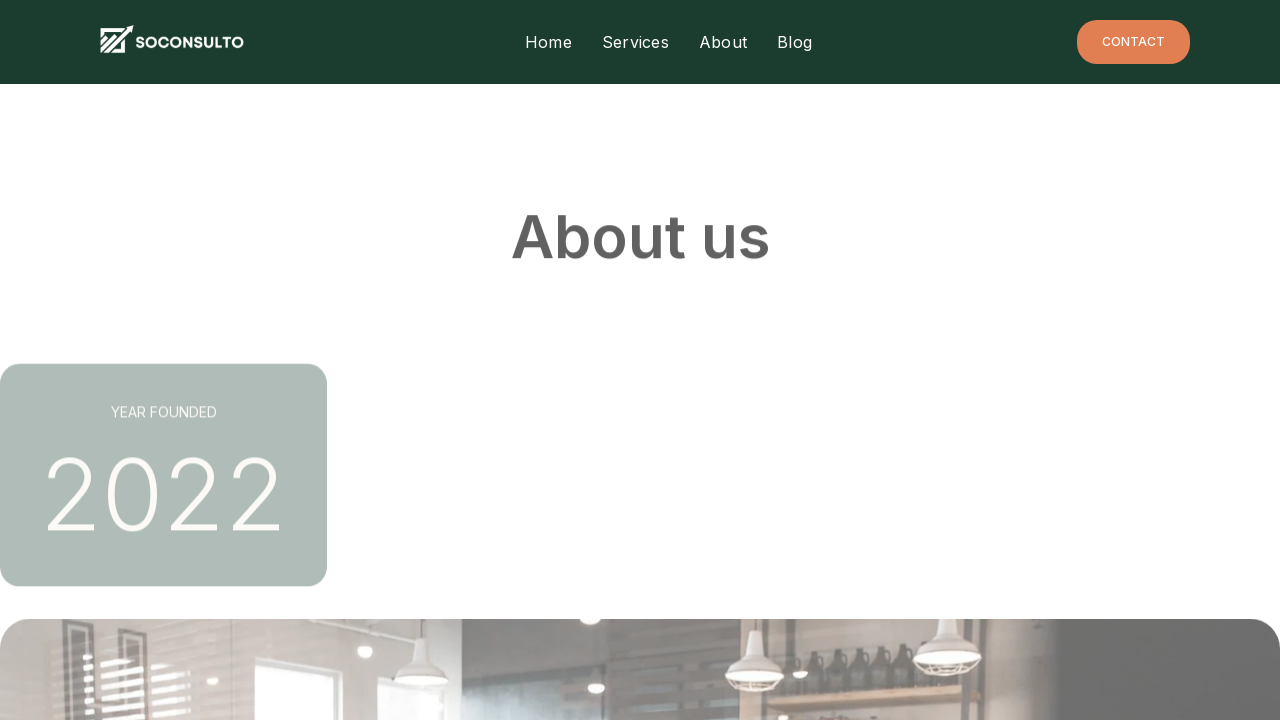

Evaluated previous scroll height
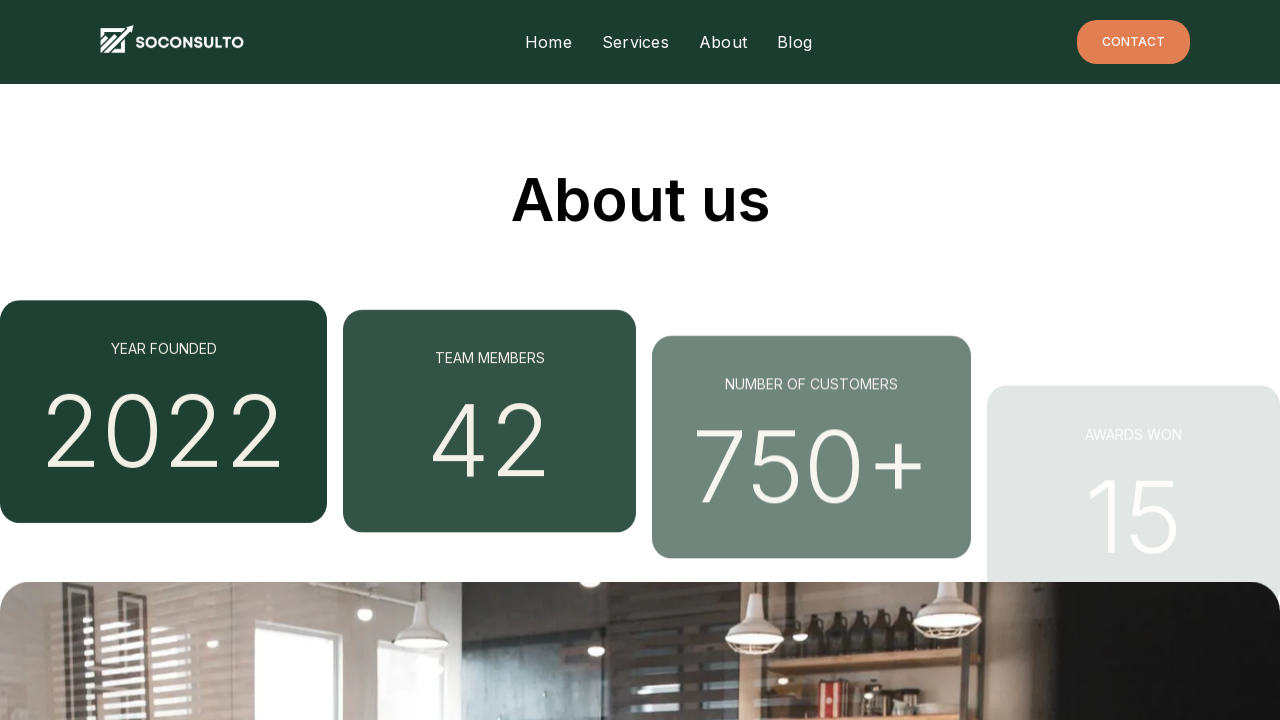

Scrolled down by one window height
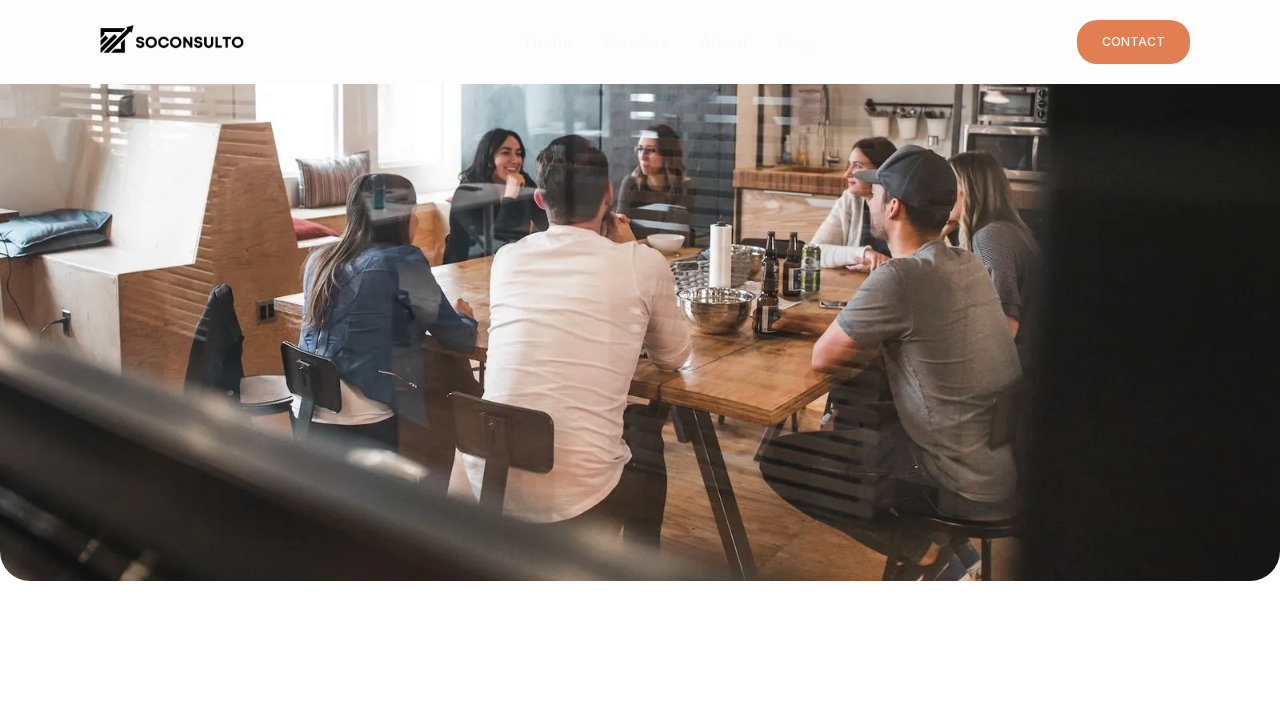

Evaluated current scroll height
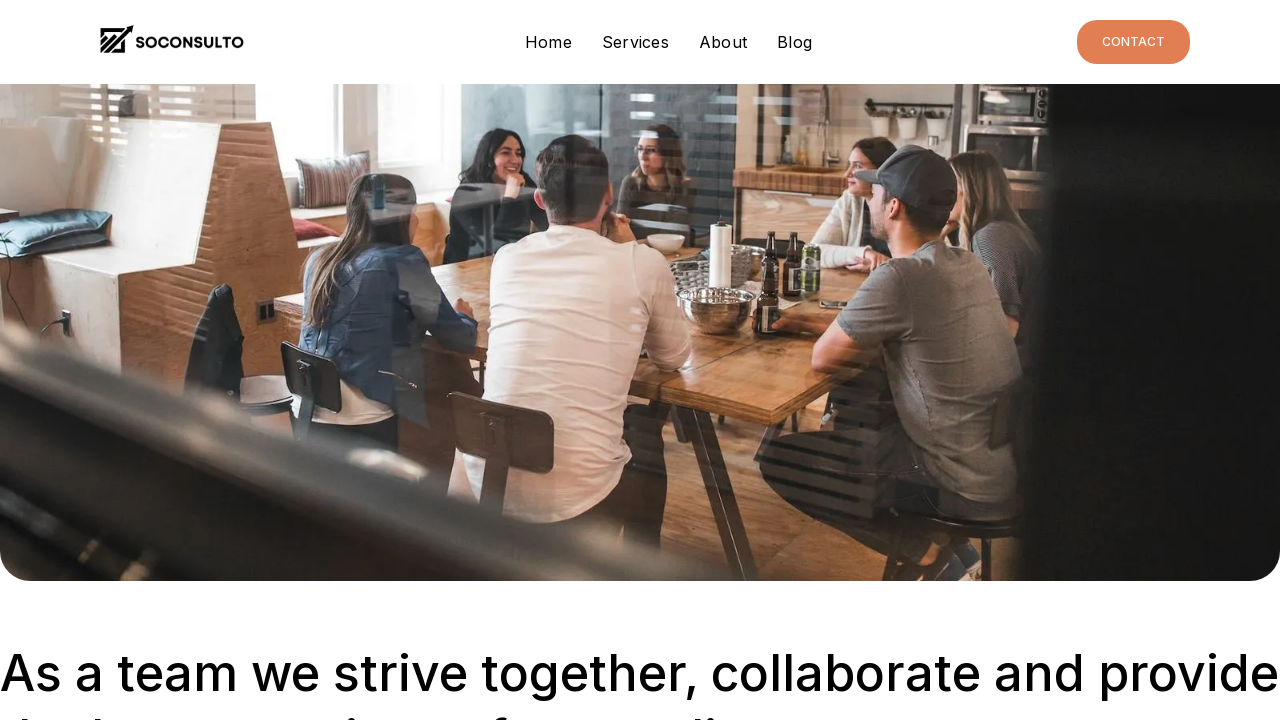

Evaluated previous scroll height
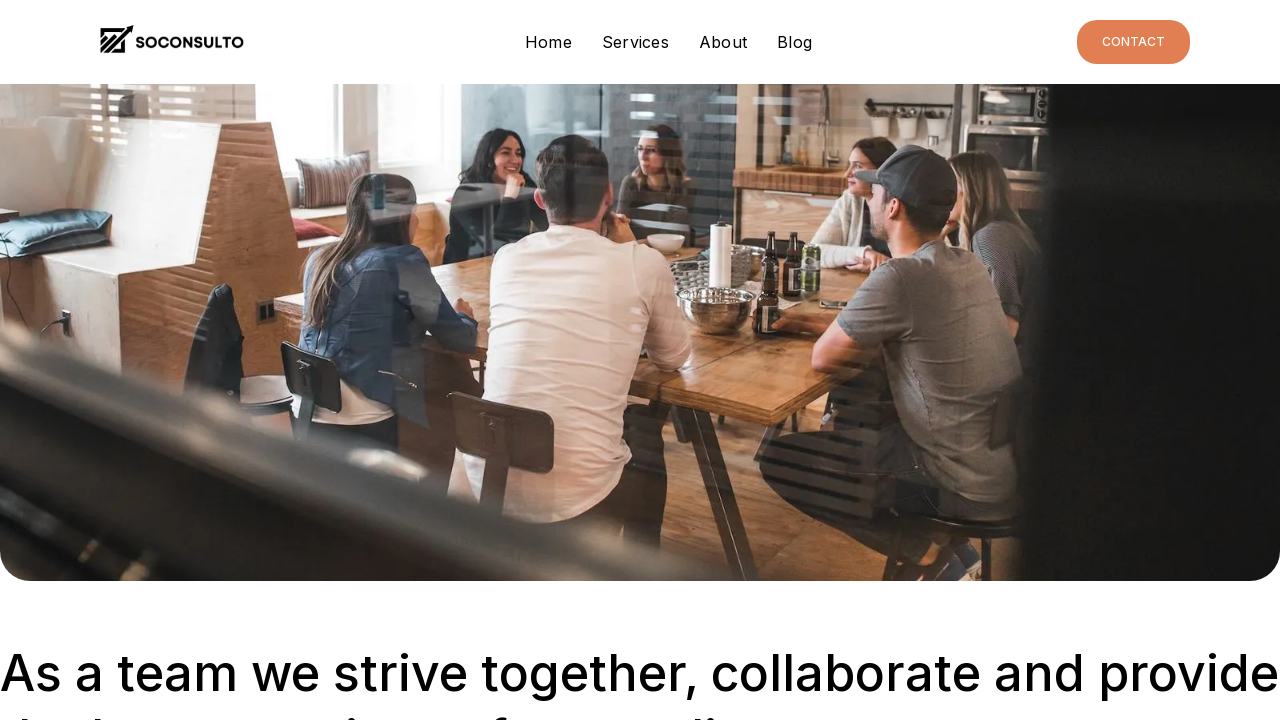

Scrolled down by one window height
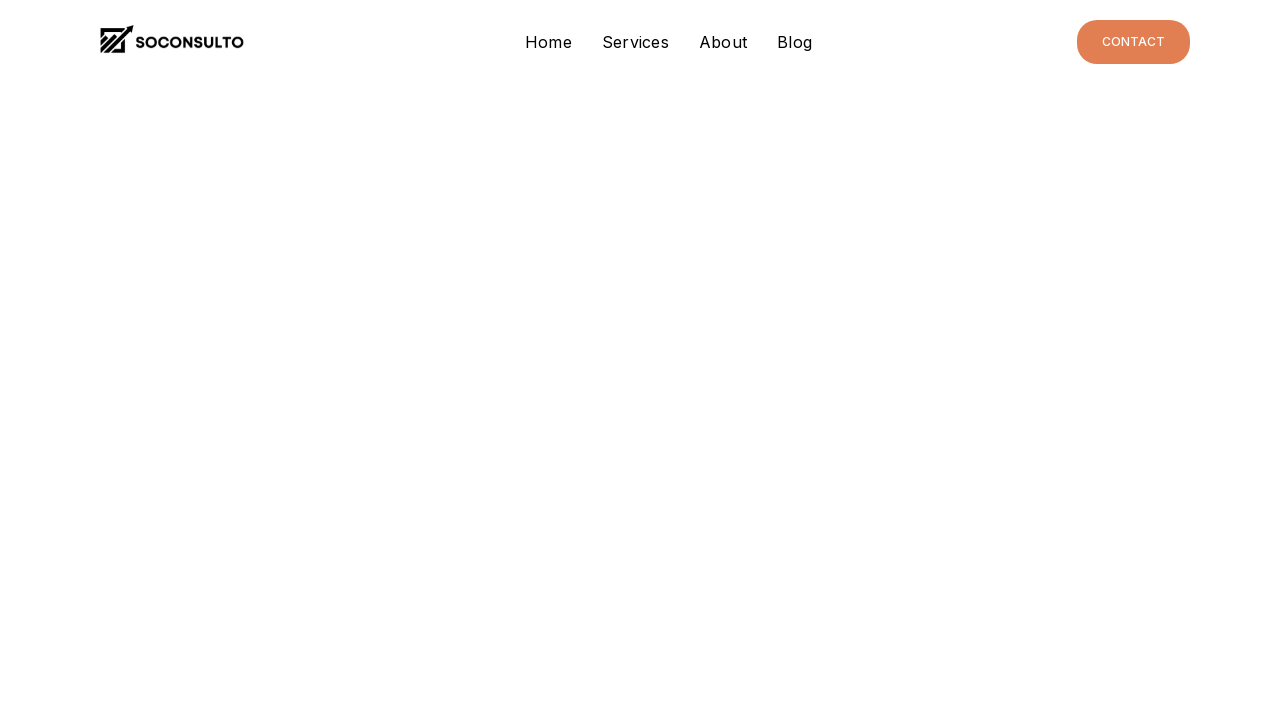

Evaluated current scroll height
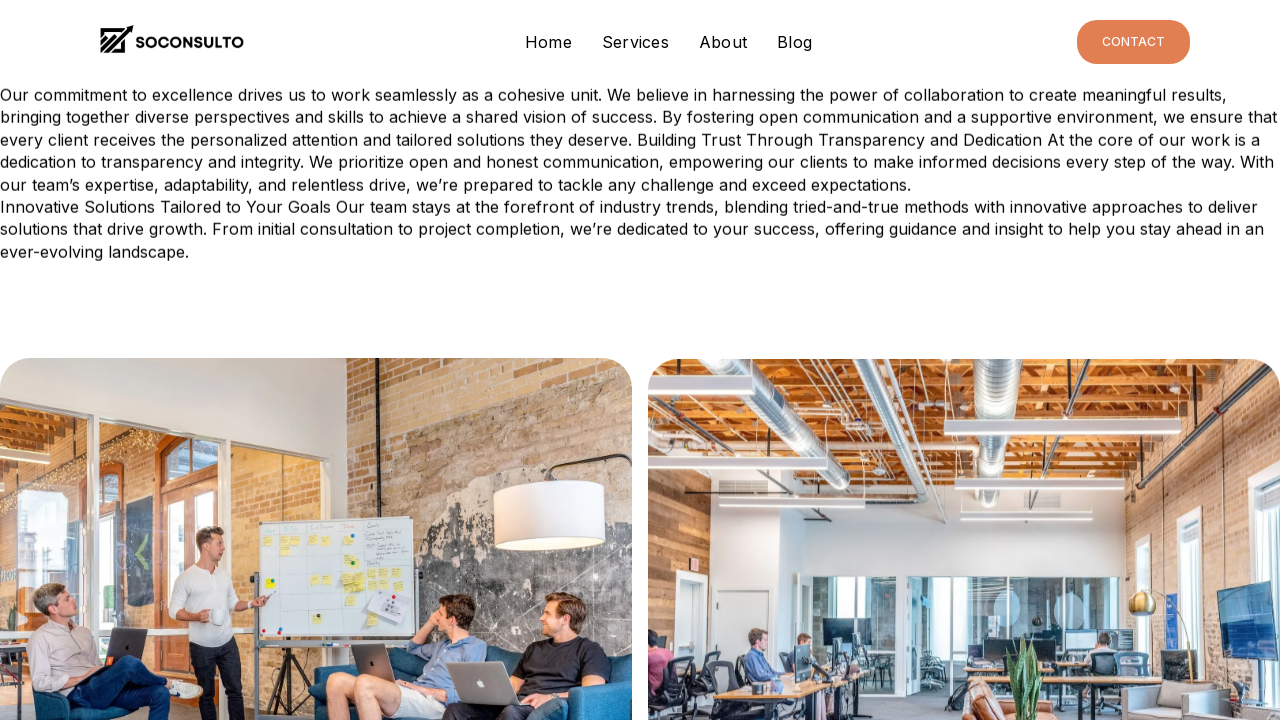

Evaluated previous scroll height
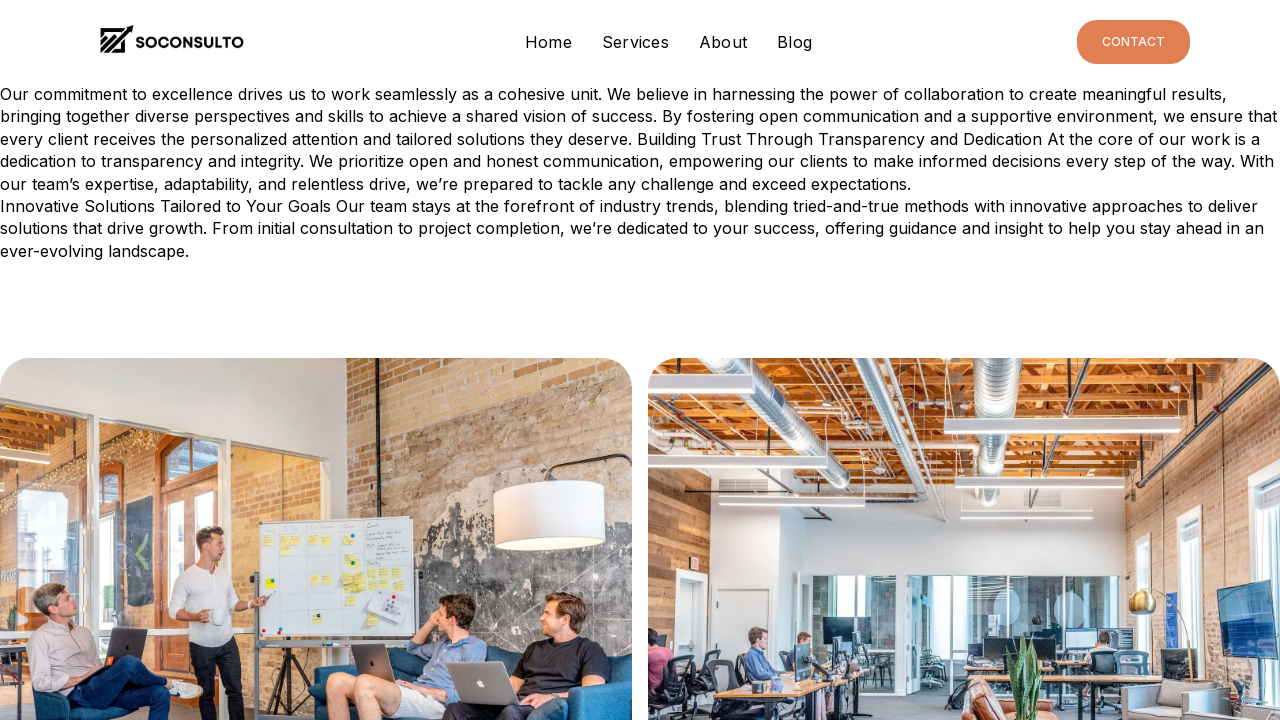

Scrolled down by one window height
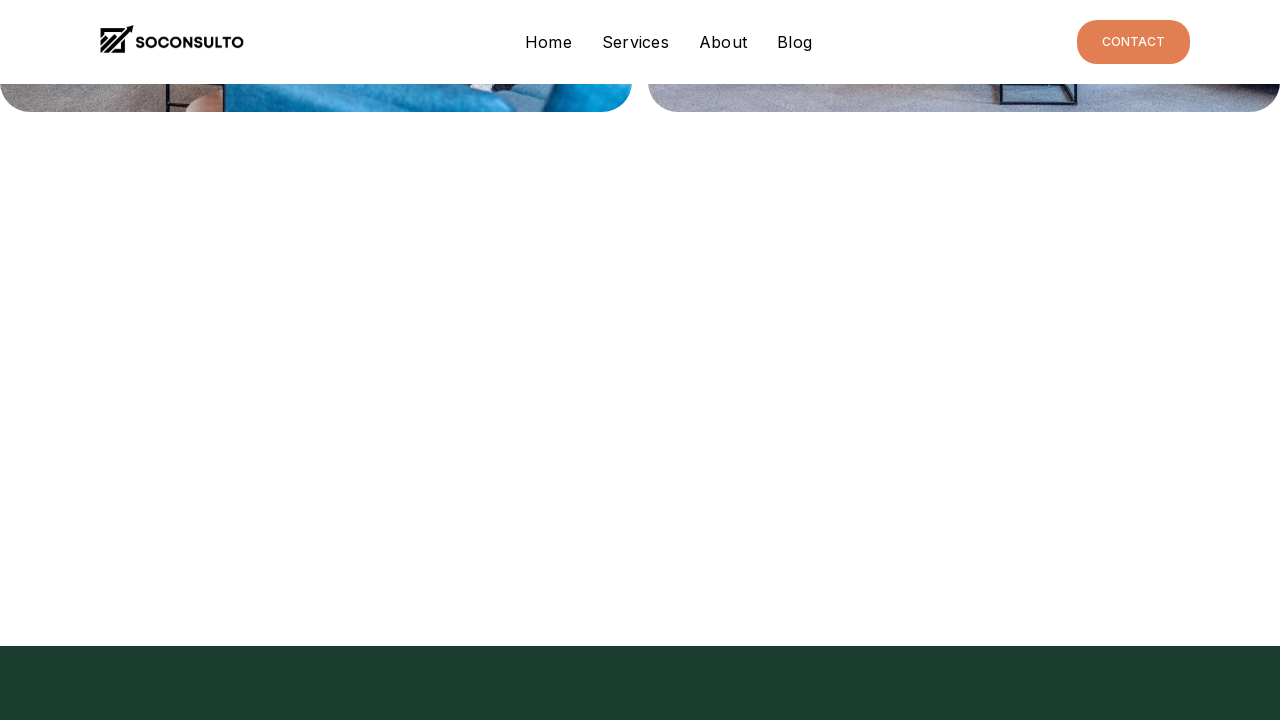

Evaluated current scroll height
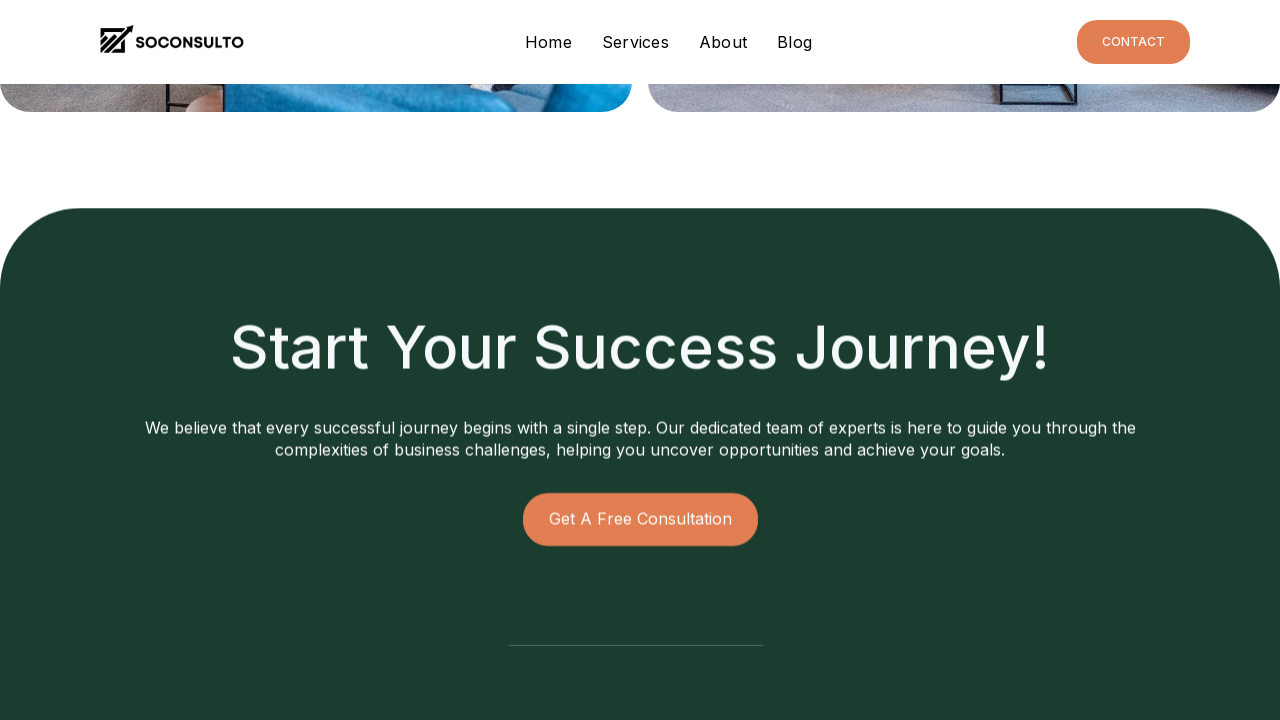

Evaluated previous scroll height
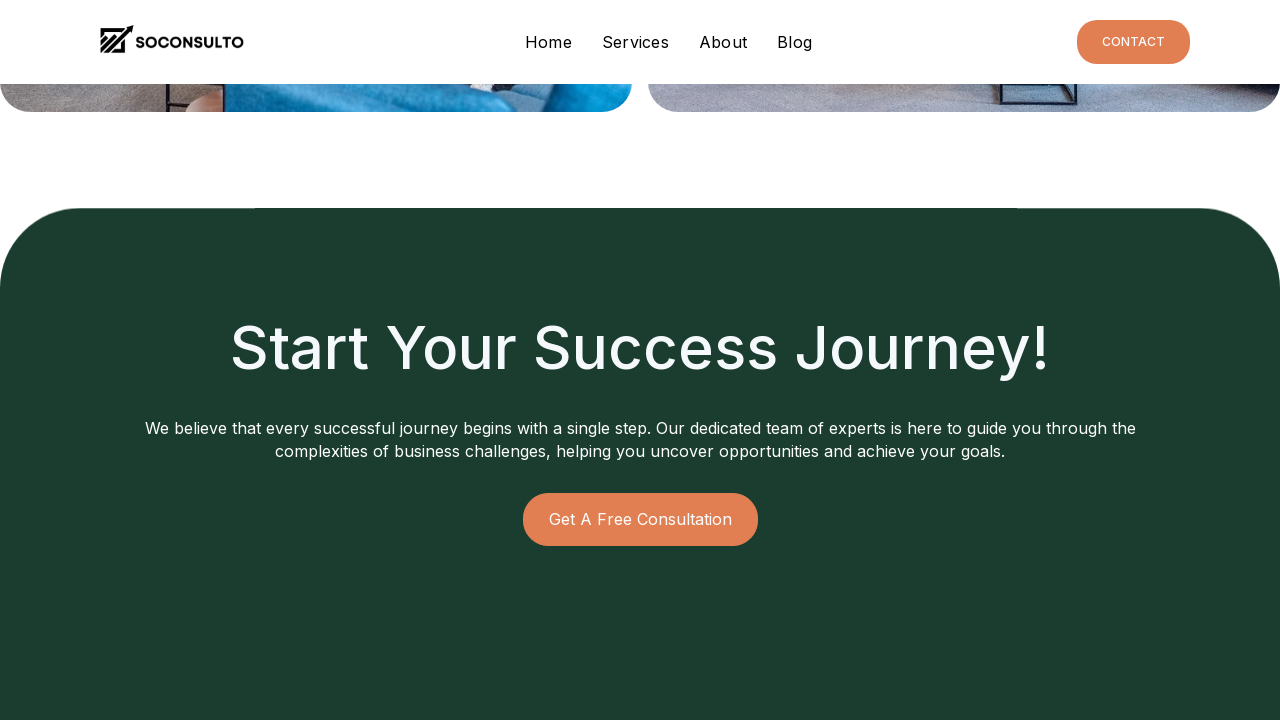

Scrolled down by one window height
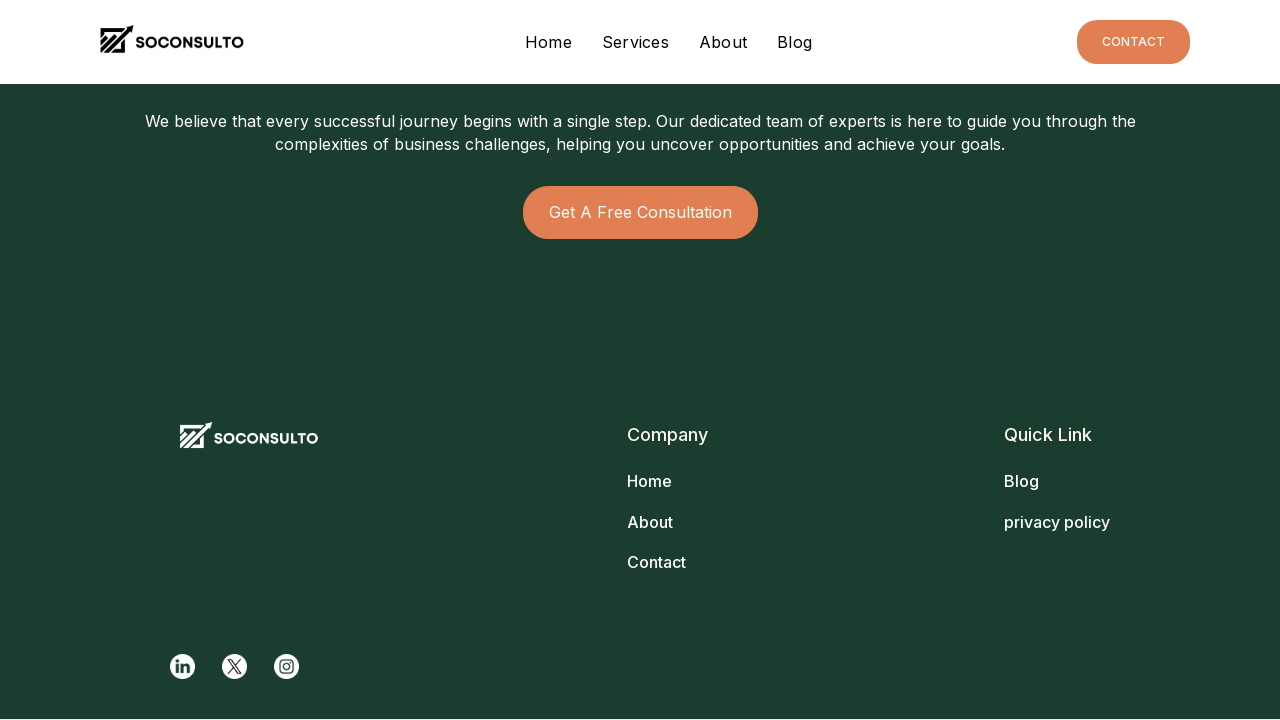

Evaluated current scroll height
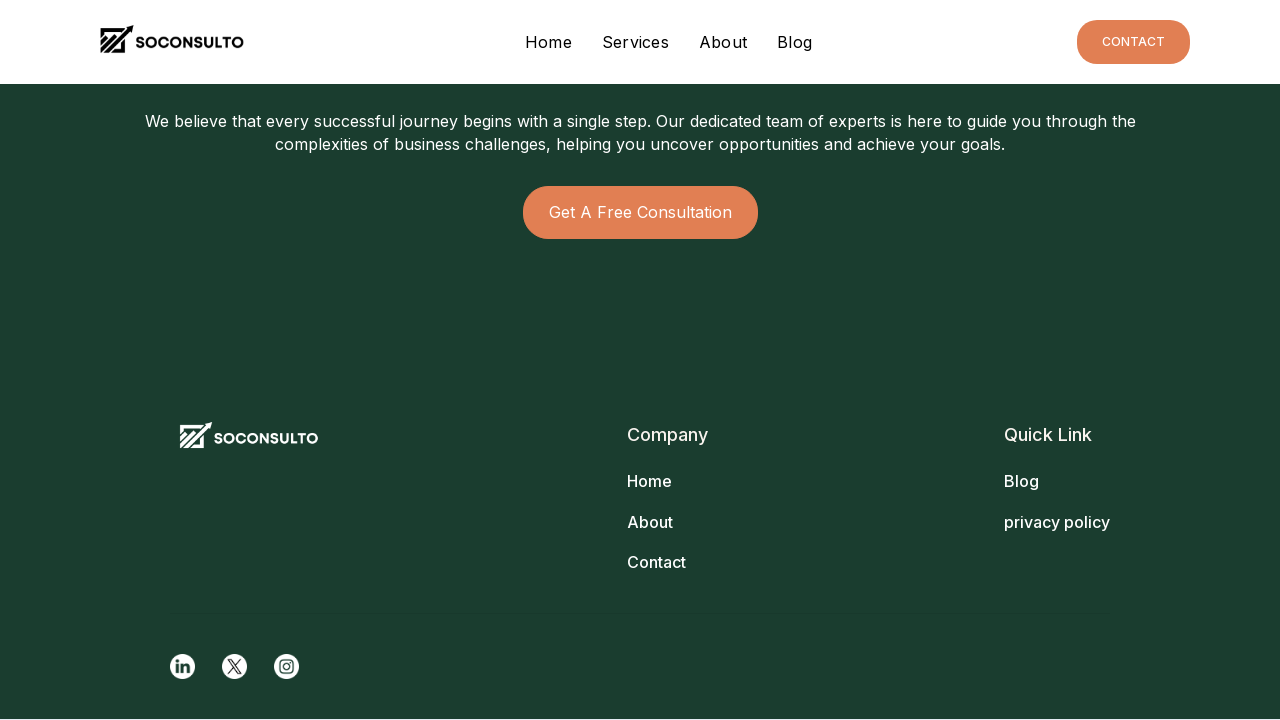

Evaluated previous scroll height
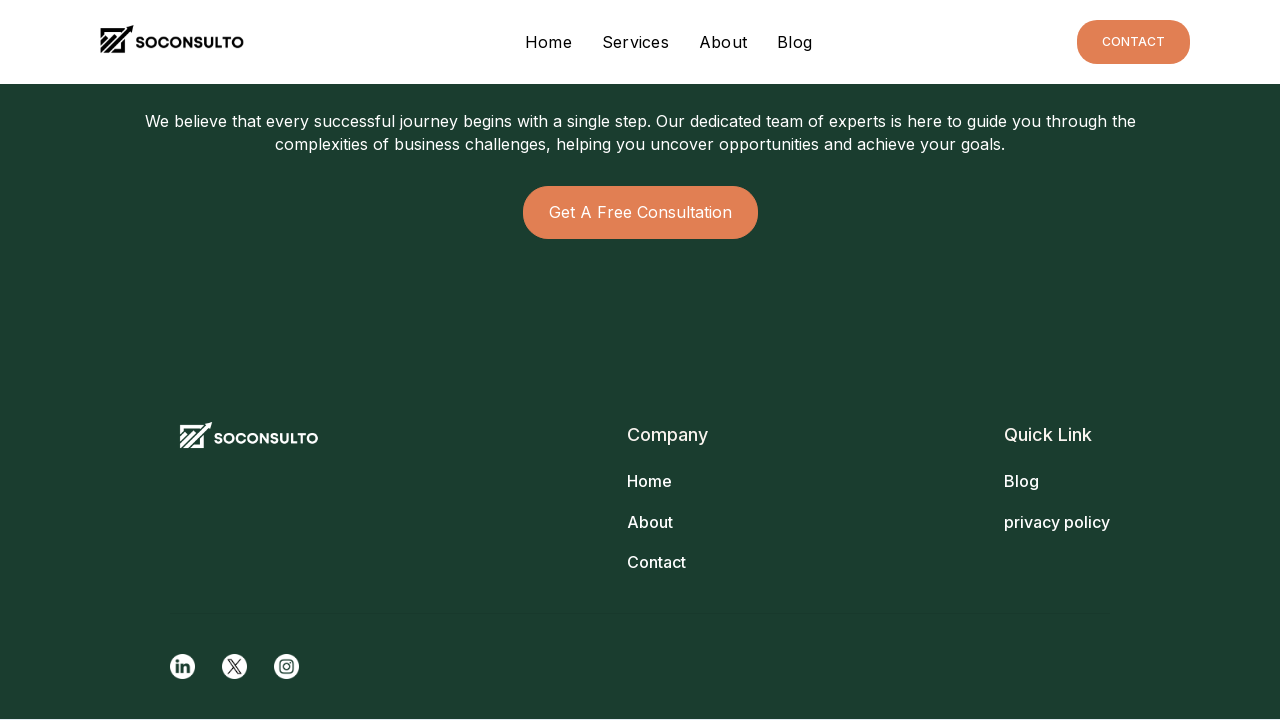

Scrolled down by one window height
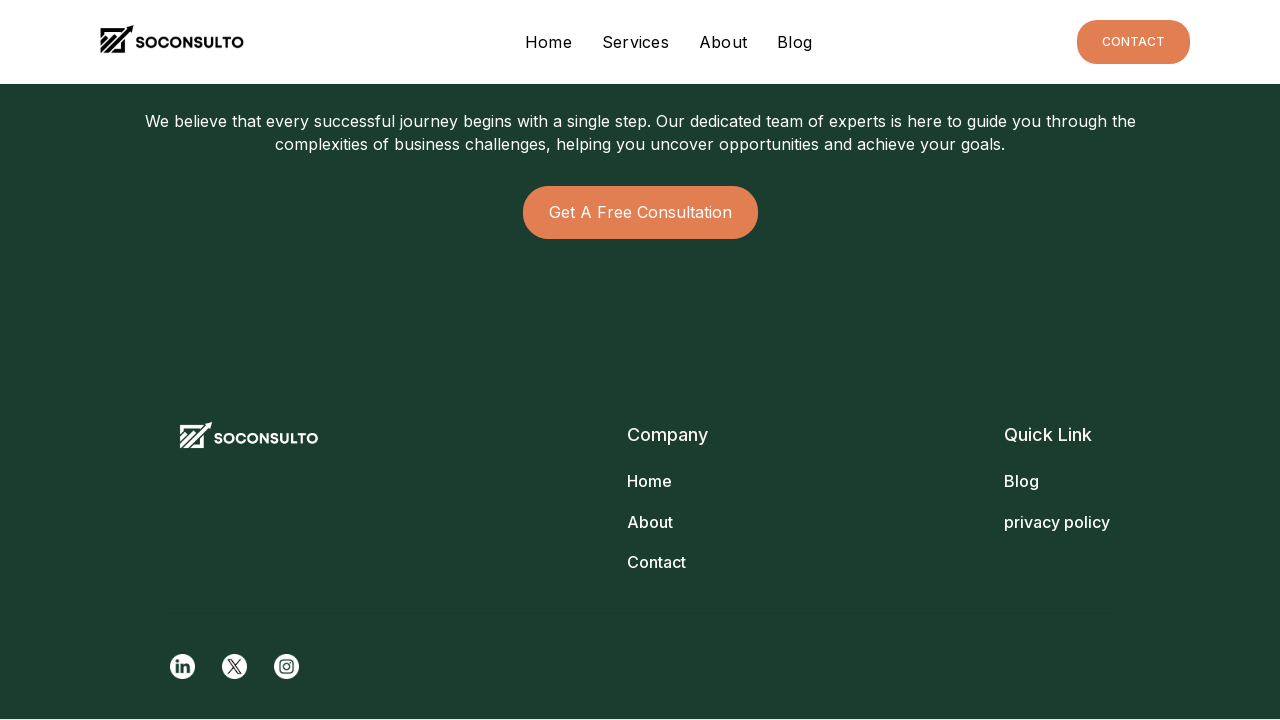

Evaluated current scroll height
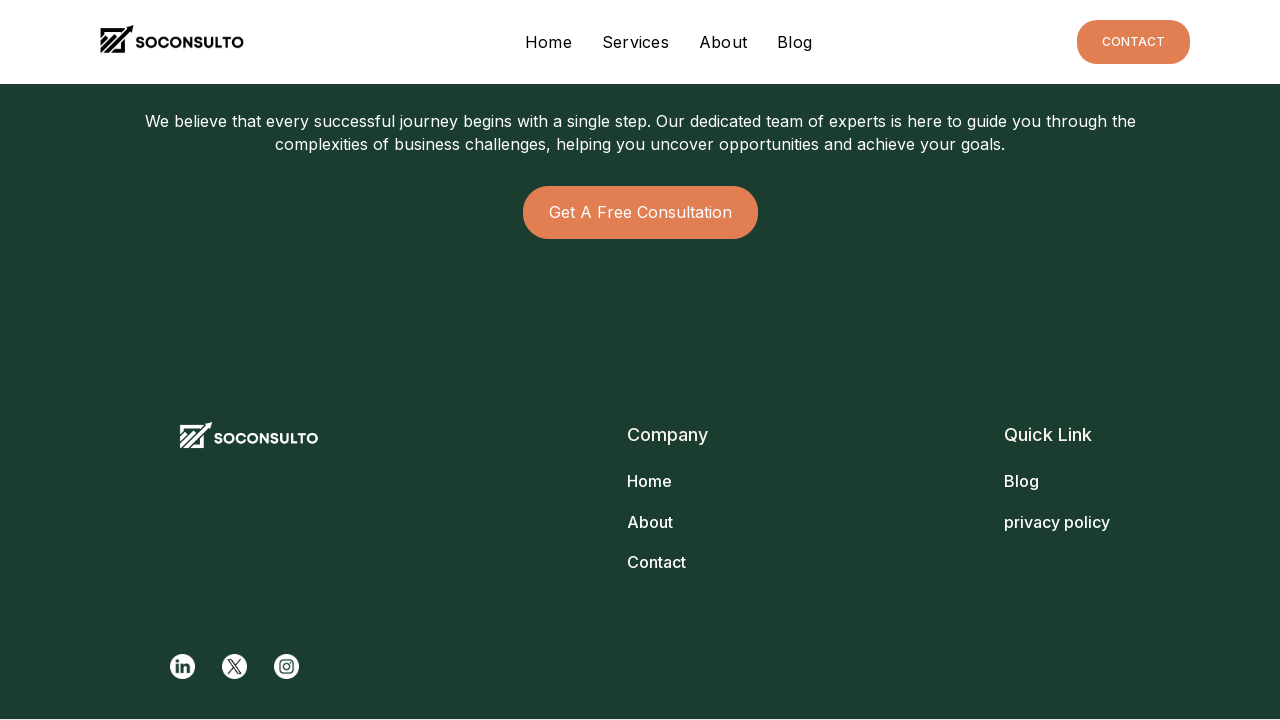

Scrolled to bottom of about page
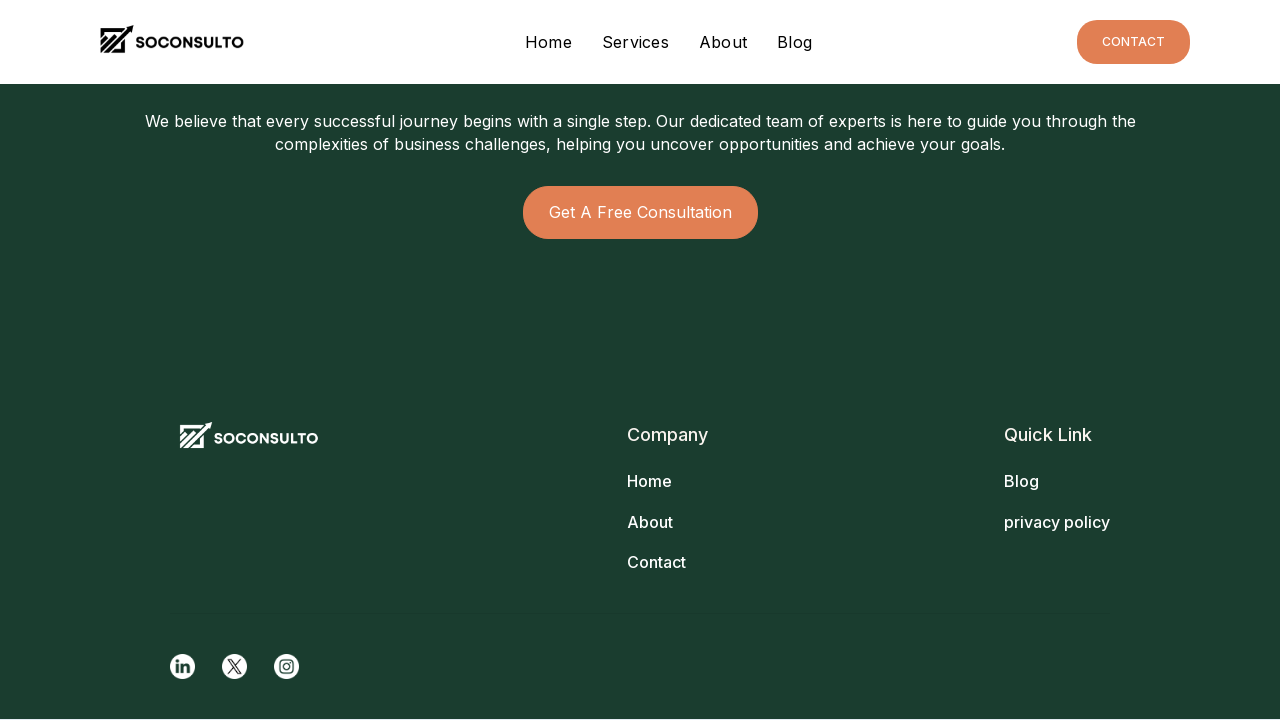

Navigated to blog page
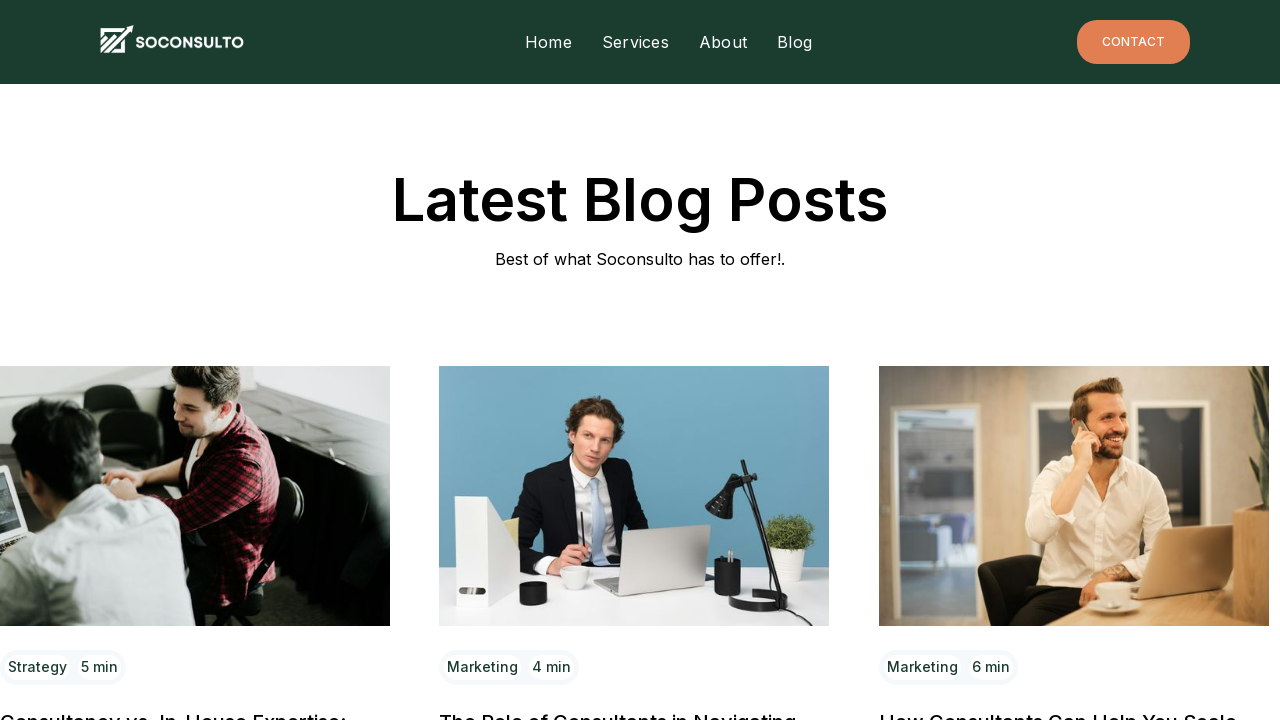

Evaluated previous scroll height
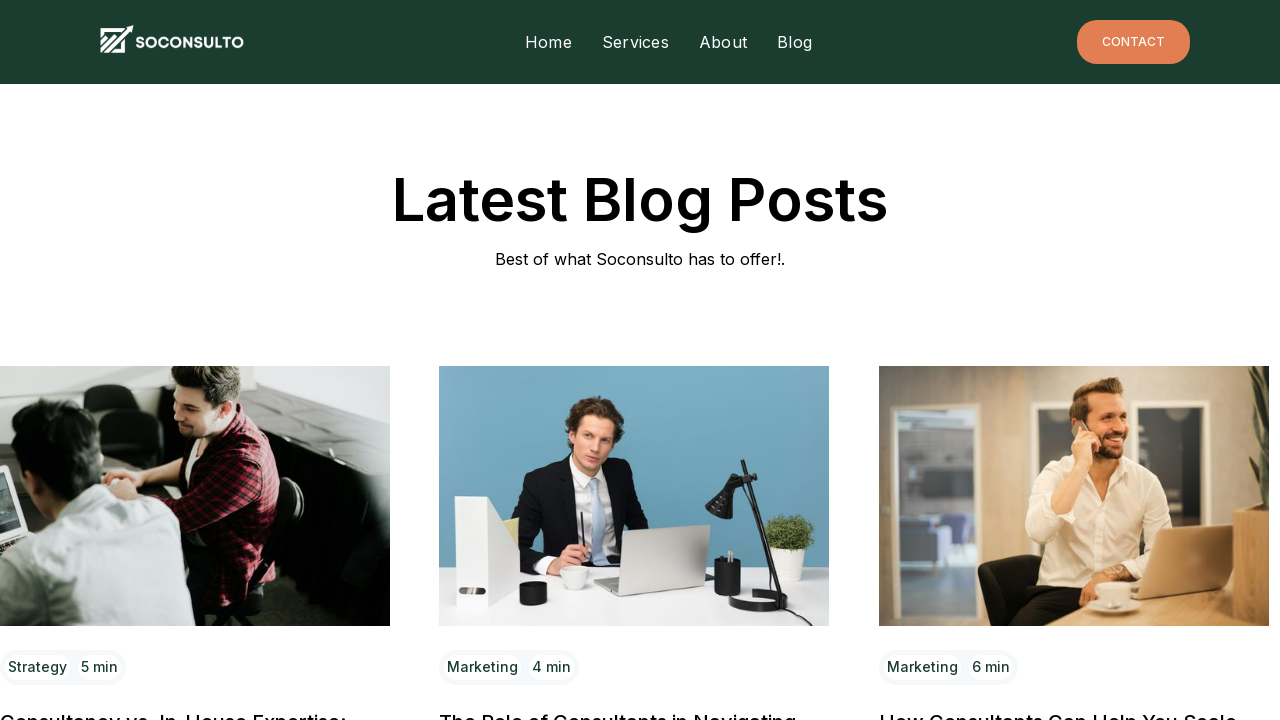

Scrolled down by one window height
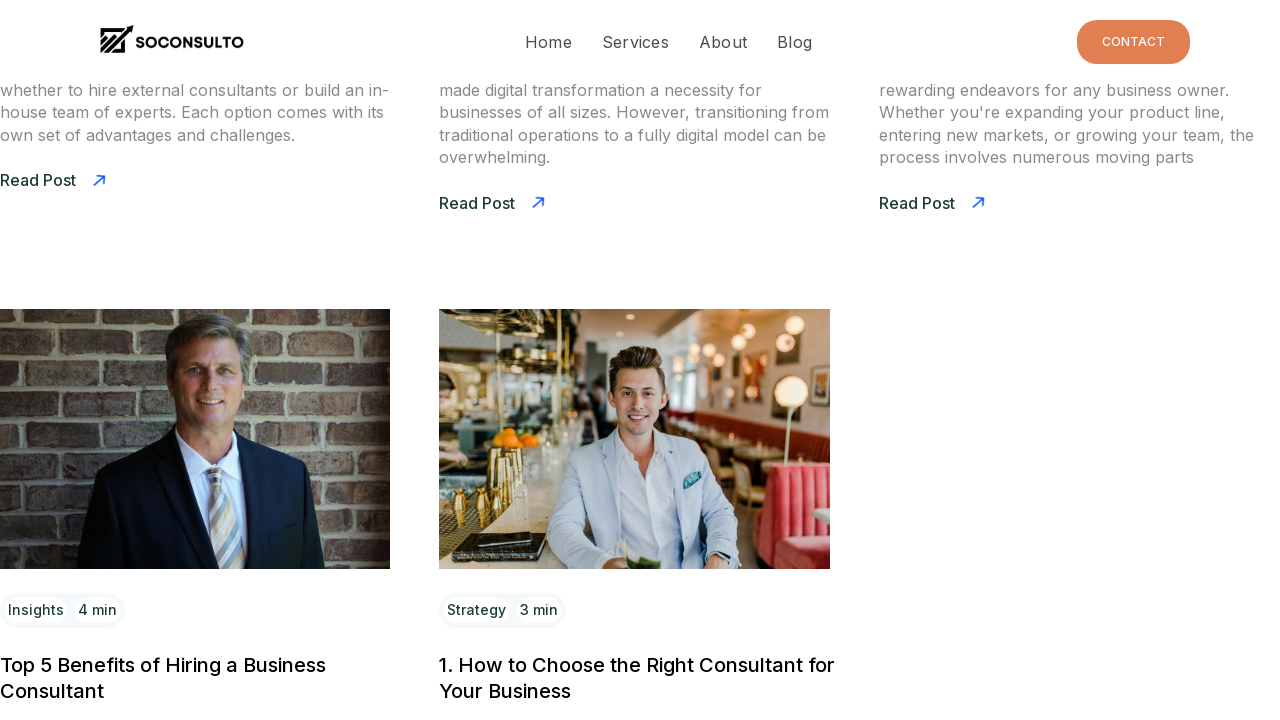

Evaluated current scroll height
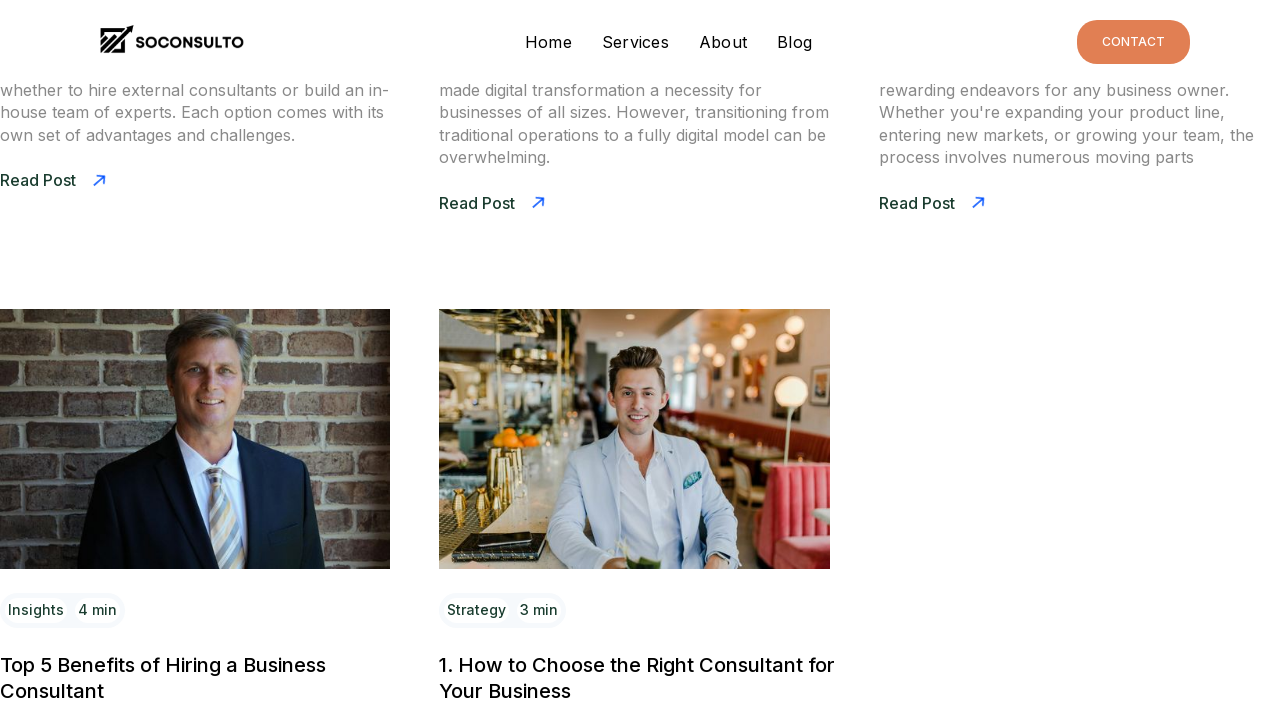

Evaluated previous scroll height
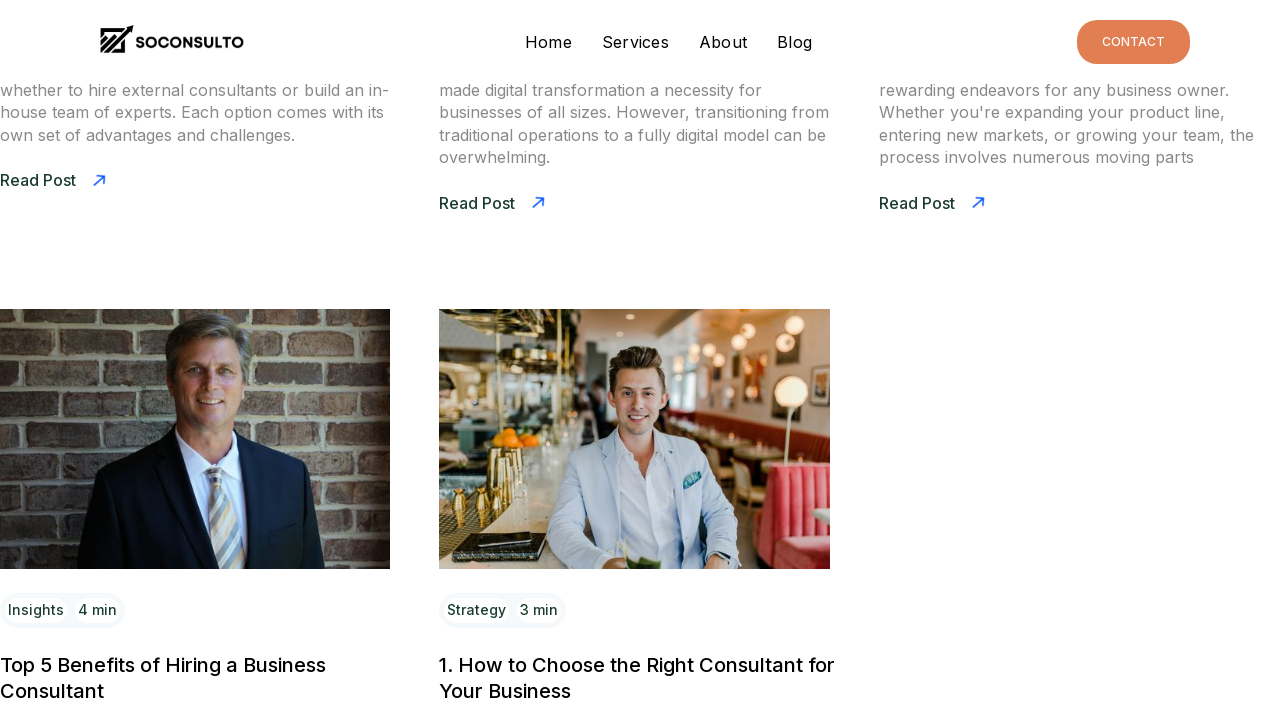

Scrolled down by one window height
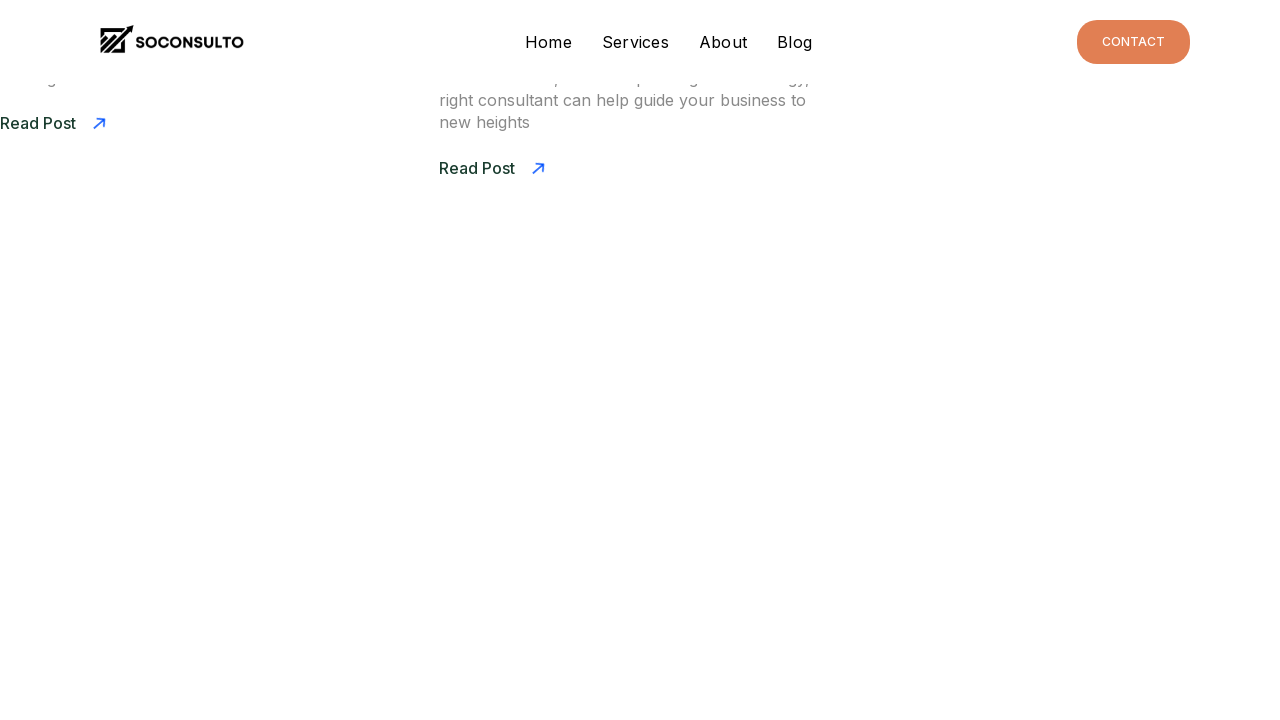

Evaluated current scroll height
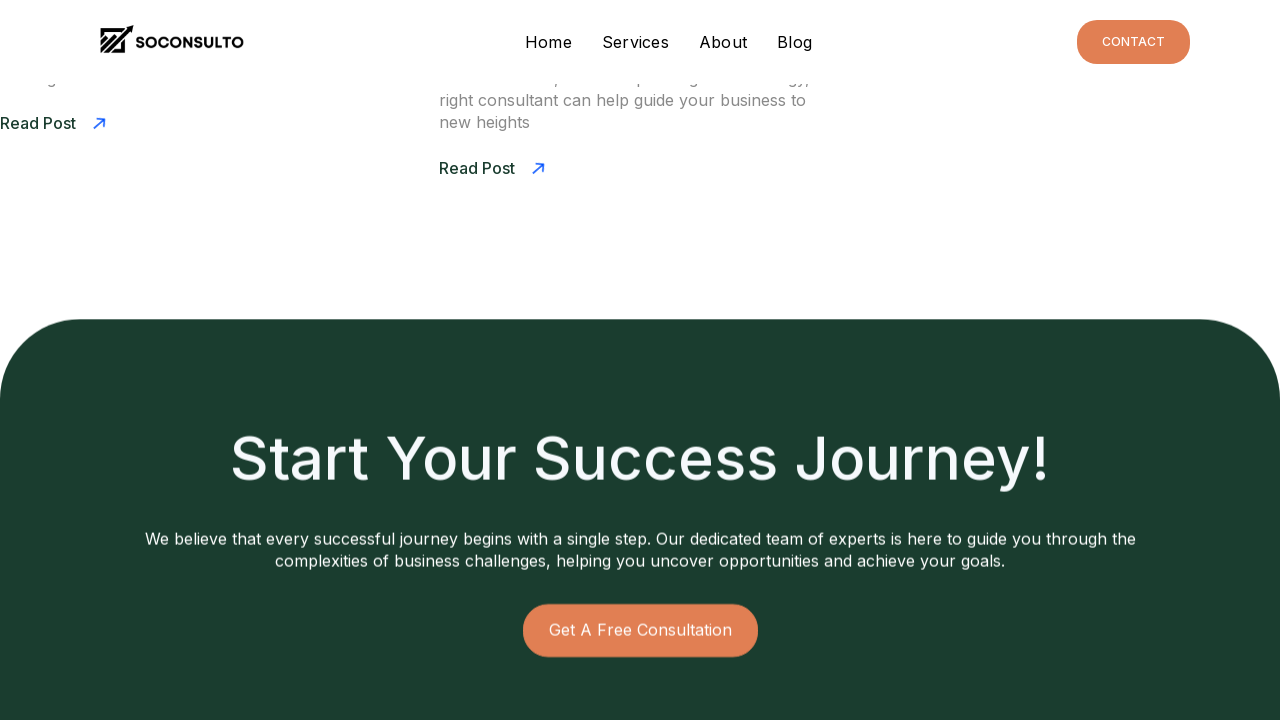

Evaluated previous scroll height
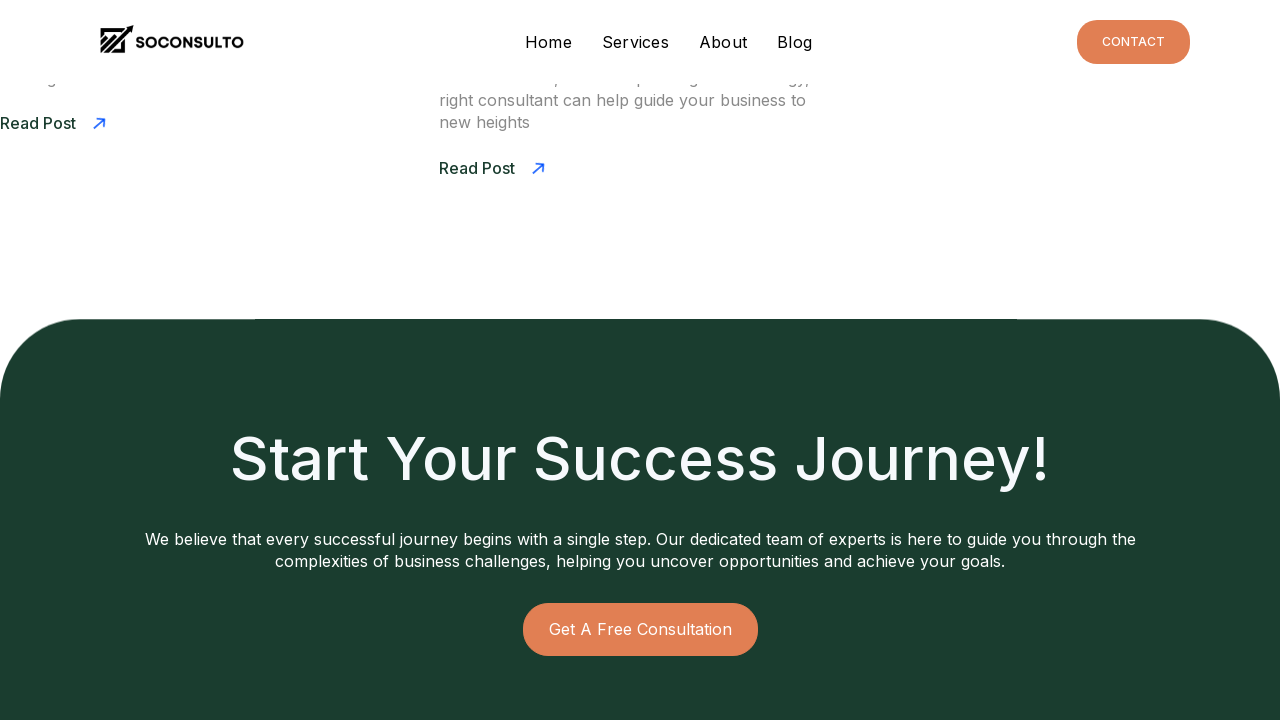

Scrolled down by one window height
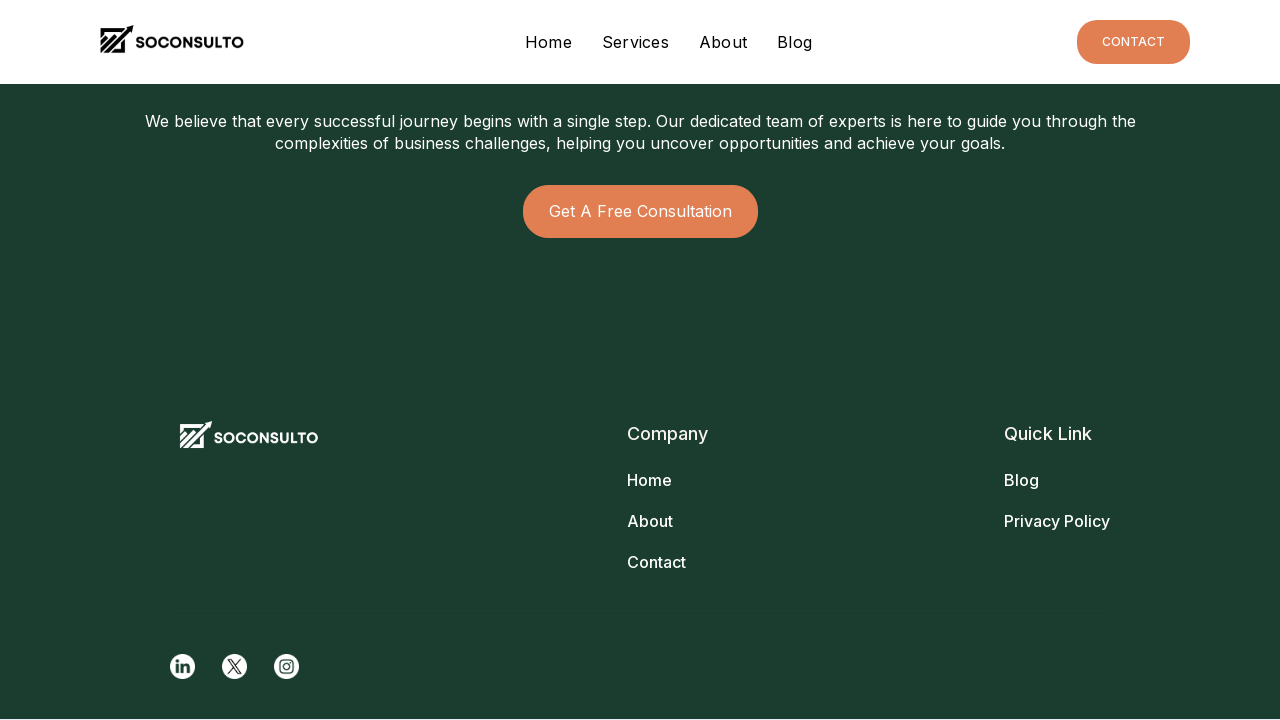

Evaluated current scroll height
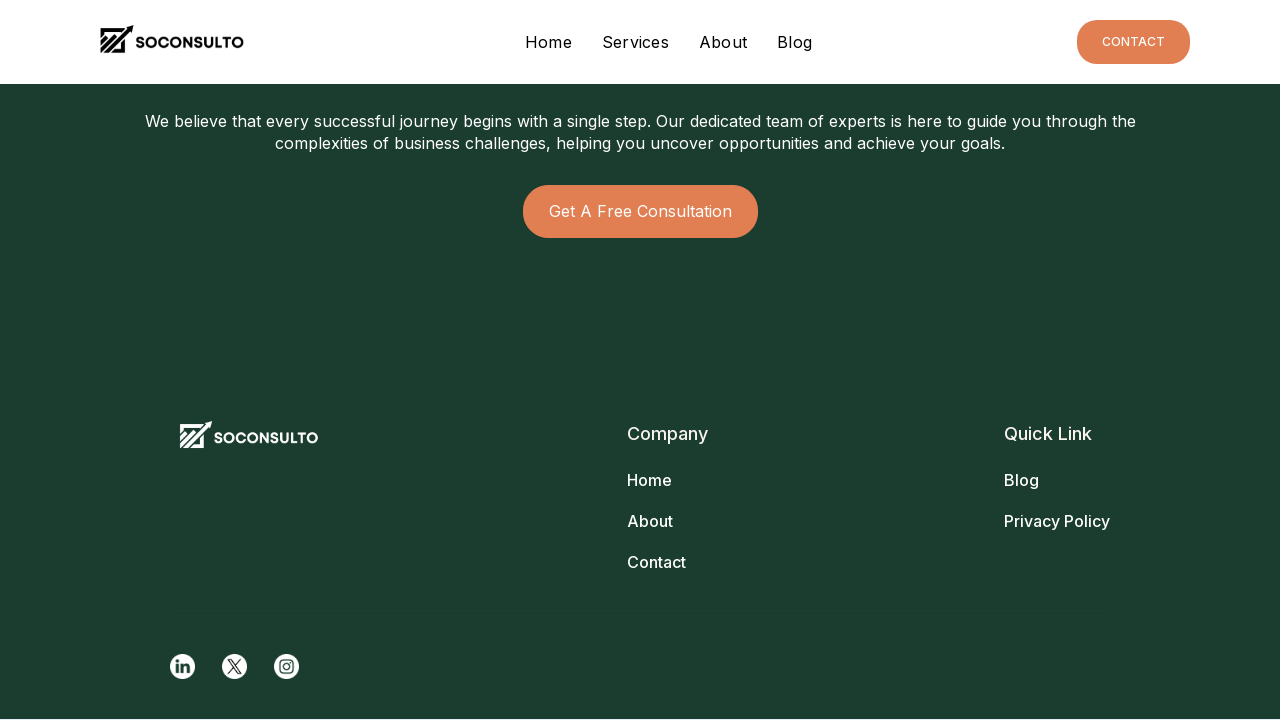

Evaluated previous scroll height
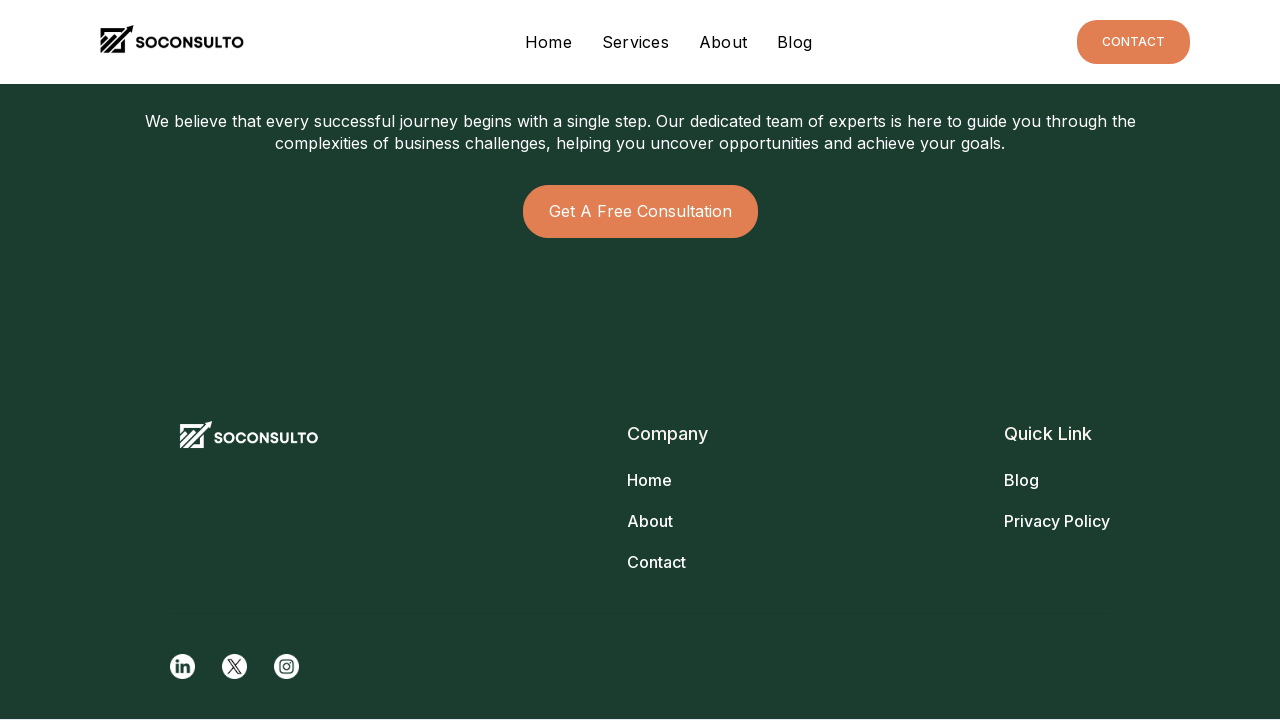

Scrolled down by one window height
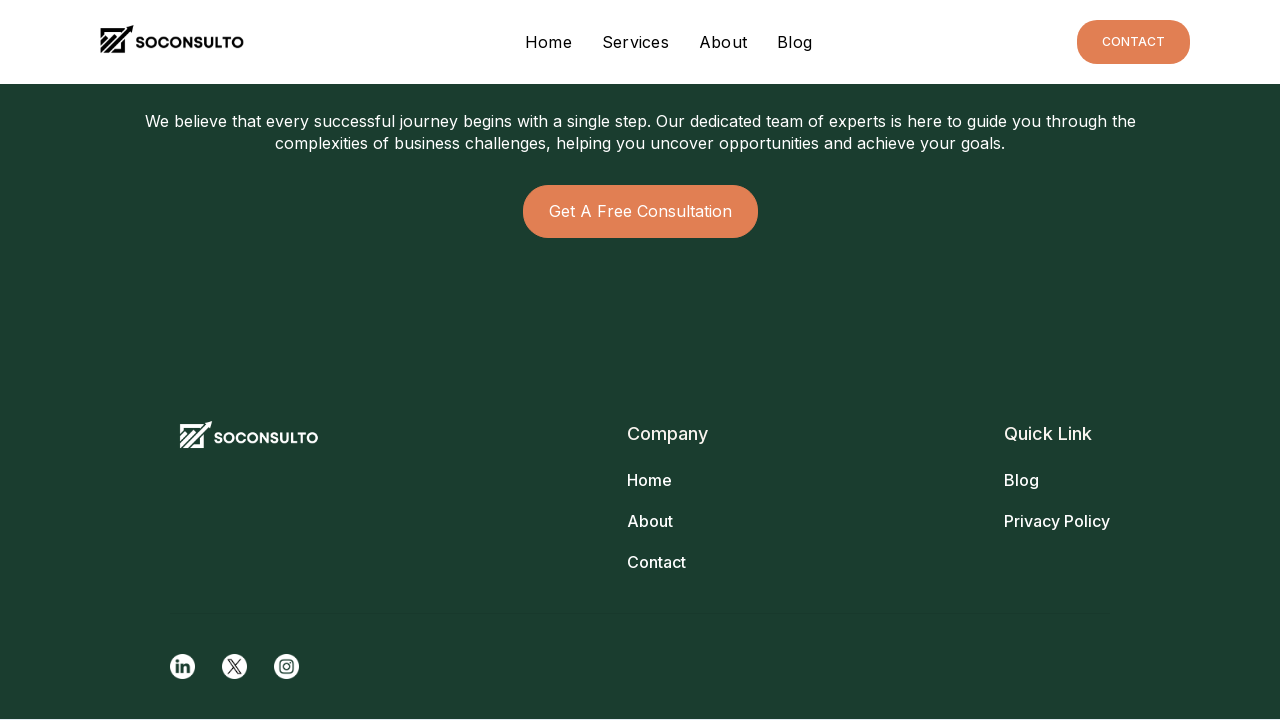

Evaluated current scroll height
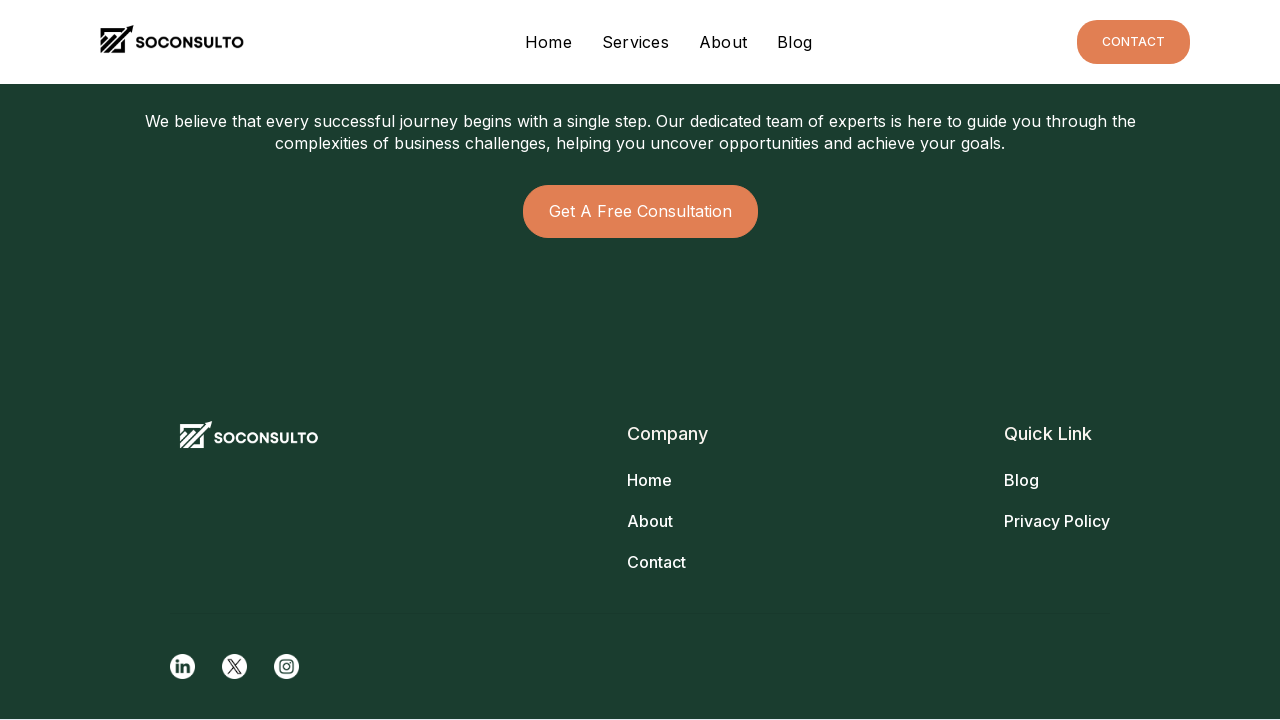

Scrolled to bottom of blog page
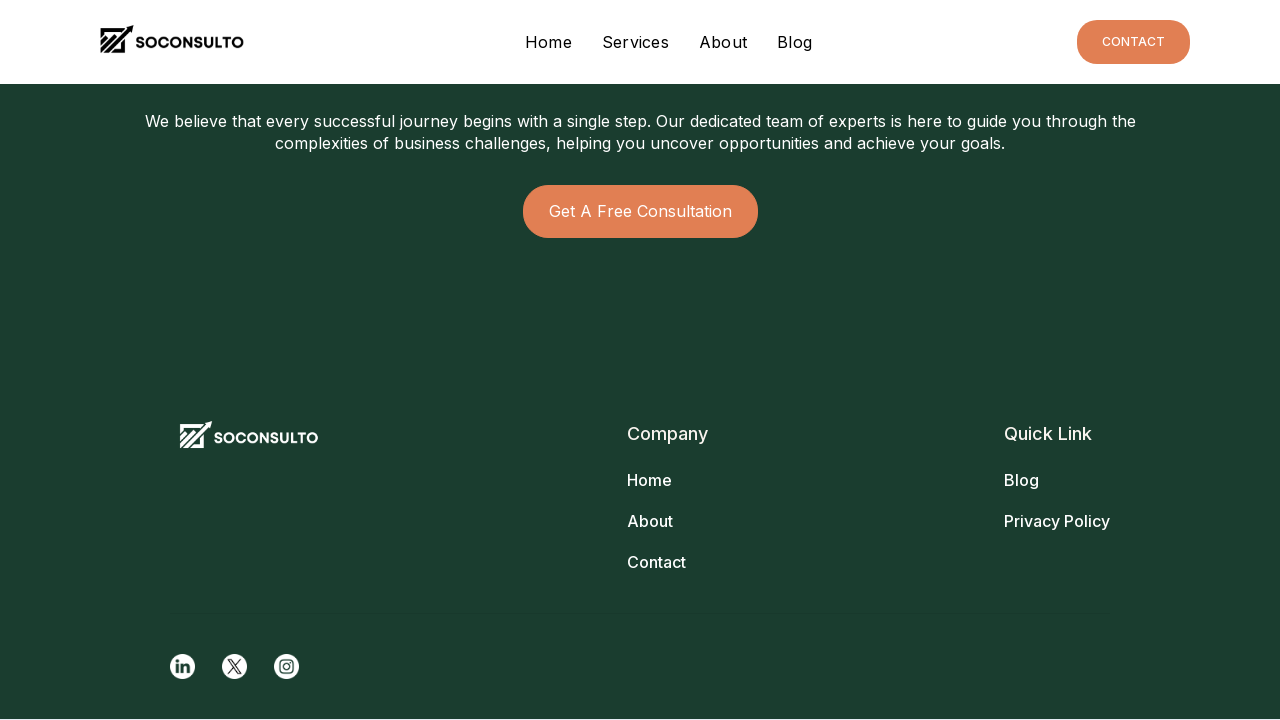

Navigated to contact us page
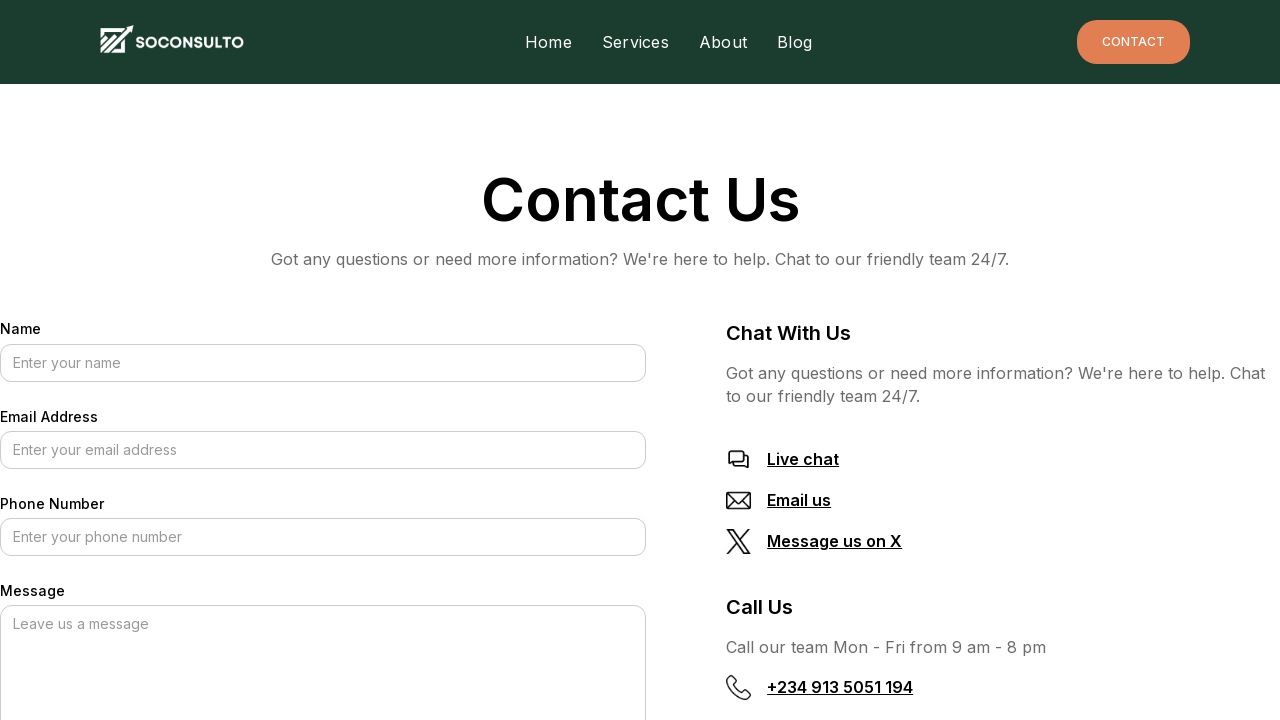

Evaluated previous scroll height
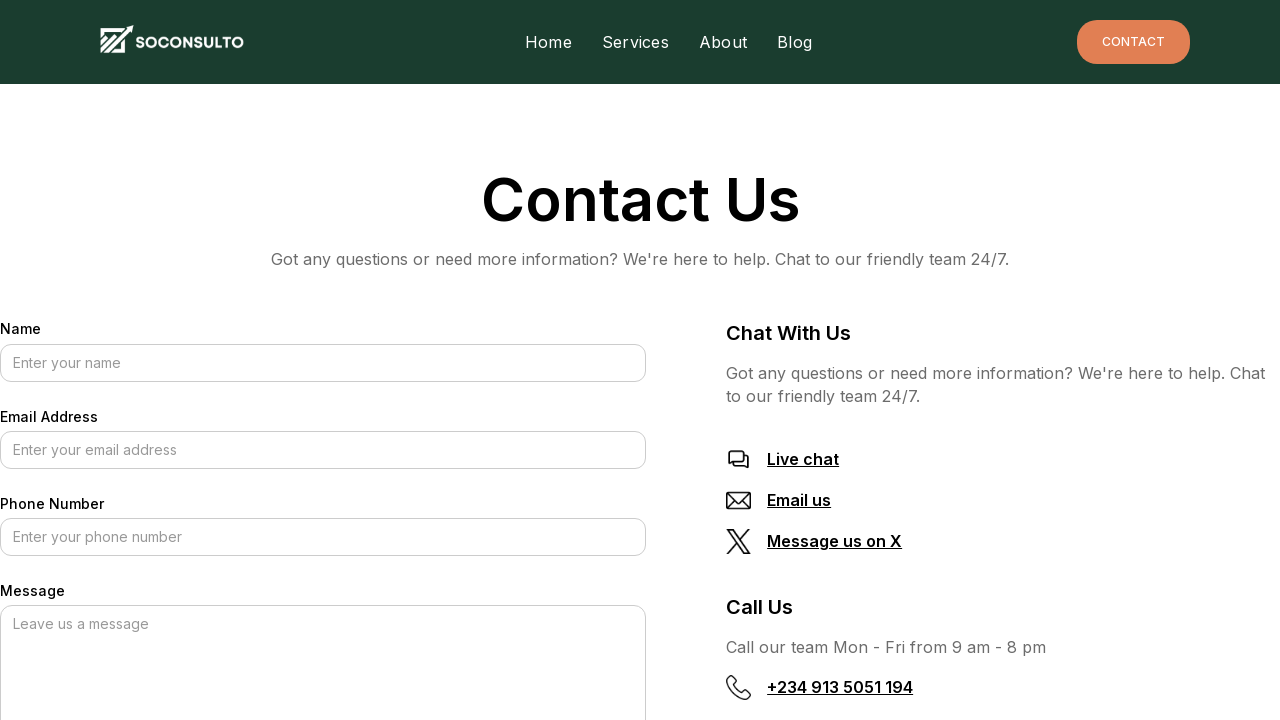

Scrolled down by one window height
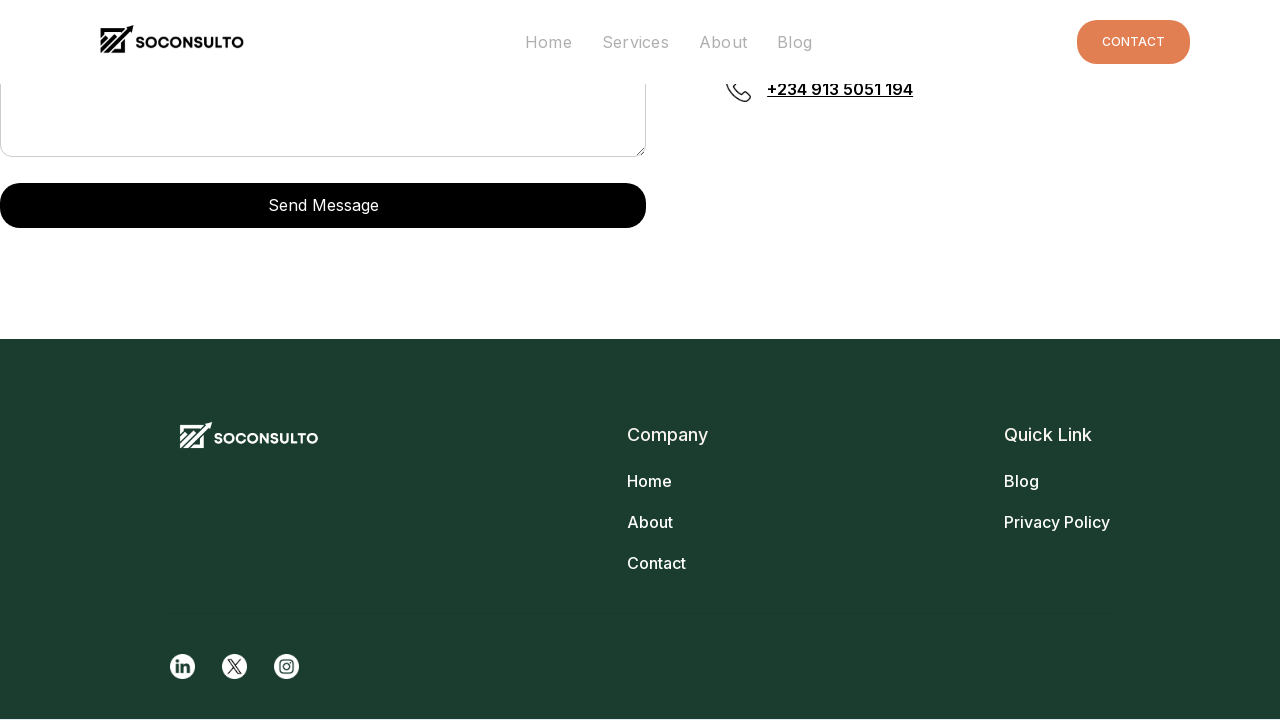

Evaluated current scroll height
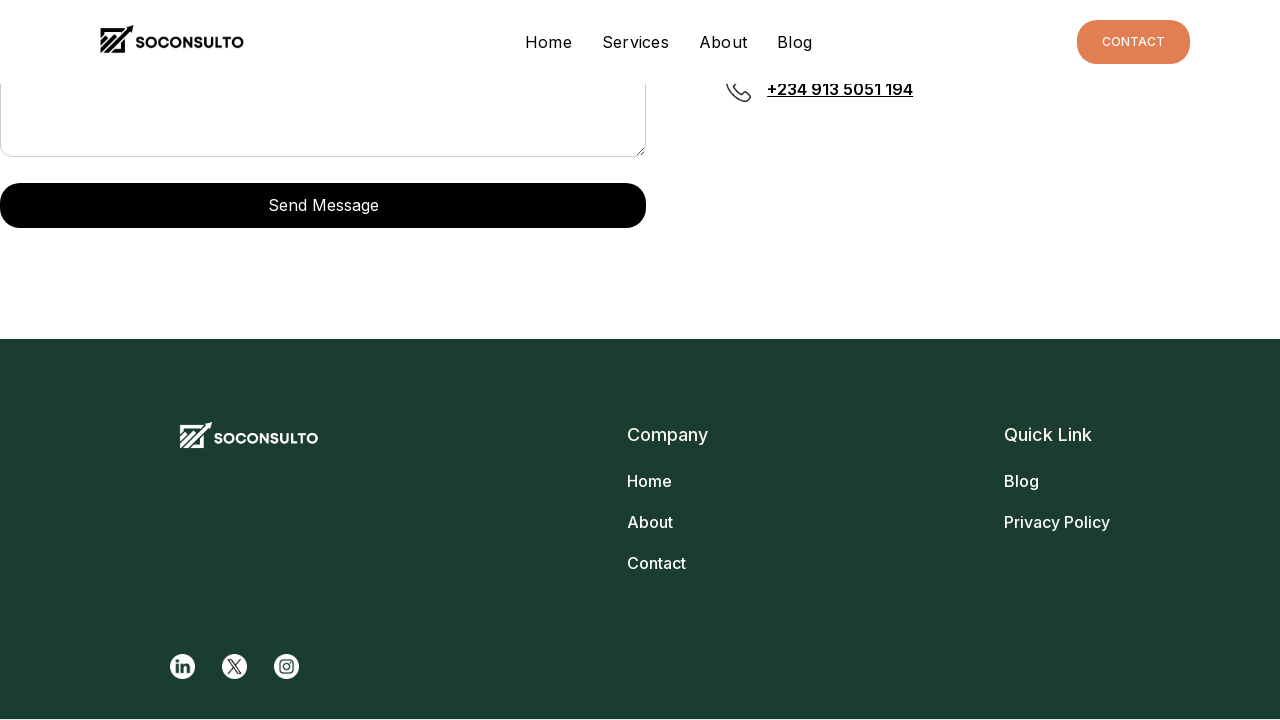

Evaluated previous scroll height
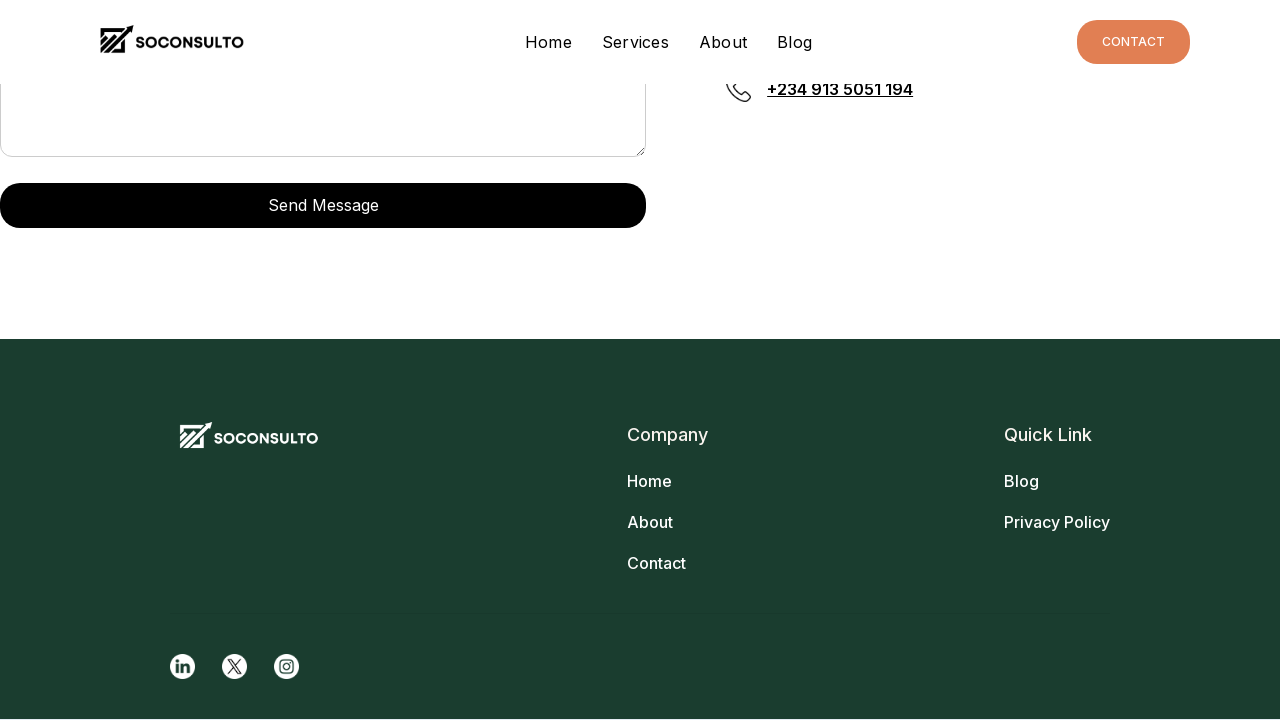

Scrolled down by one window height
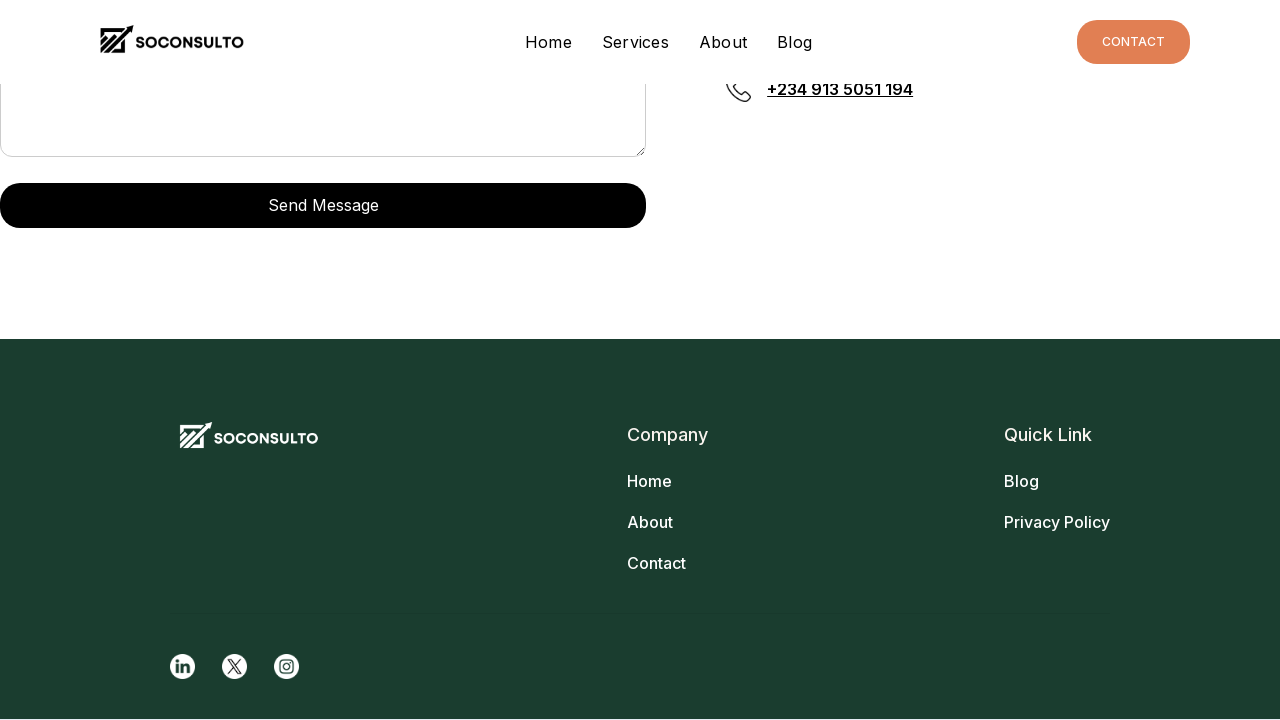

Evaluated current scroll height
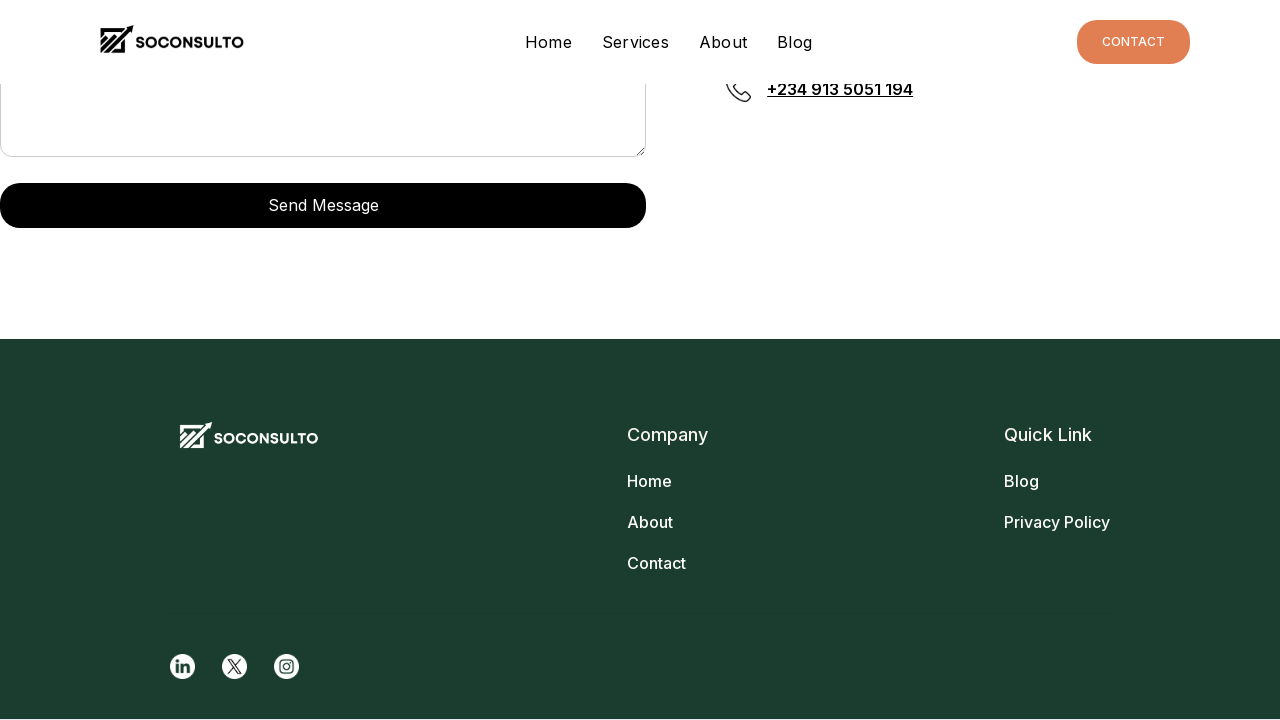

Scrolled to bottom of contact us page
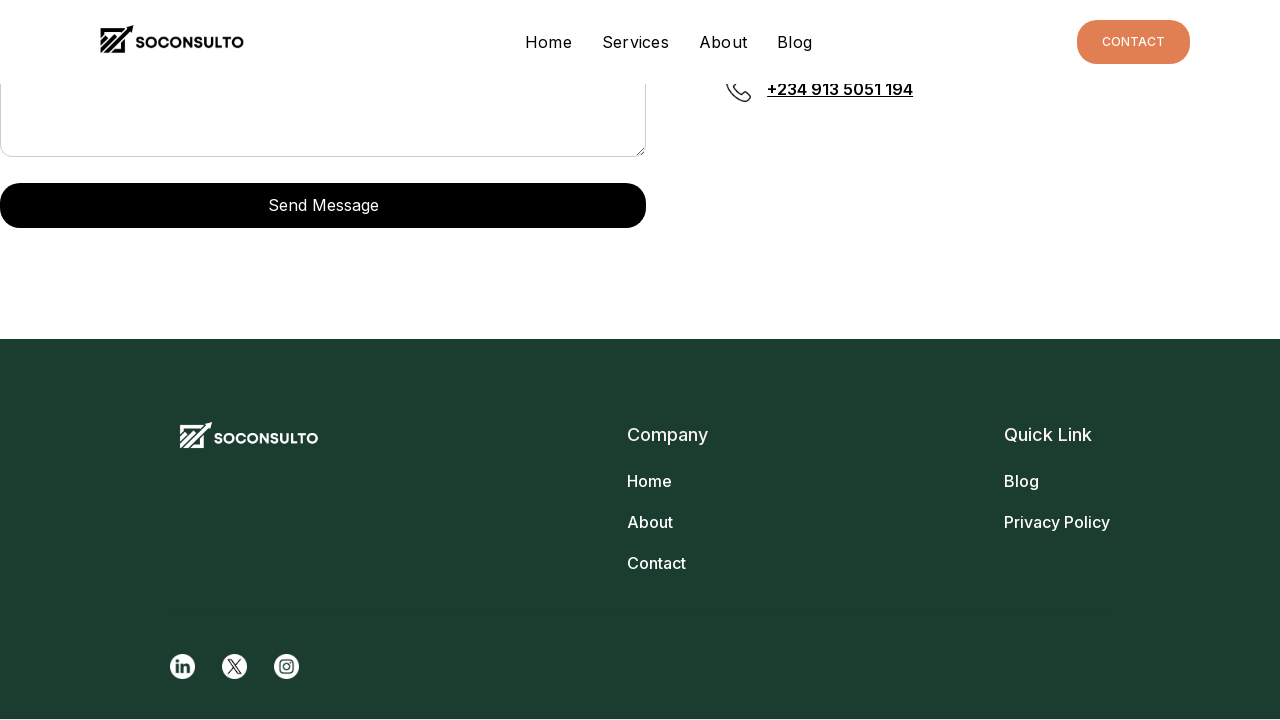

Navigated to privacy policy page
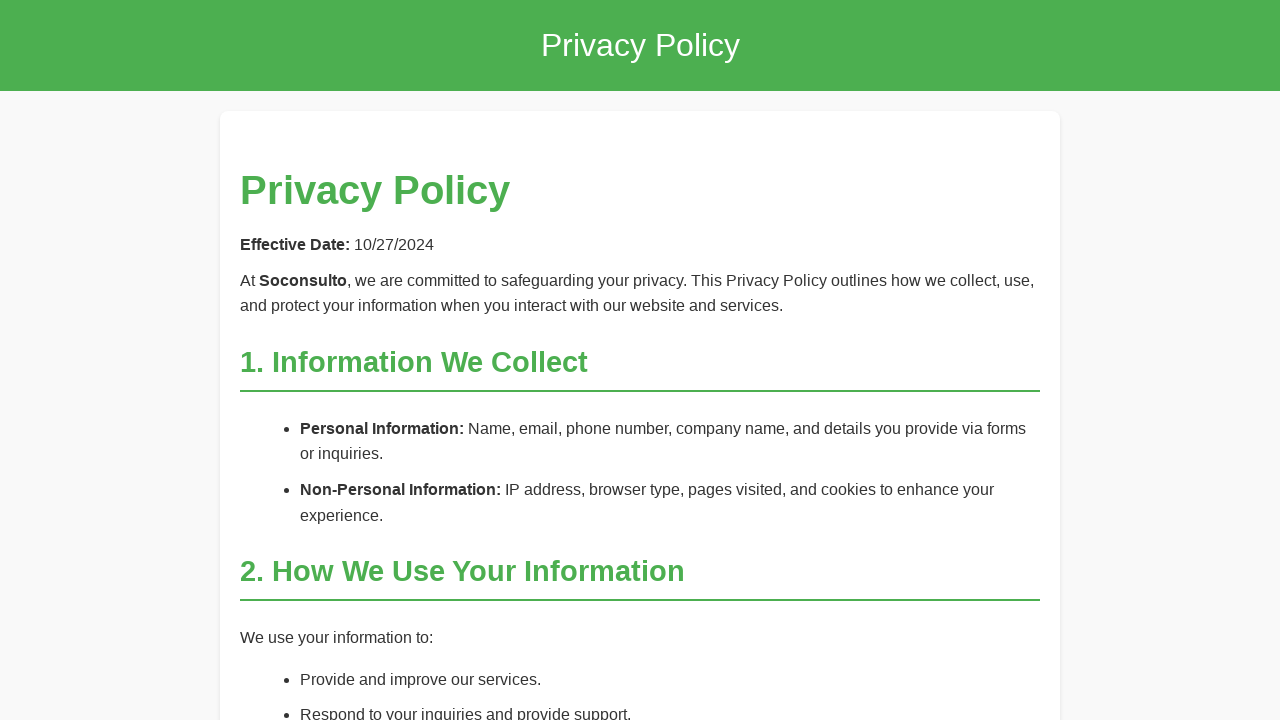

Evaluated previous scroll height
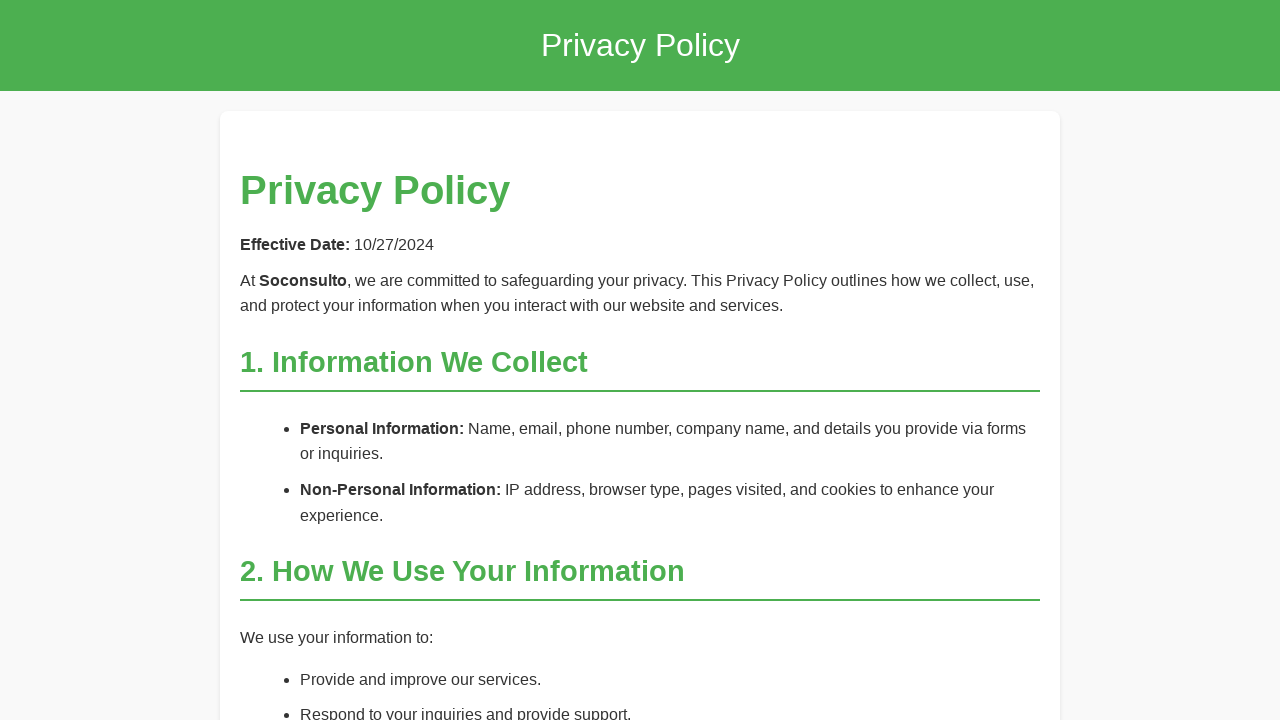

Scrolled down by one window height
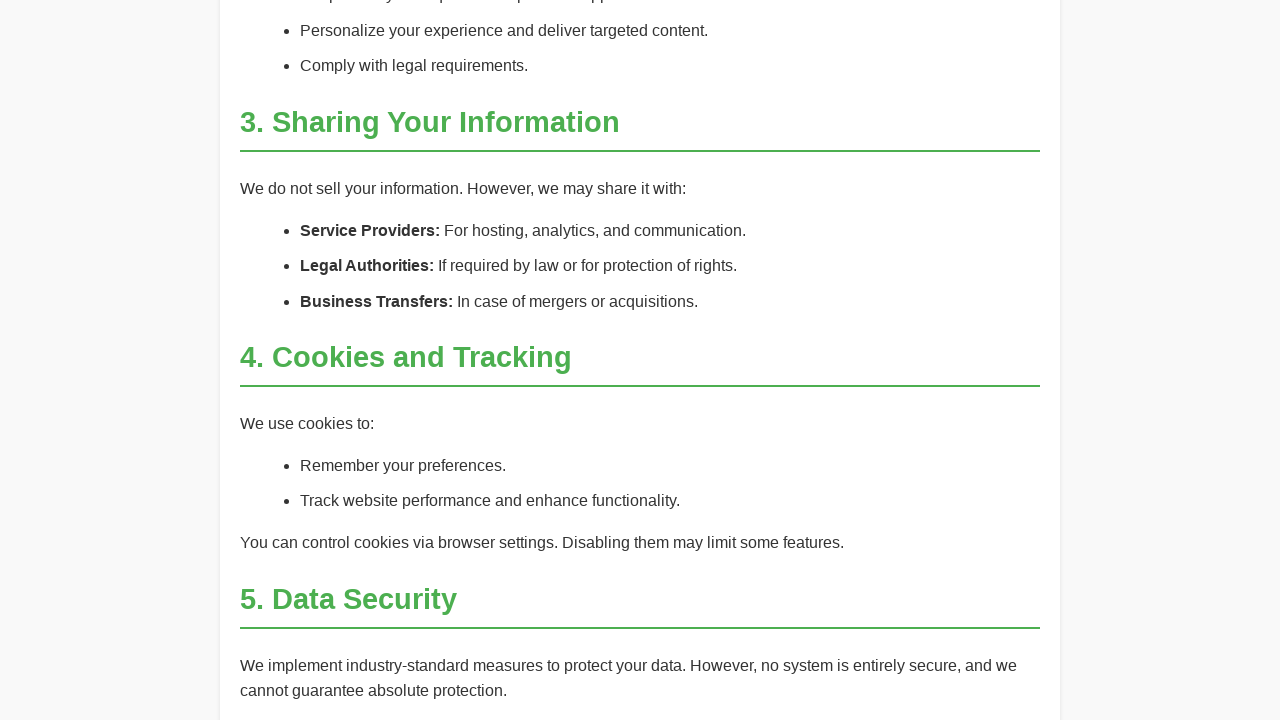

Evaluated current scroll height
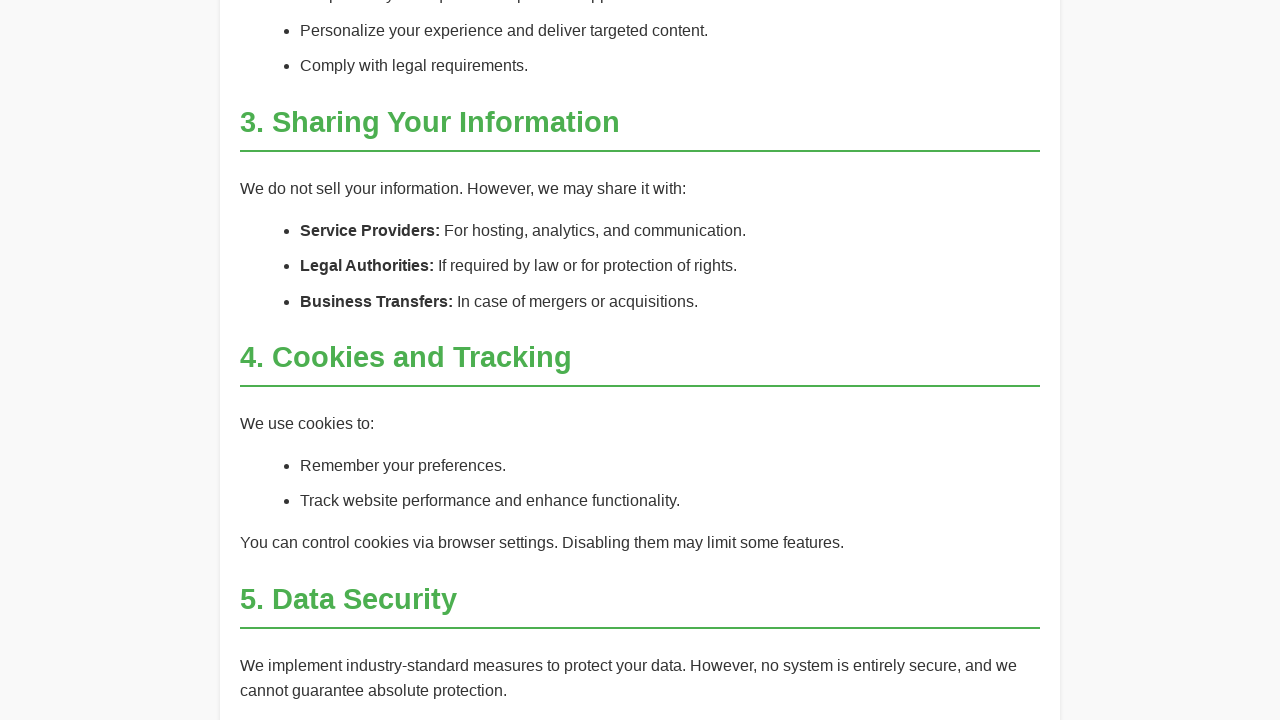

Evaluated previous scroll height
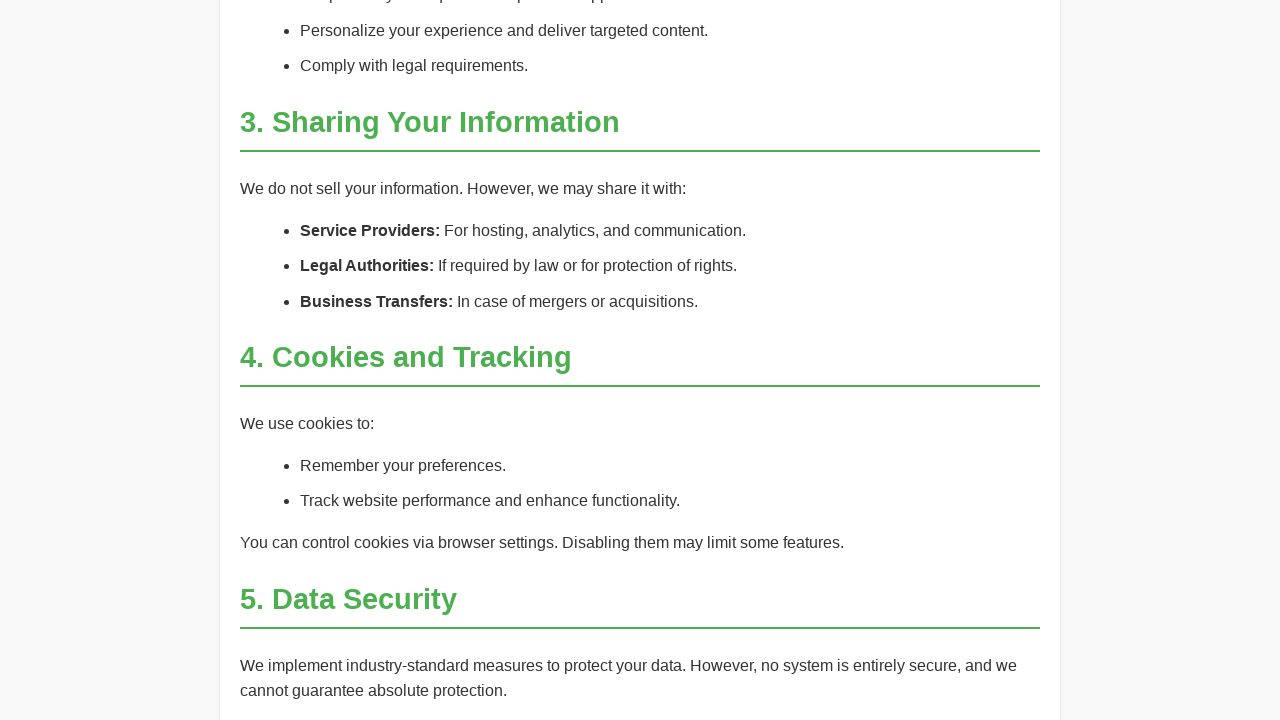

Scrolled down by one window height
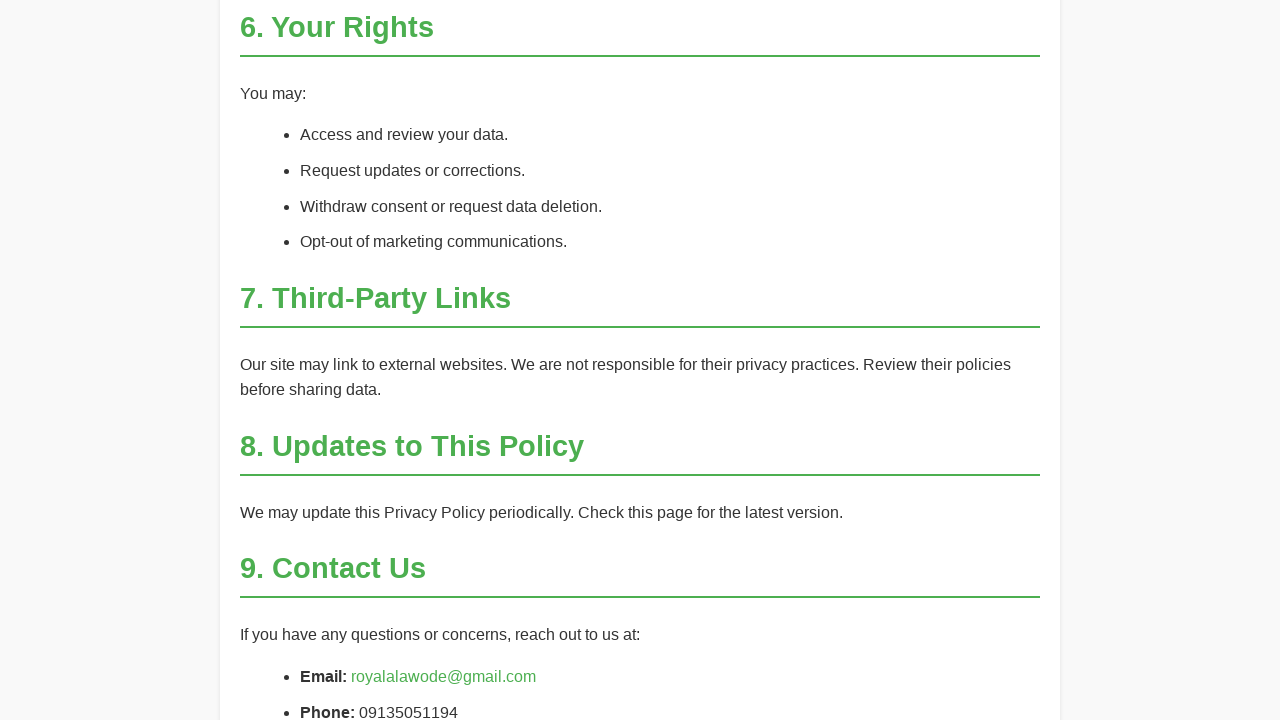

Evaluated current scroll height
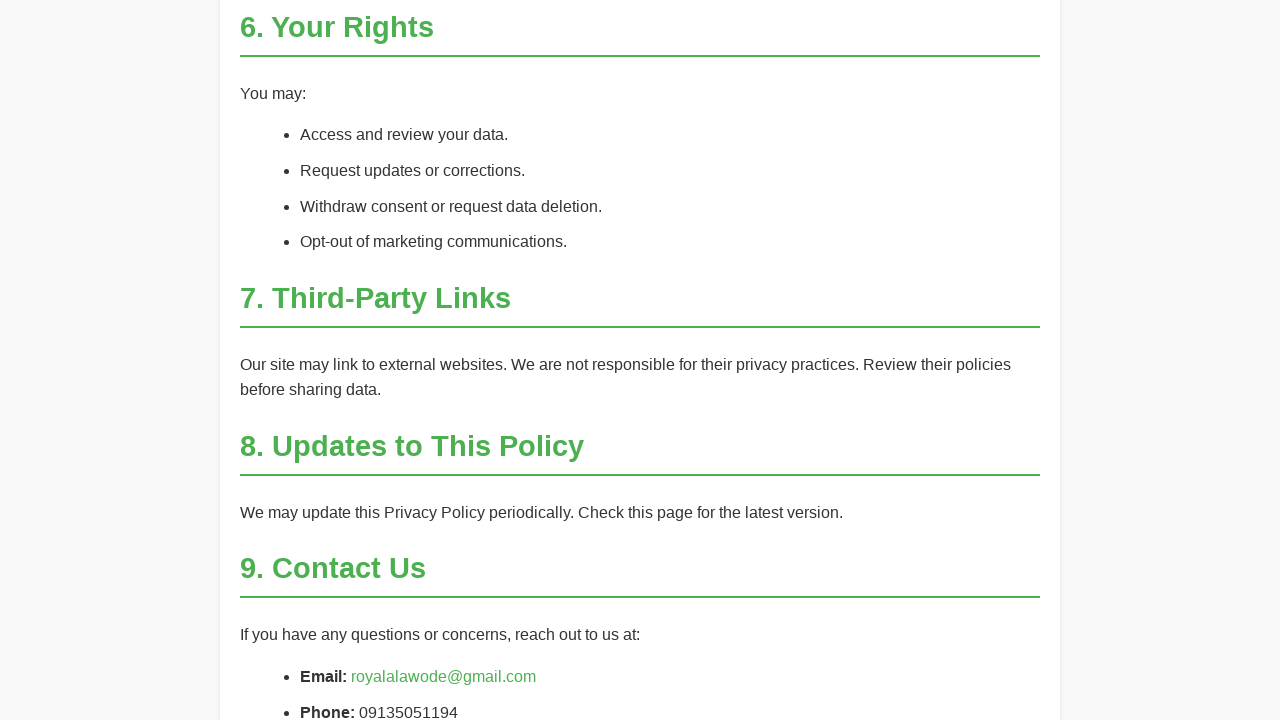

Evaluated previous scroll height
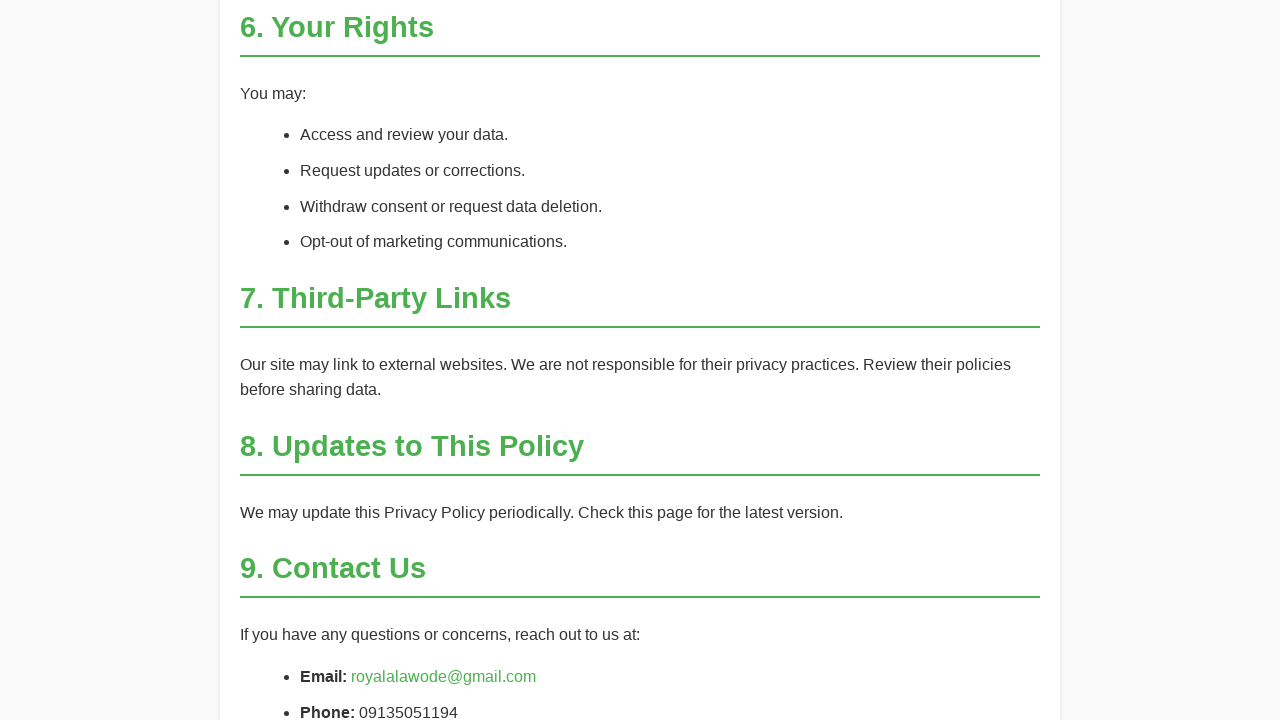

Scrolled down by one window height
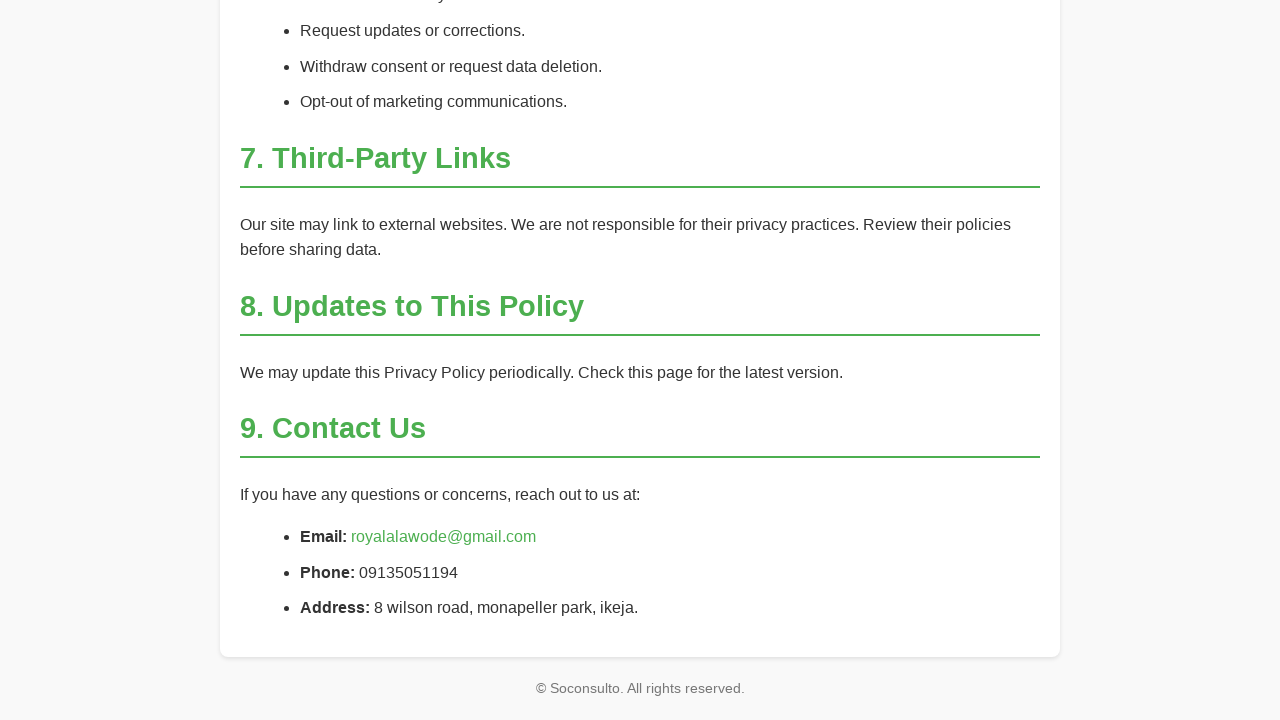

Evaluated current scroll height
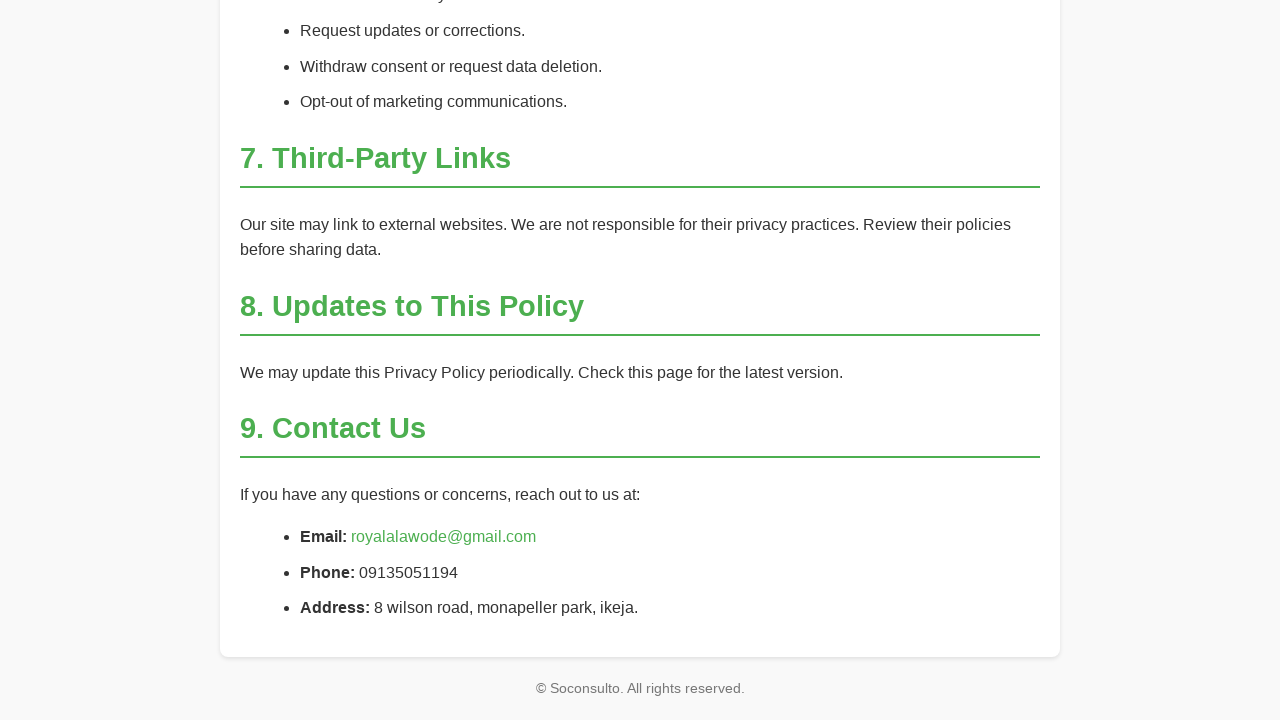

Evaluated previous scroll height
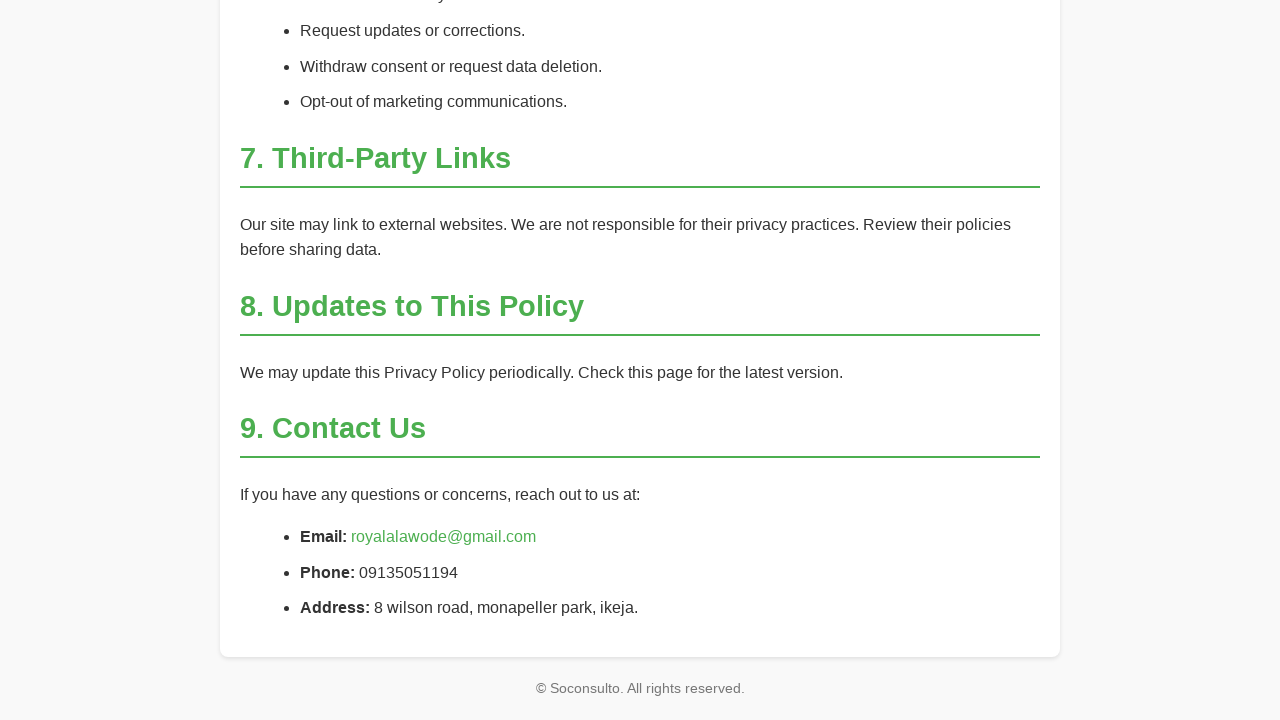

Scrolled down by one window height
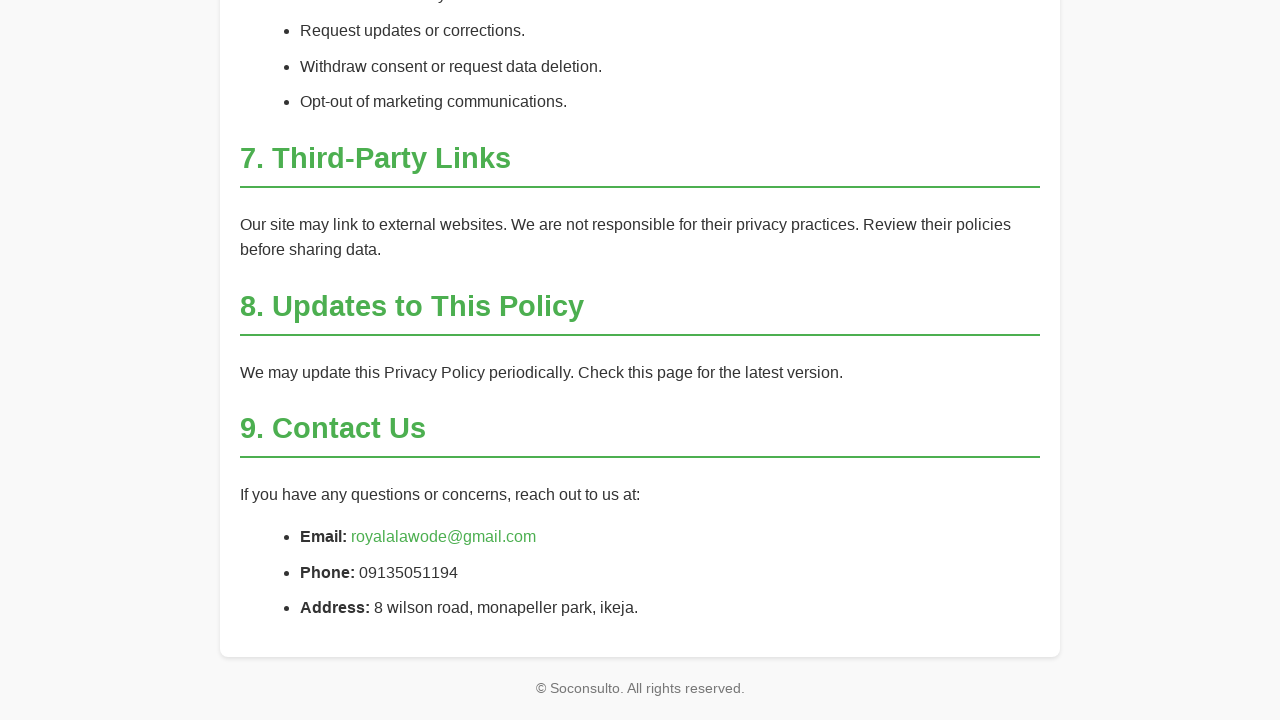

Evaluated current scroll height
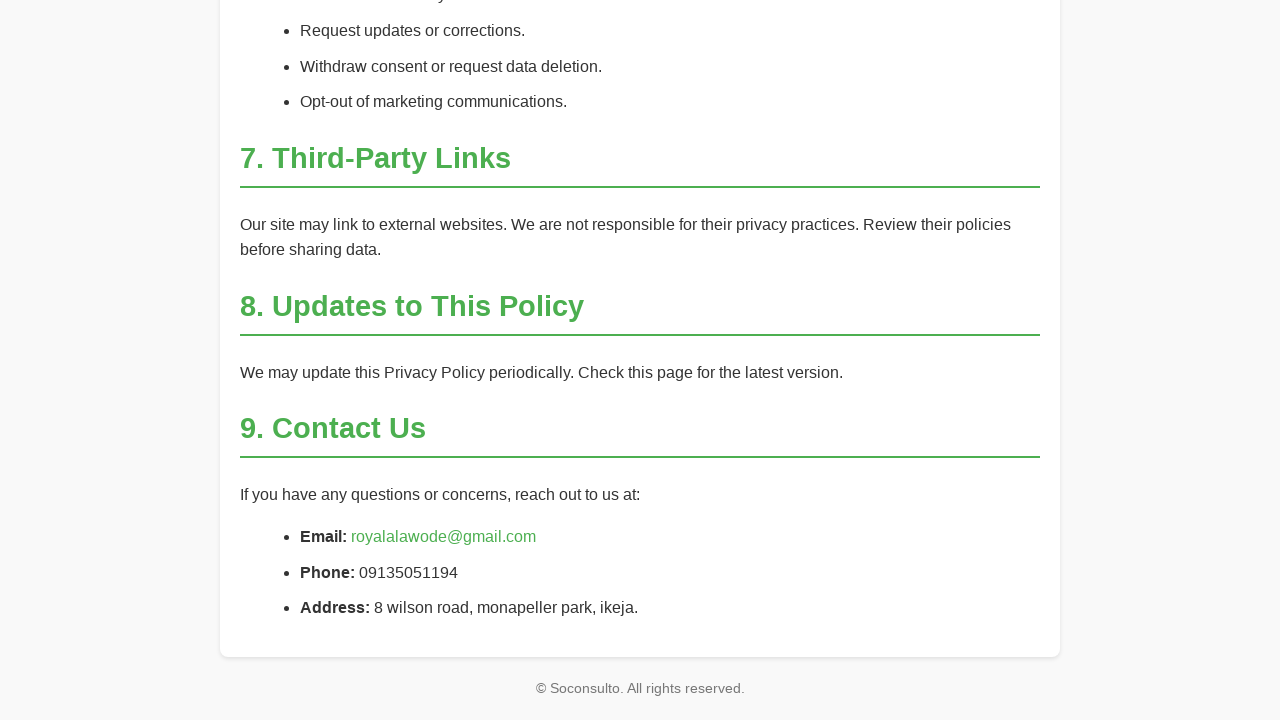

Scrolled to bottom of privacy policy page
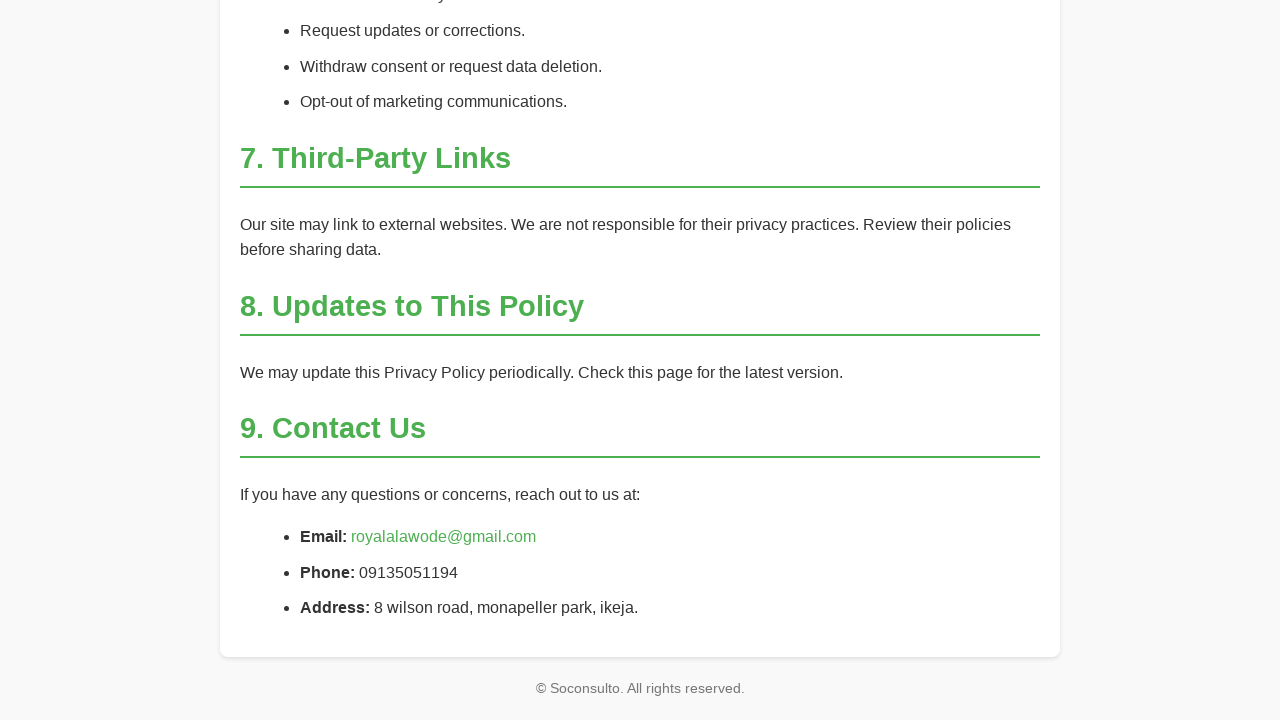

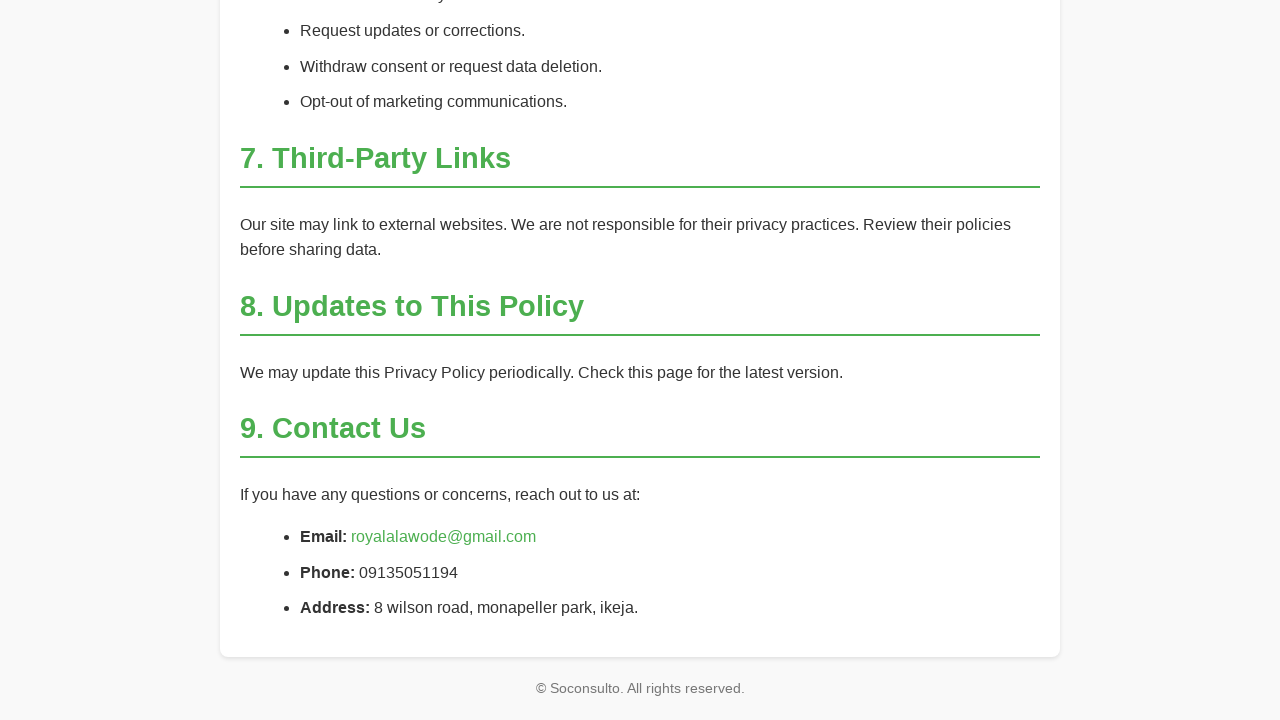